Tests the add/remove elements functionality by clicking the "Add Element" button 100 times to create delete buttons, then clicking the "Delete" button 24 times, and verifying the remaining count of delete buttons.

Starting URL: http://the-internet.herokuapp.com/add_remove_elements/

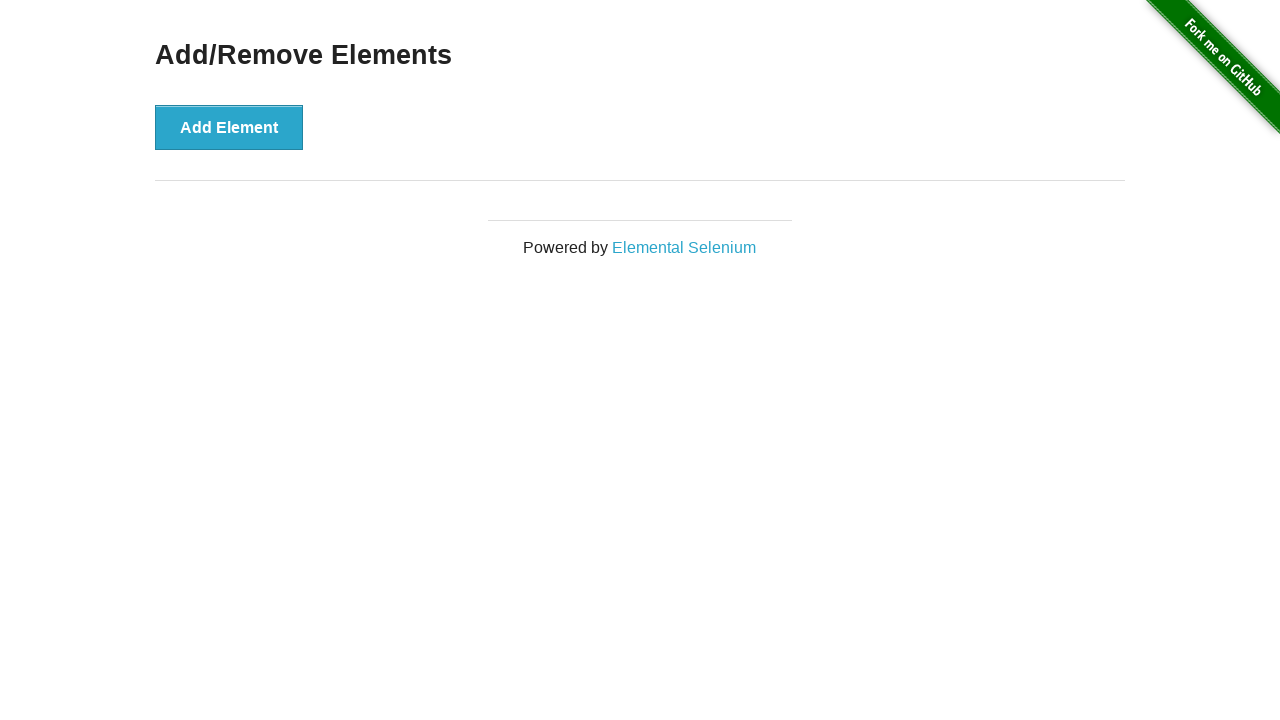

Navigated to add/remove elements page
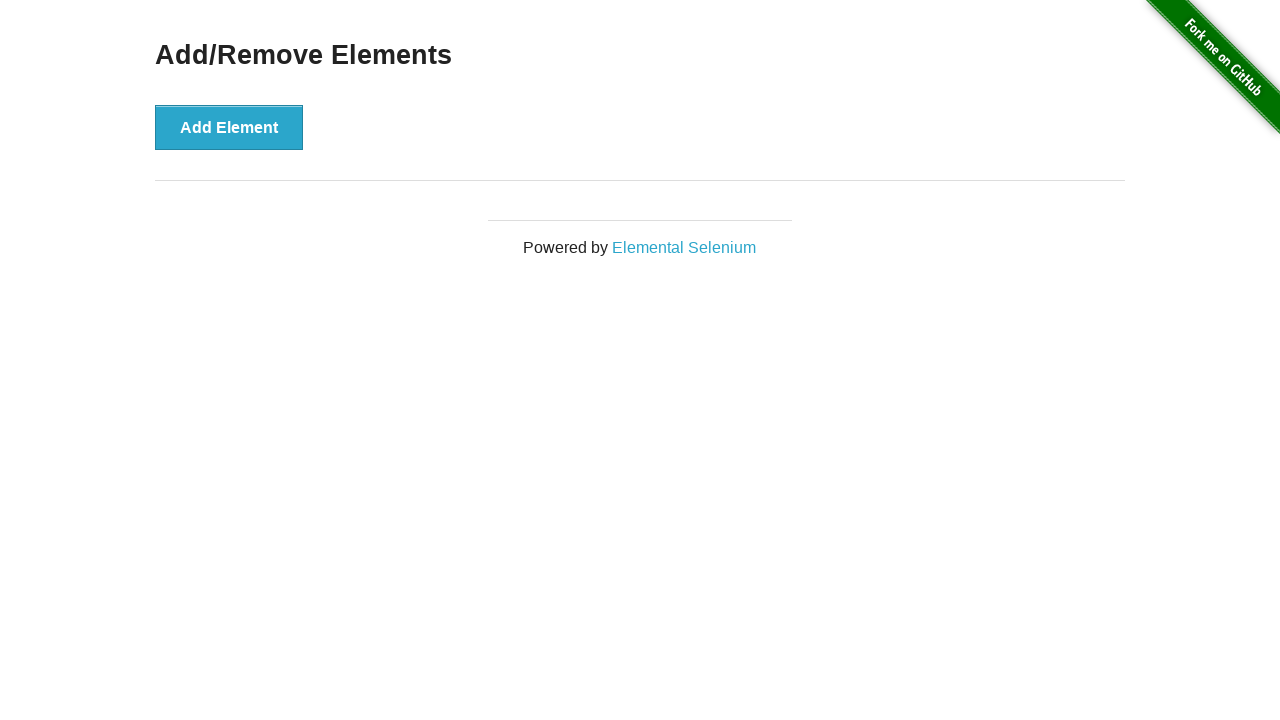

Clicked 'Add Element' button (iteration 1/100) at (229, 127) on xpath=//button[text()='Add Element']
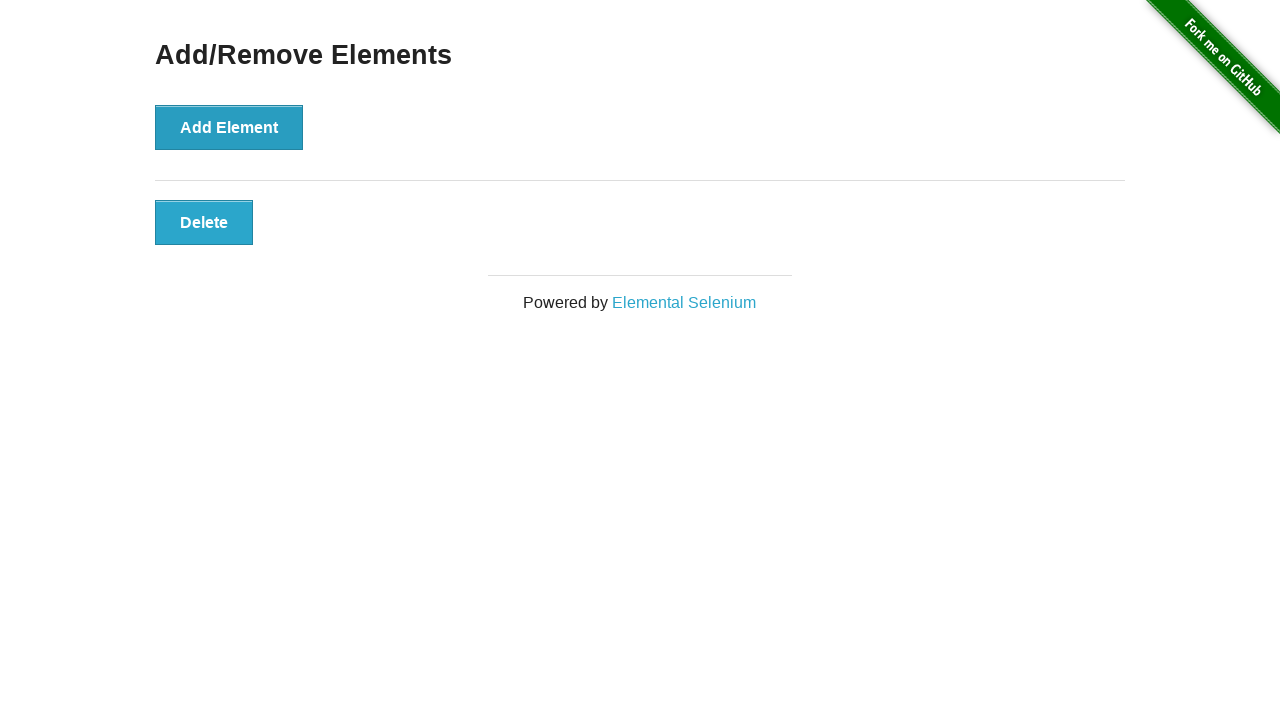

Clicked 'Add Element' button (iteration 2/100) at (229, 127) on xpath=//button[text()='Add Element']
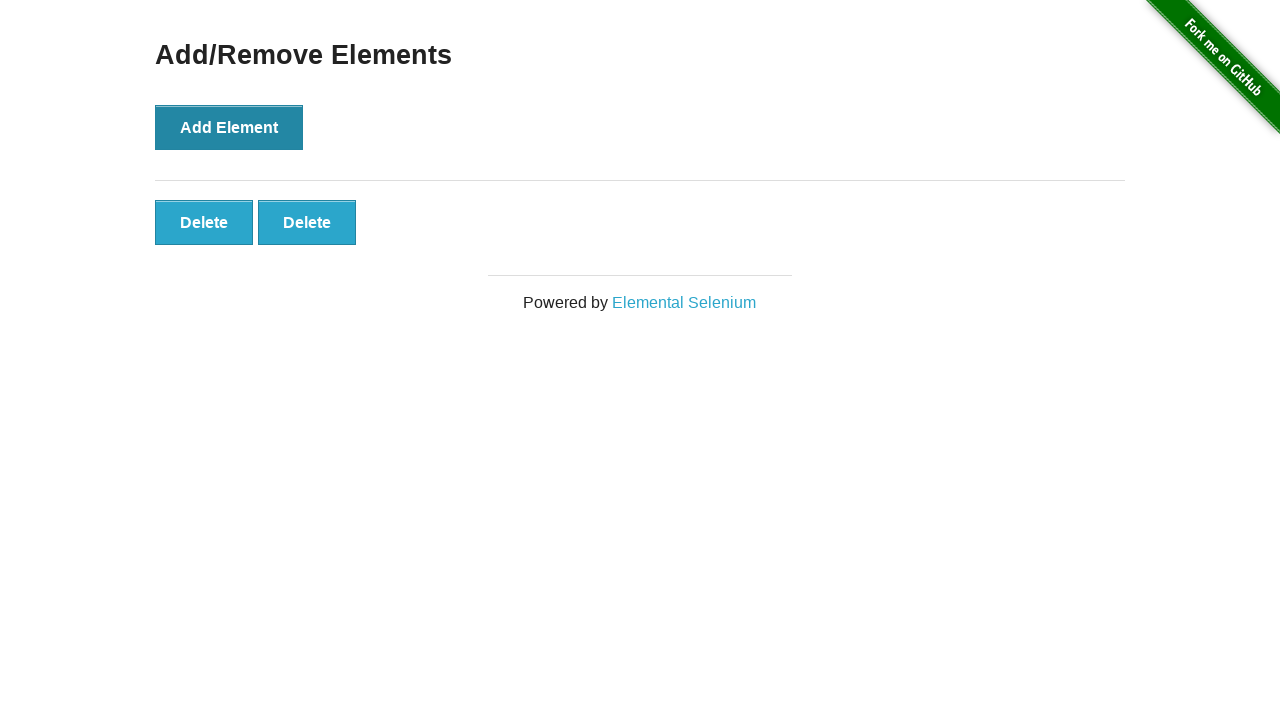

Clicked 'Add Element' button (iteration 3/100) at (229, 127) on xpath=//button[text()='Add Element']
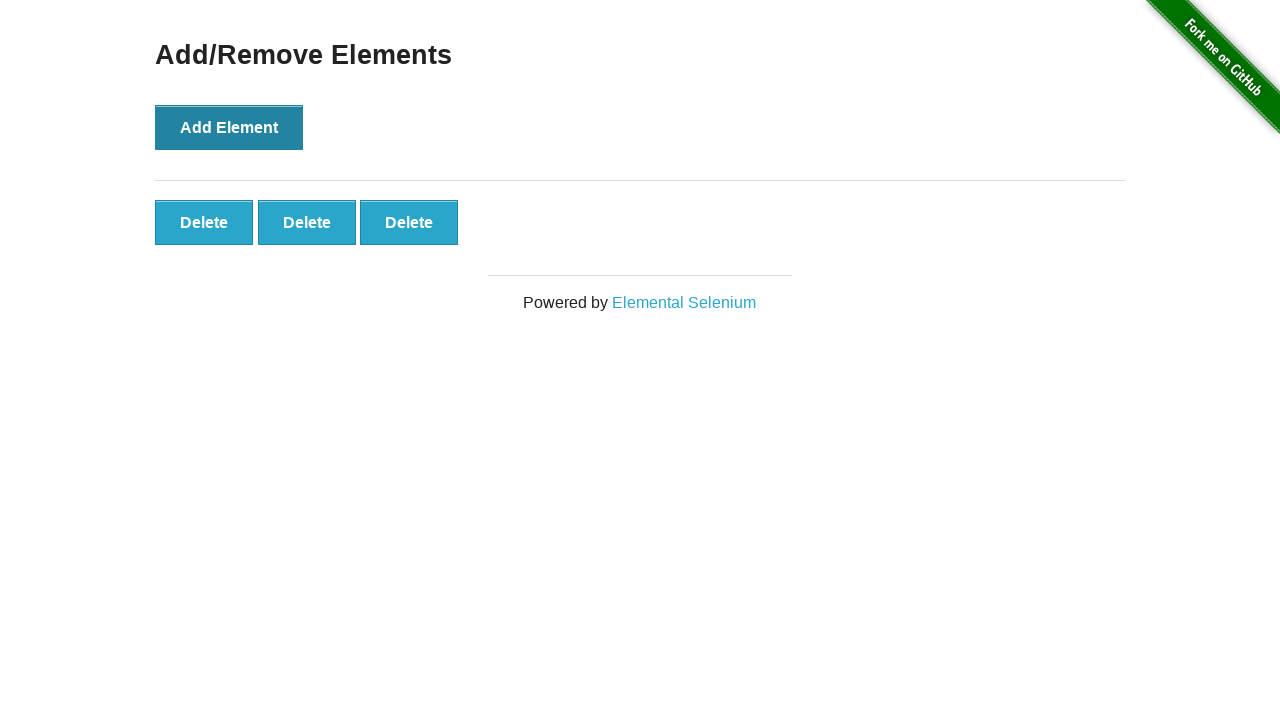

Clicked 'Add Element' button (iteration 4/100) at (229, 127) on xpath=//button[text()='Add Element']
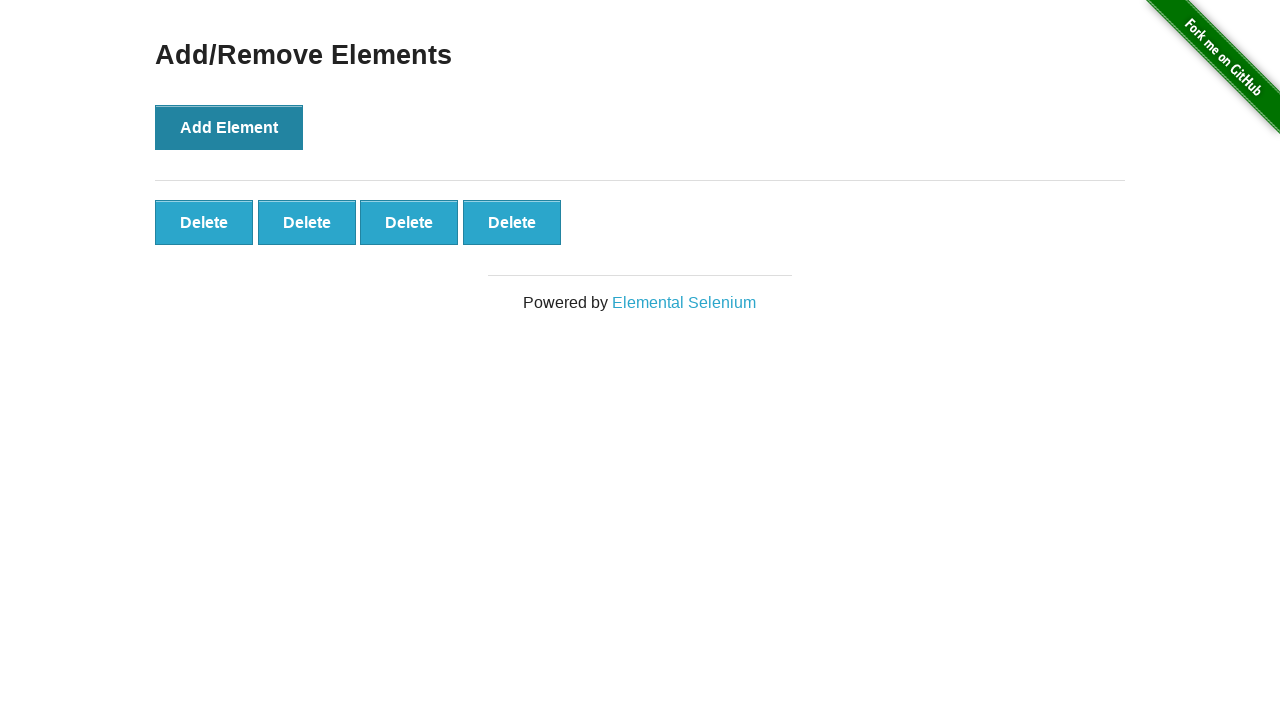

Clicked 'Add Element' button (iteration 5/100) at (229, 127) on xpath=//button[text()='Add Element']
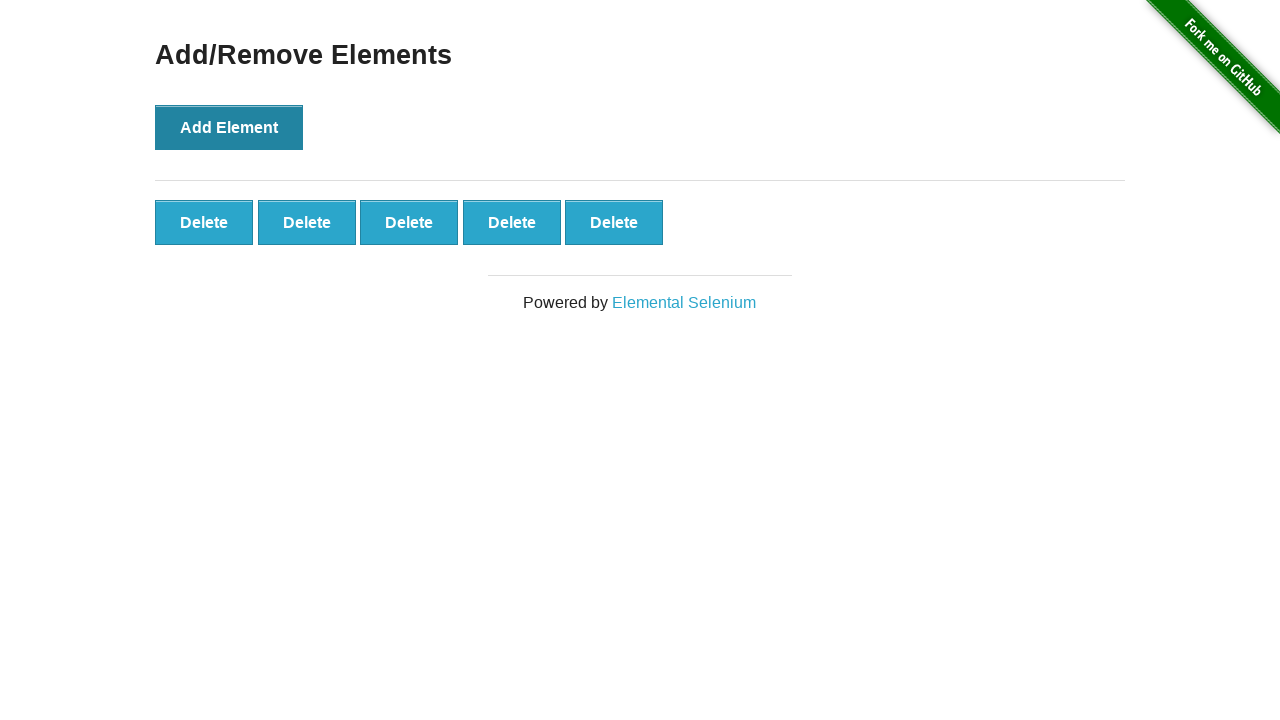

Clicked 'Add Element' button (iteration 6/100) at (229, 127) on xpath=//button[text()='Add Element']
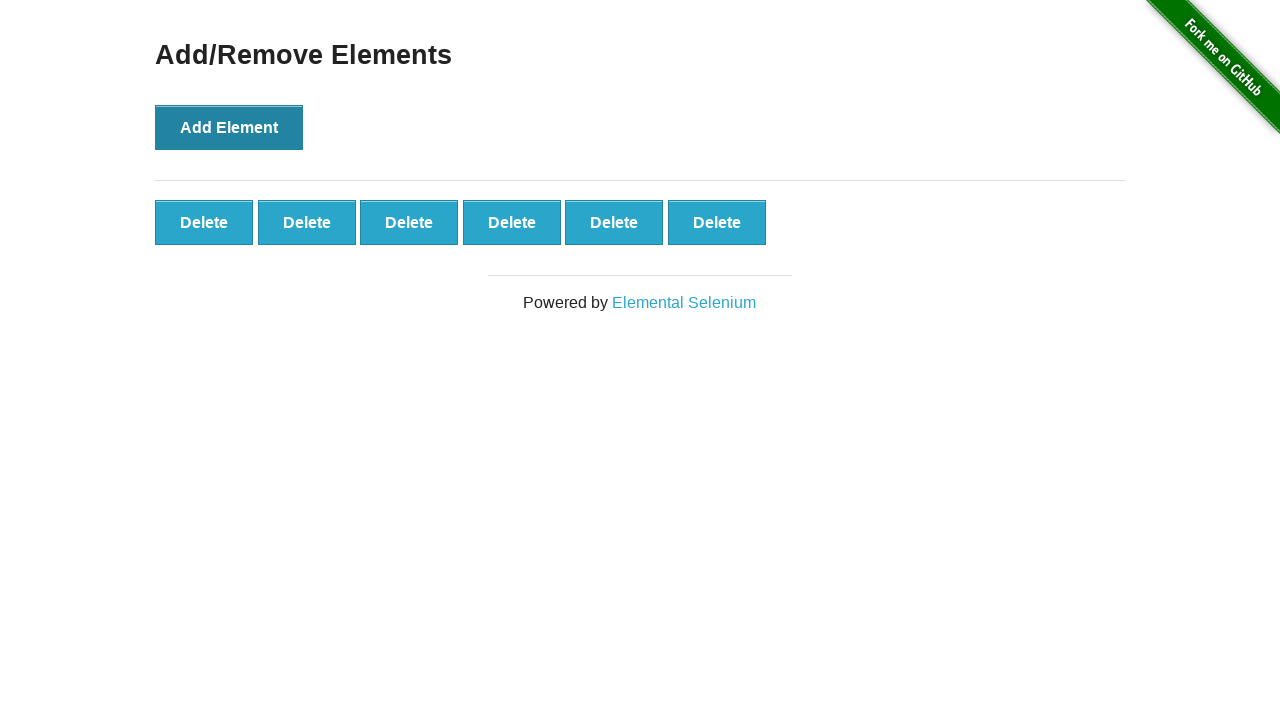

Clicked 'Add Element' button (iteration 7/100) at (229, 127) on xpath=//button[text()='Add Element']
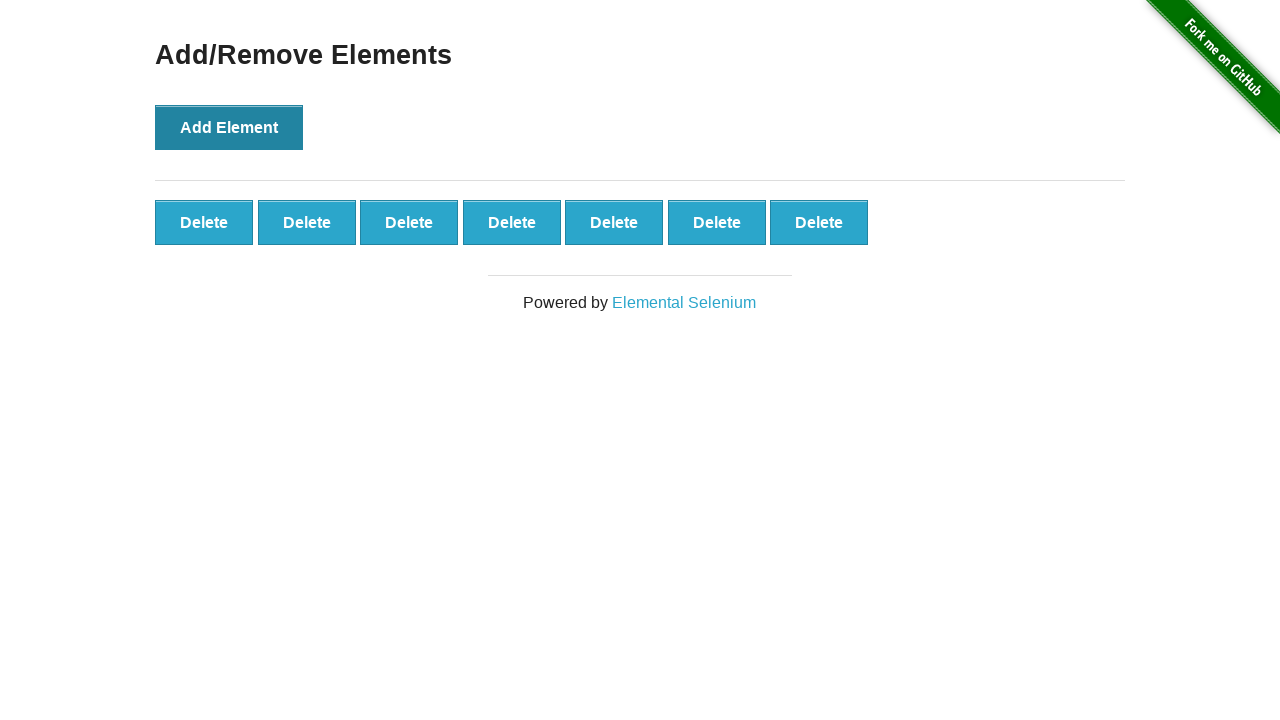

Clicked 'Add Element' button (iteration 8/100) at (229, 127) on xpath=//button[text()='Add Element']
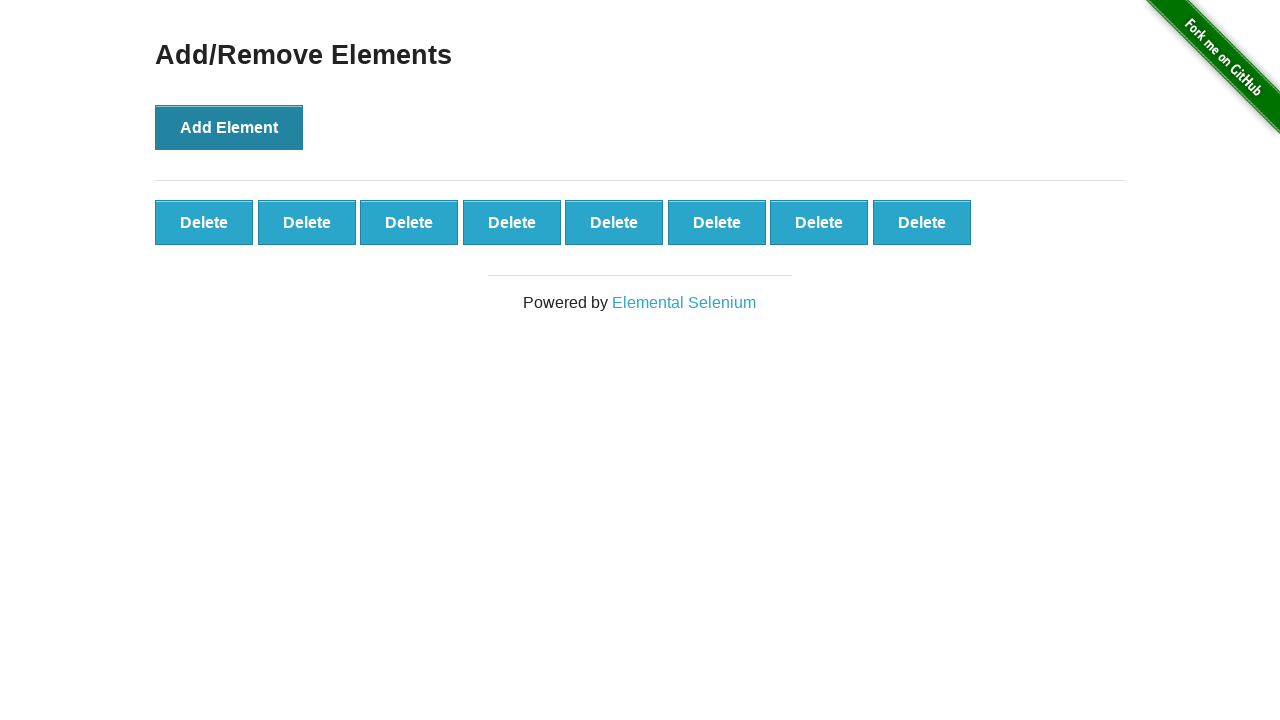

Clicked 'Add Element' button (iteration 9/100) at (229, 127) on xpath=//button[text()='Add Element']
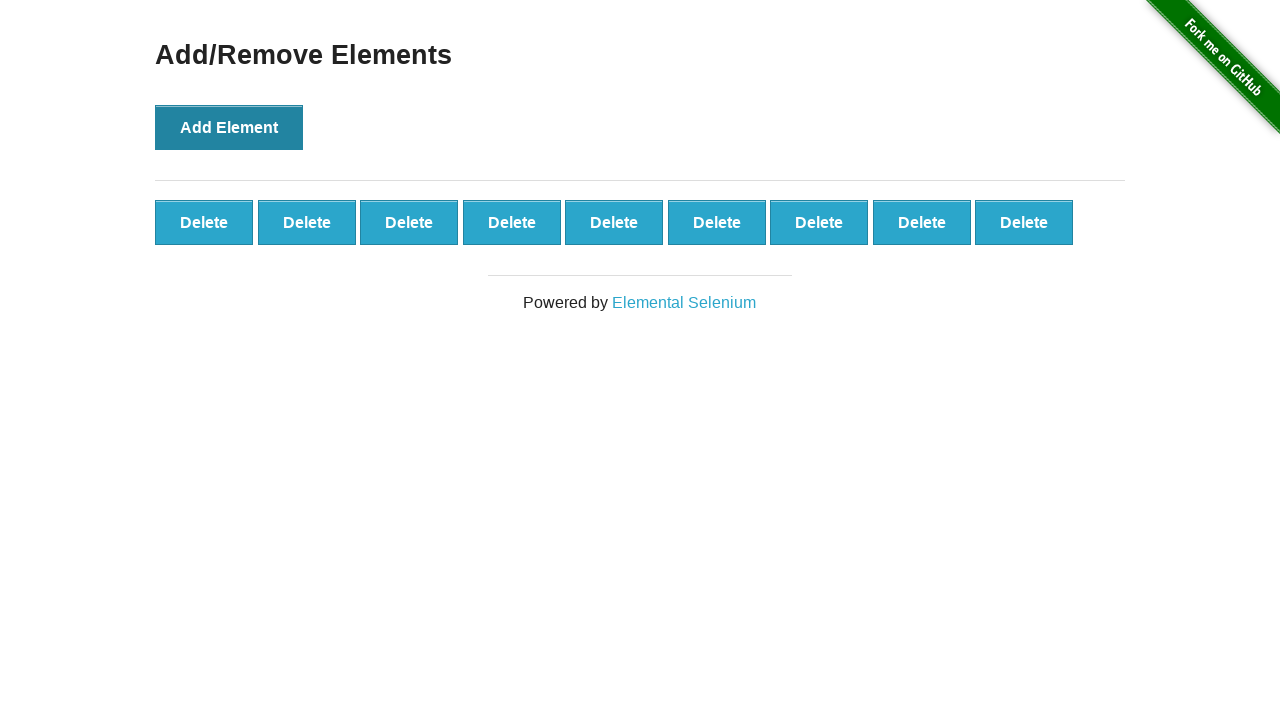

Clicked 'Add Element' button (iteration 10/100) at (229, 127) on xpath=//button[text()='Add Element']
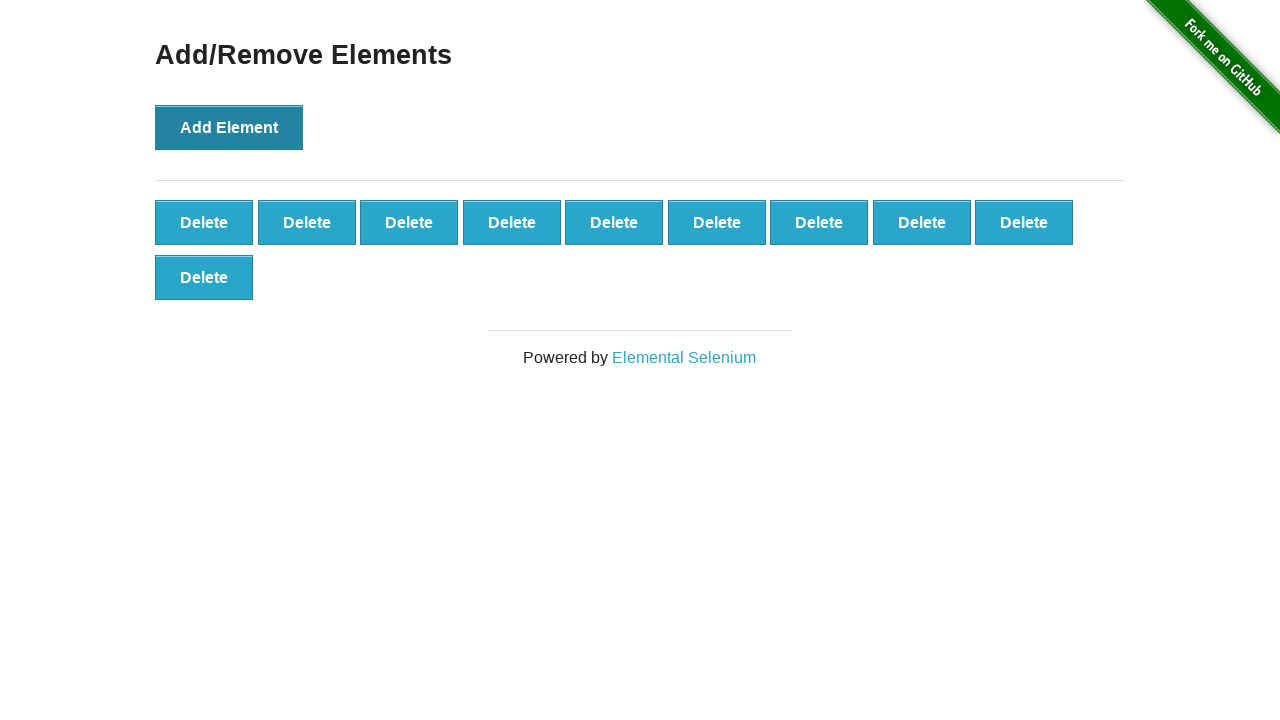

Clicked 'Add Element' button (iteration 11/100) at (229, 127) on xpath=//button[text()='Add Element']
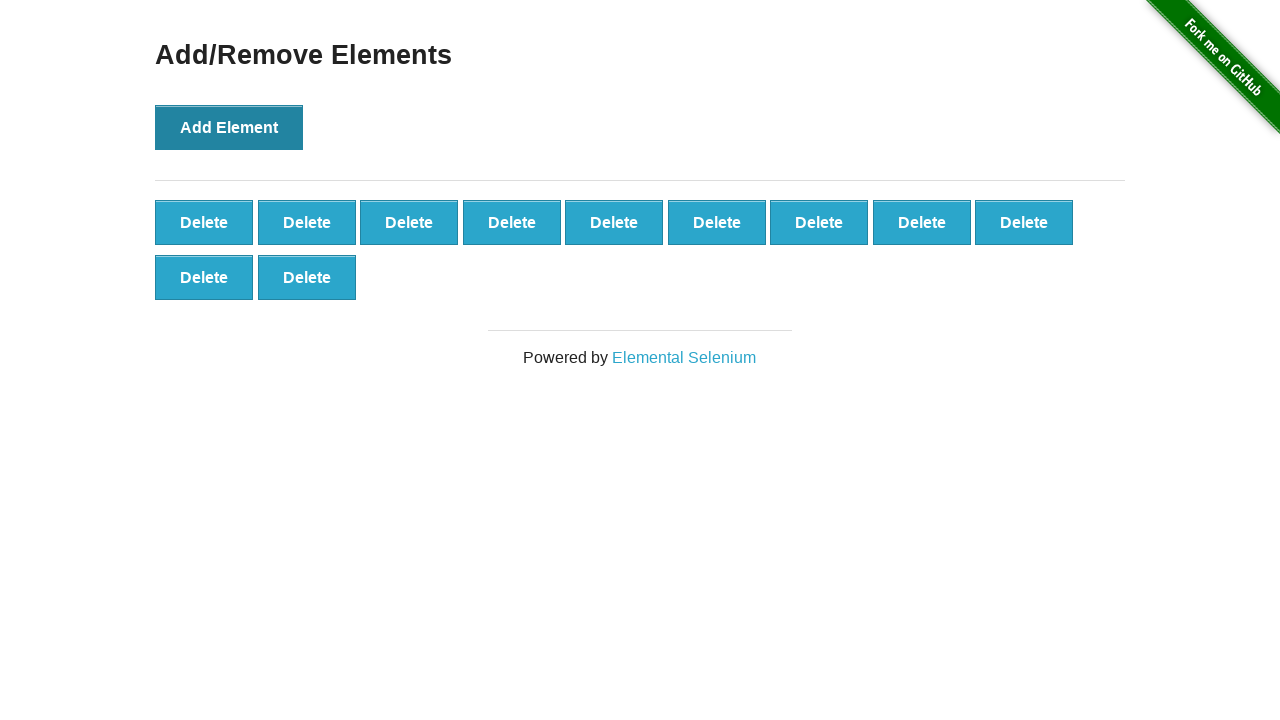

Clicked 'Add Element' button (iteration 12/100) at (229, 127) on xpath=//button[text()='Add Element']
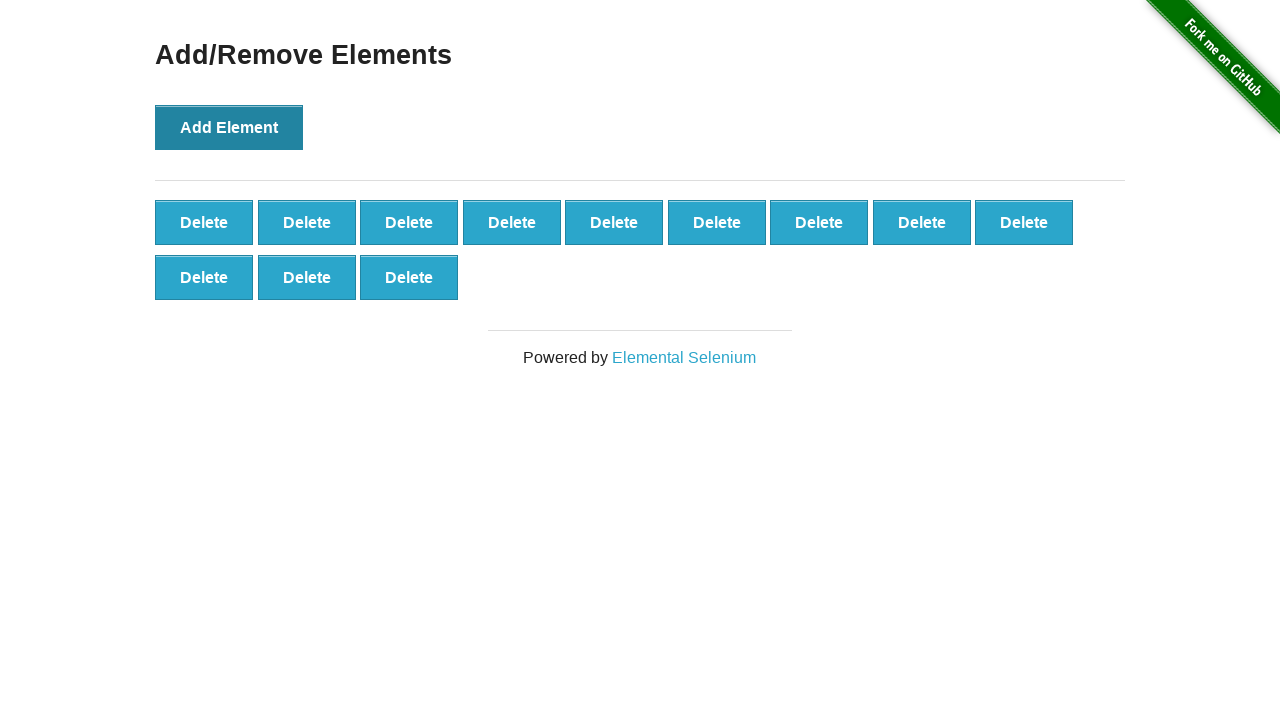

Clicked 'Add Element' button (iteration 13/100) at (229, 127) on xpath=//button[text()='Add Element']
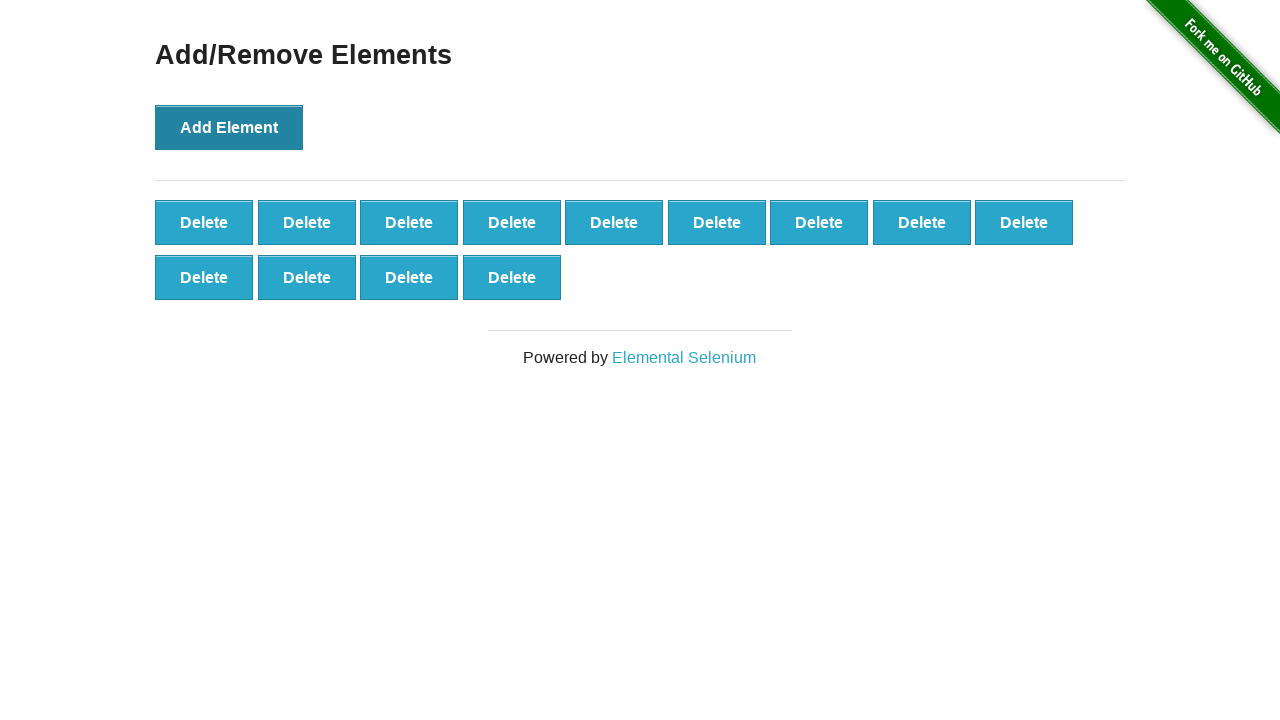

Clicked 'Add Element' button (iteration 14/100) at (229, 127) on xpath=//button[text()='Add Element']
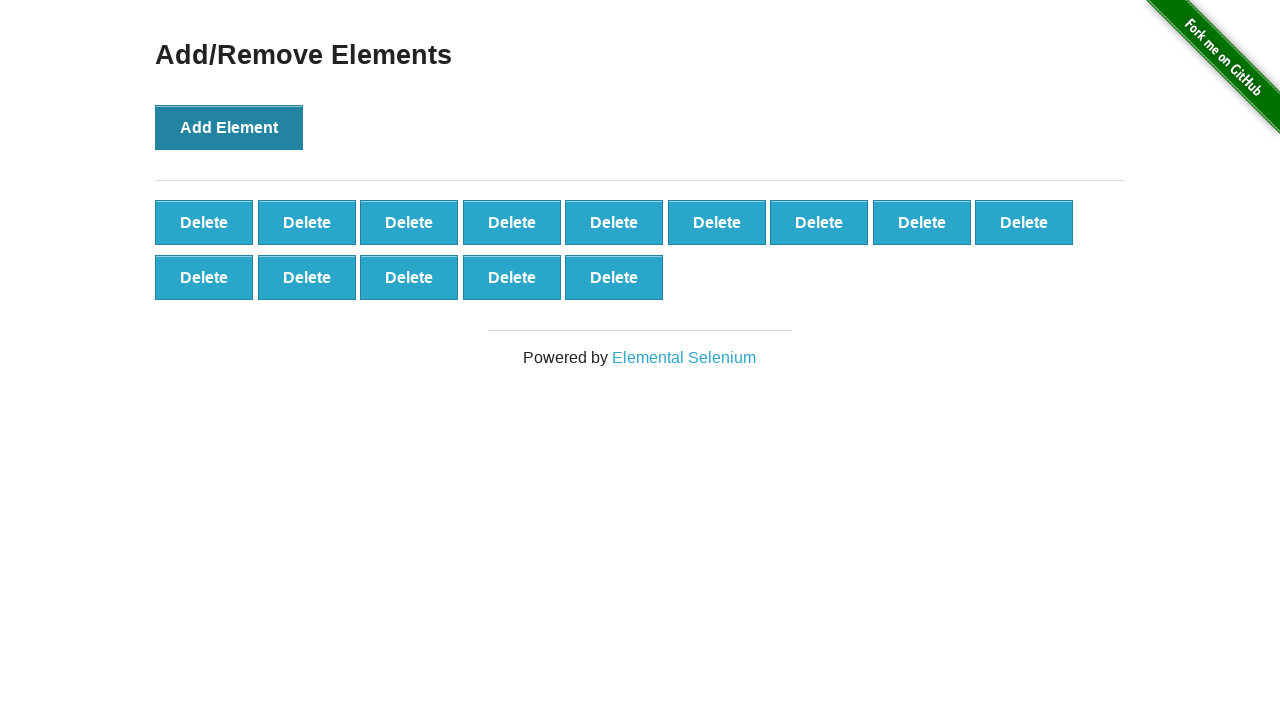

Clicked 'Add Element' button (iteration 15/100) at (229, 127) on xpath=//button[text()='Add Element']
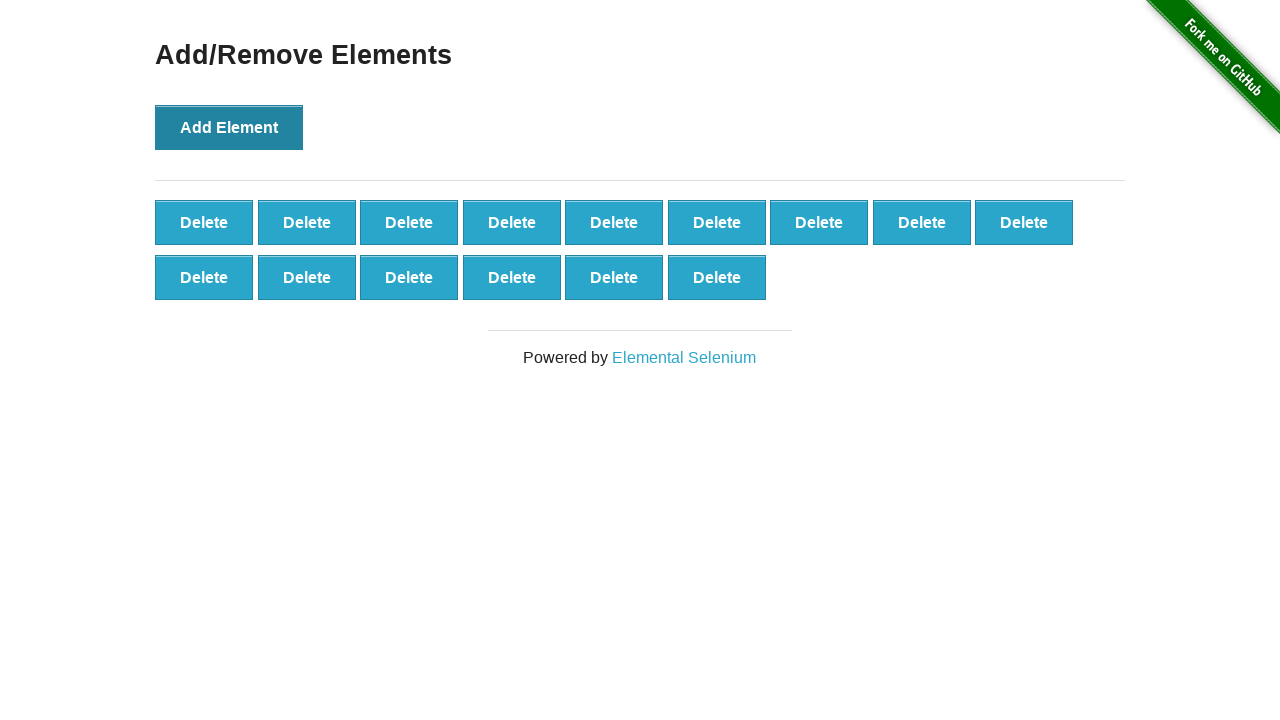

Clicked 'Add Element' button (iteration 16/100) at (229, 127) on xpath=//button[text()='Add Element']
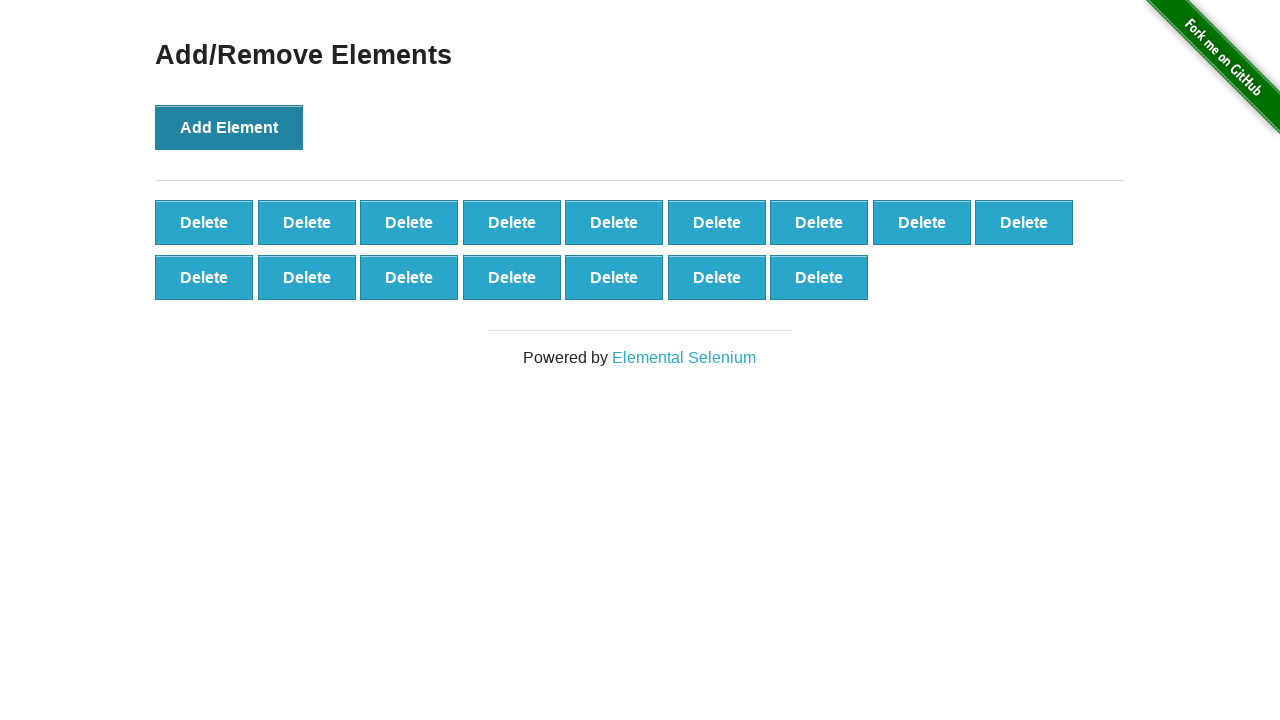

Clicked 'Add Element' button (iteration 17/100) at (229, 127) on xpath=//button[text()='Add Element']
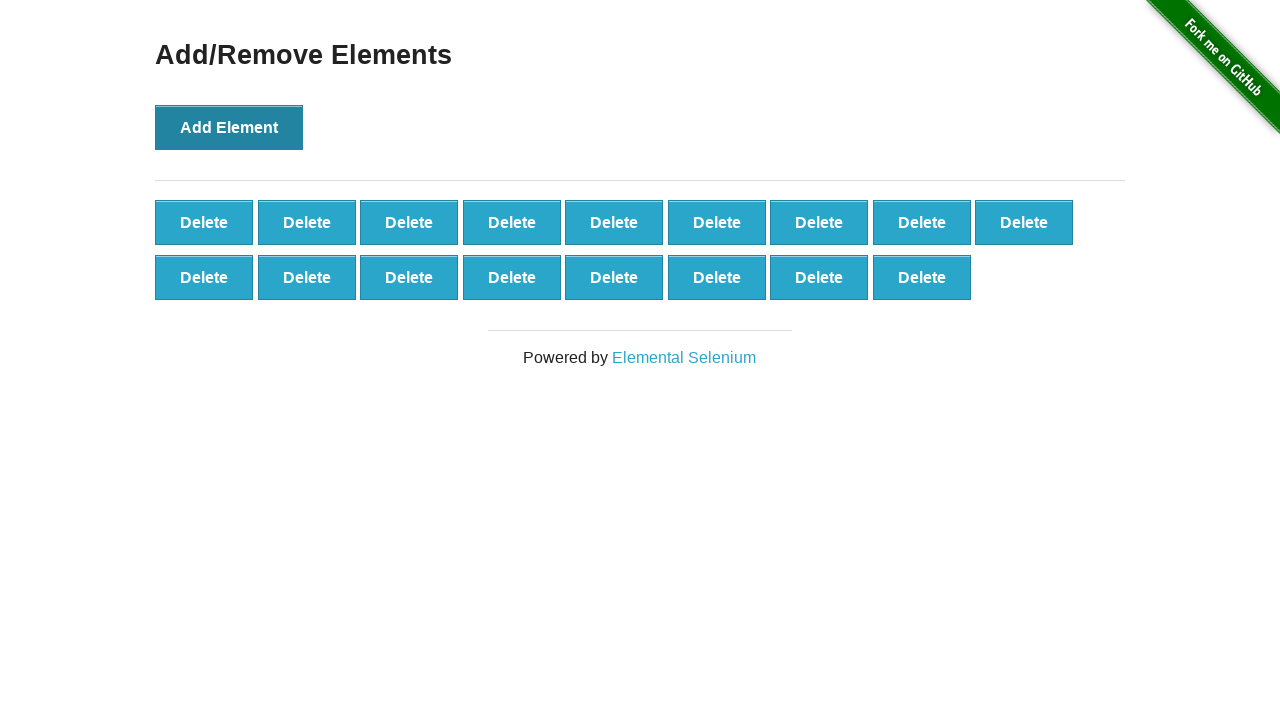

Clicked 'Add Element' button (iteration 18/100) at (229, 127) on xpath=//button[text()='Add Element']
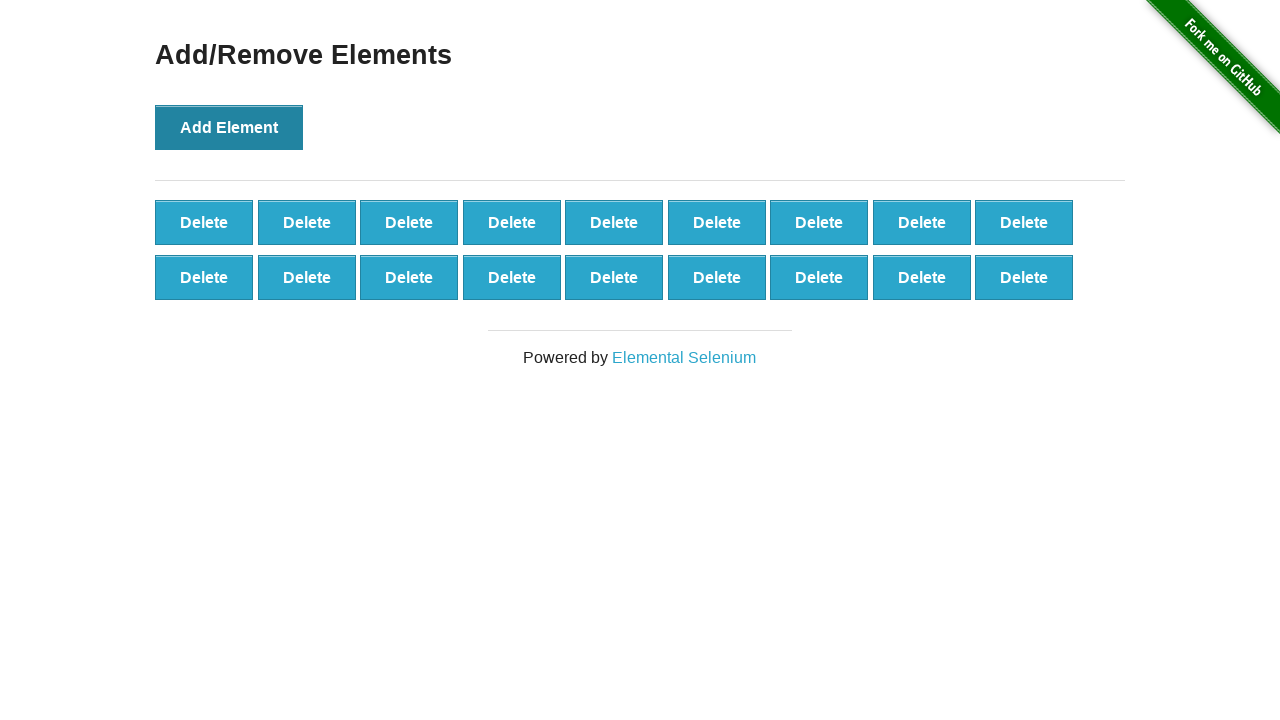

Clicked 'Add Element' button (iteration 19/100) at (229, 127) on xpath=//button[text()='Add Element']
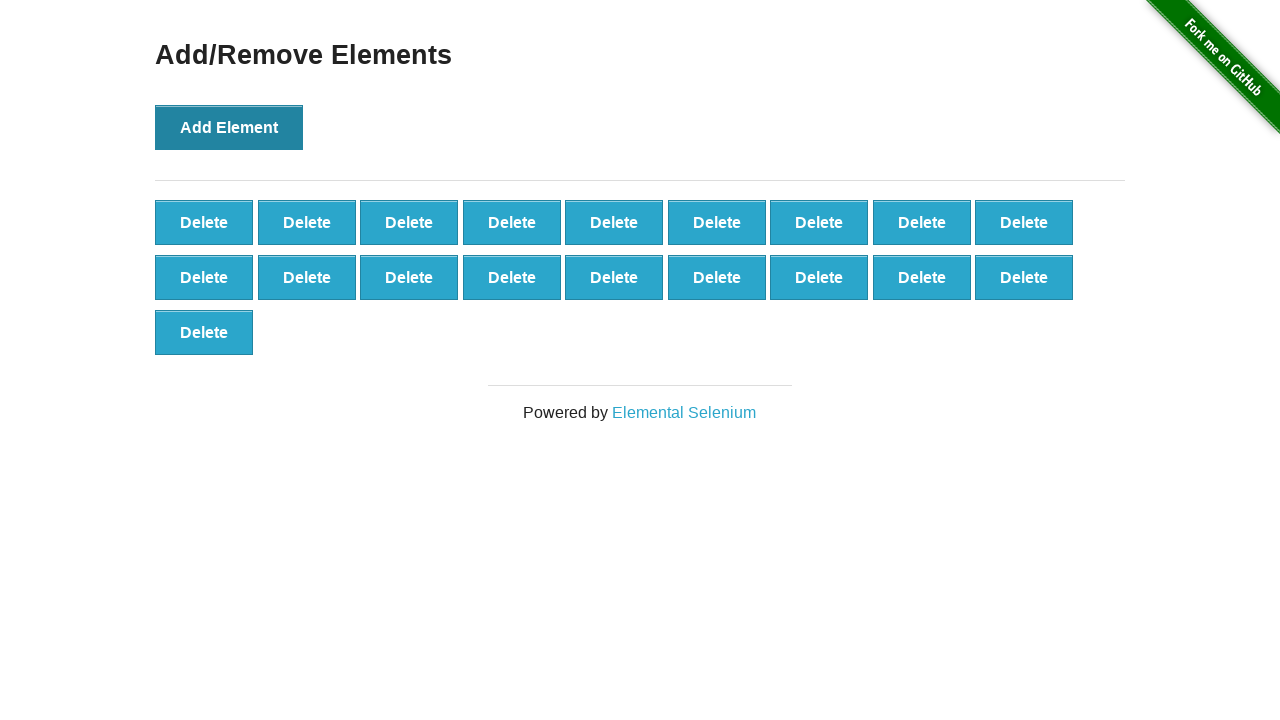

Clicked 'Add Element' button (iteration 20/100) at (229, 127) on xpath=//button[text()='Add Element']
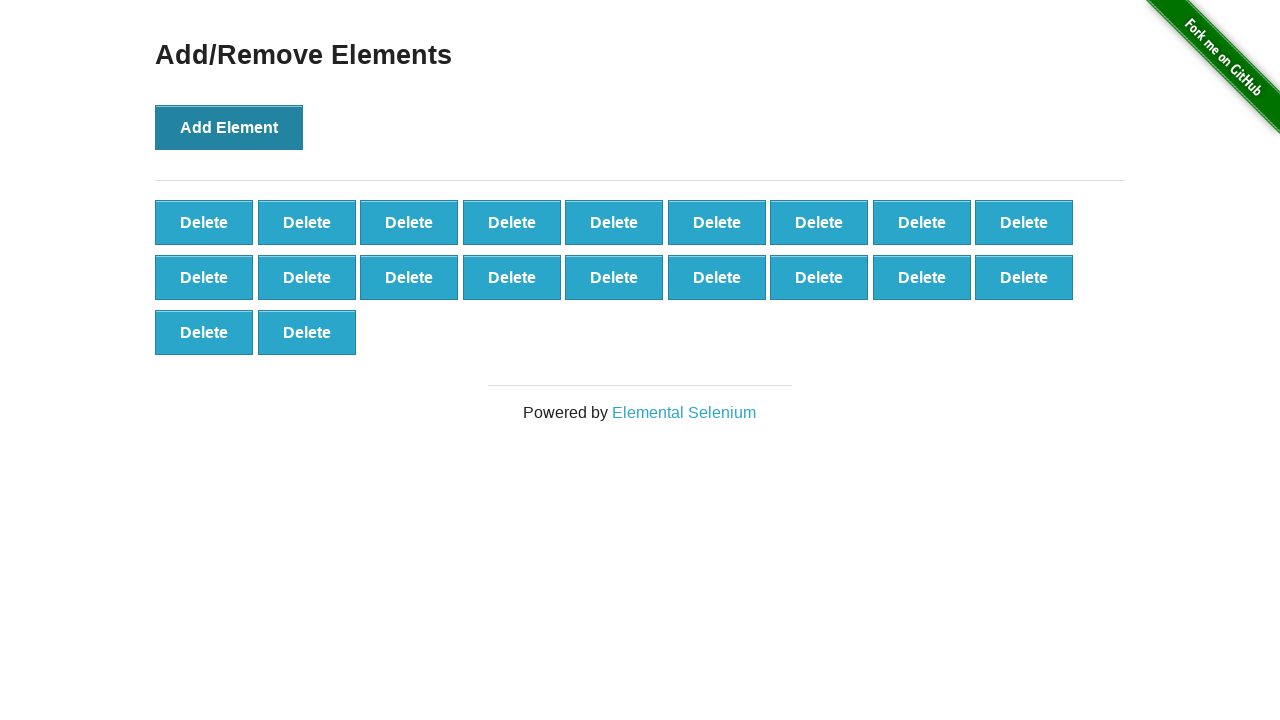

Clicked 'Add Element' button (iteration 21/100) at (229, 127) on xpath=//button[text()='Add Element']
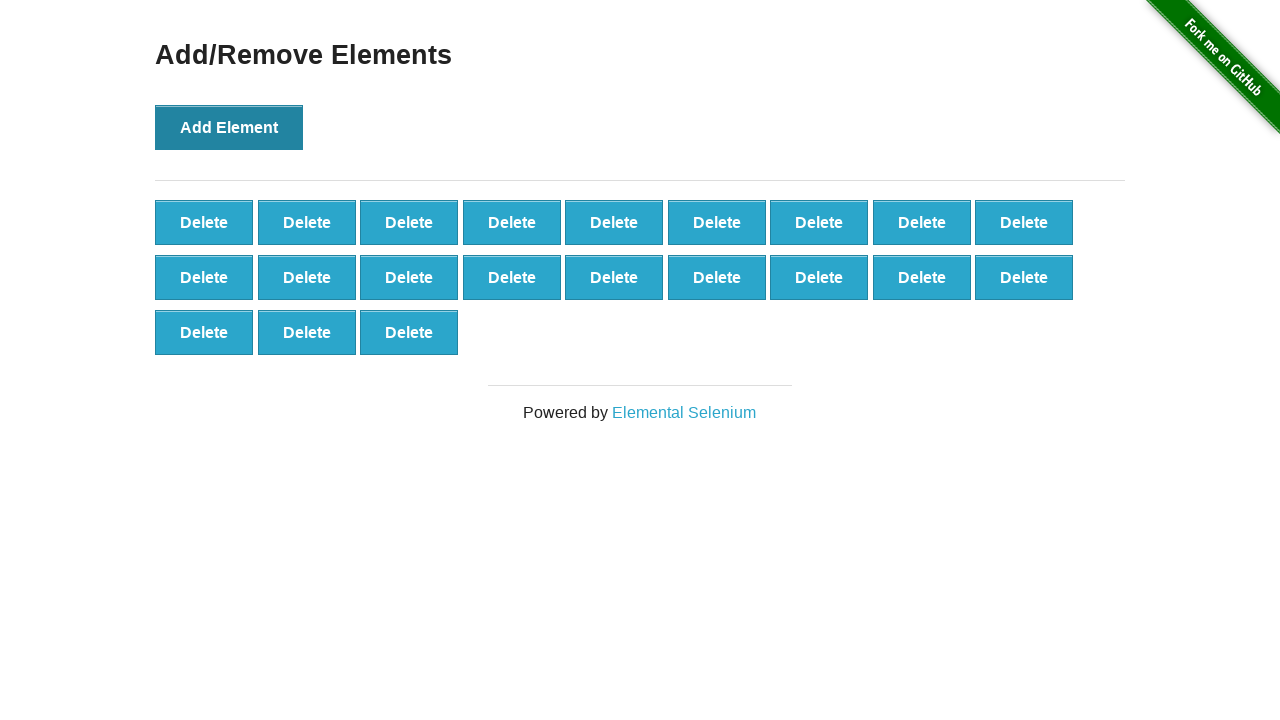

Clicked 'Add Element' button (iteration 22/100) at (229, 127) on xpath=//button[text()='Add Element']
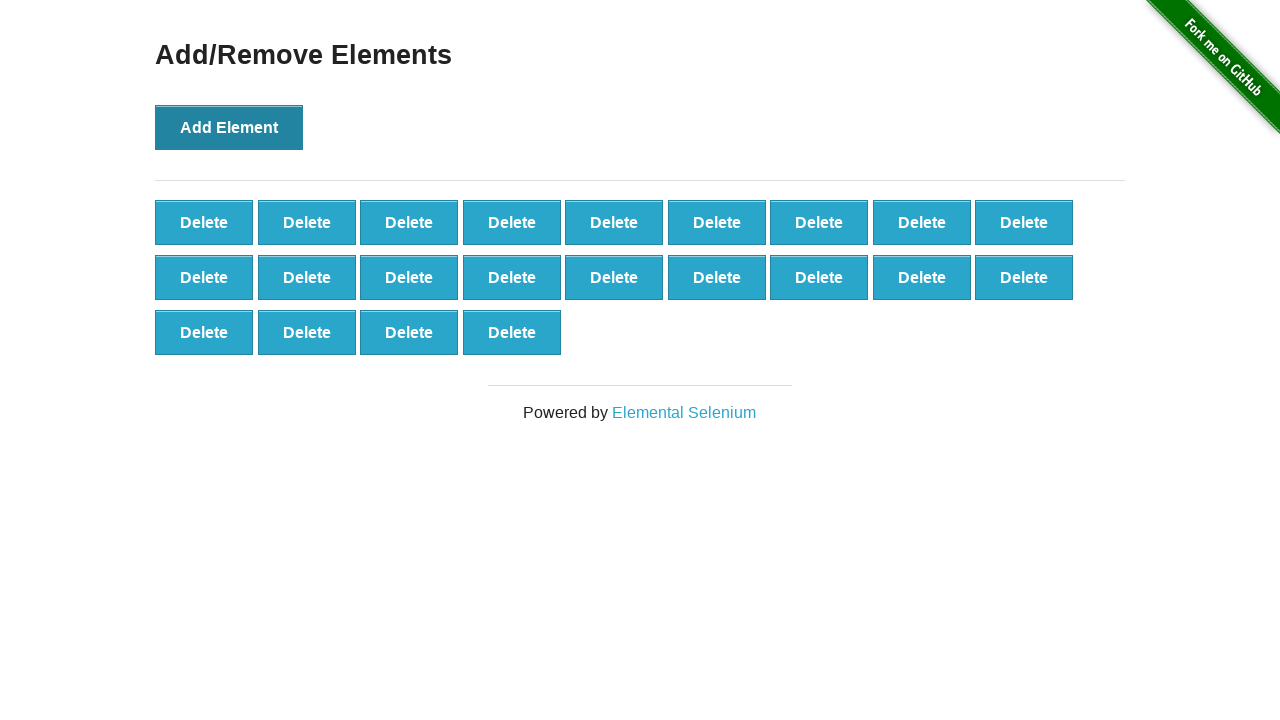

Clicked 'Add Element' button (iteration 23/100) at (229, 127) on xpath=//button[text()='Add Element']
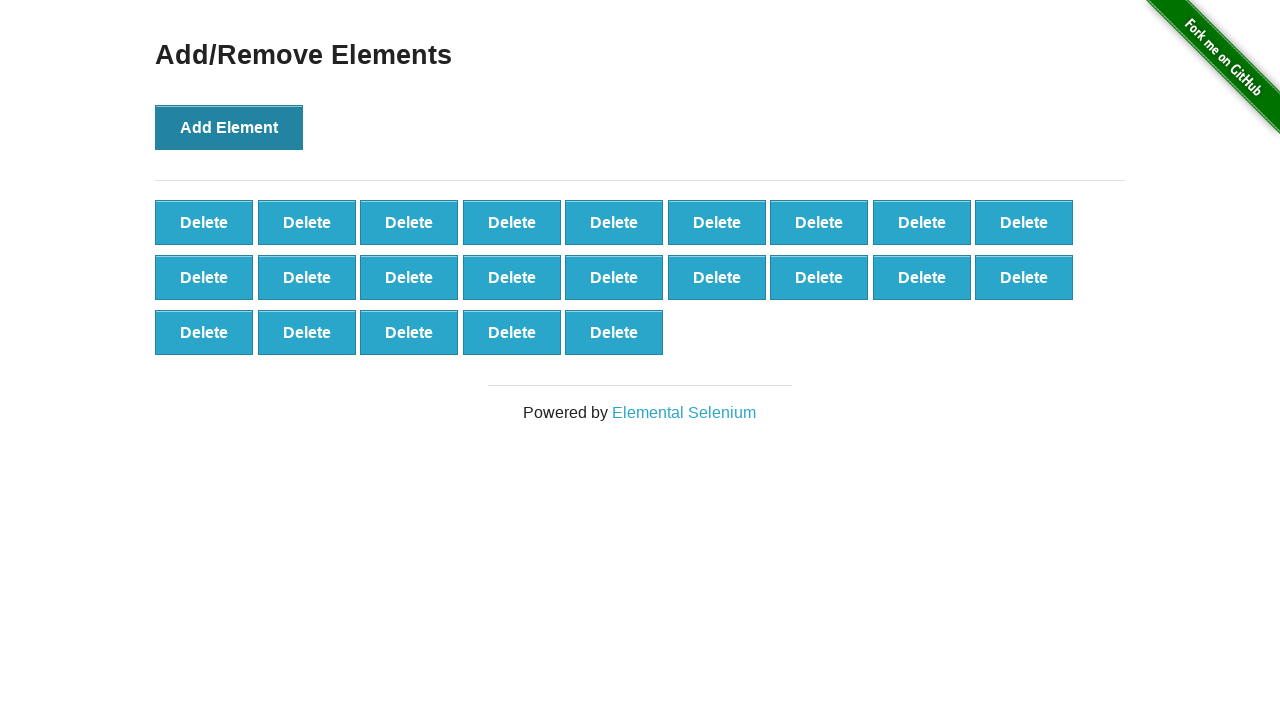

Clicked 'Add Element' button (iteration 24/100) at (229, 127) on xpath=//button[text()='Add Element']
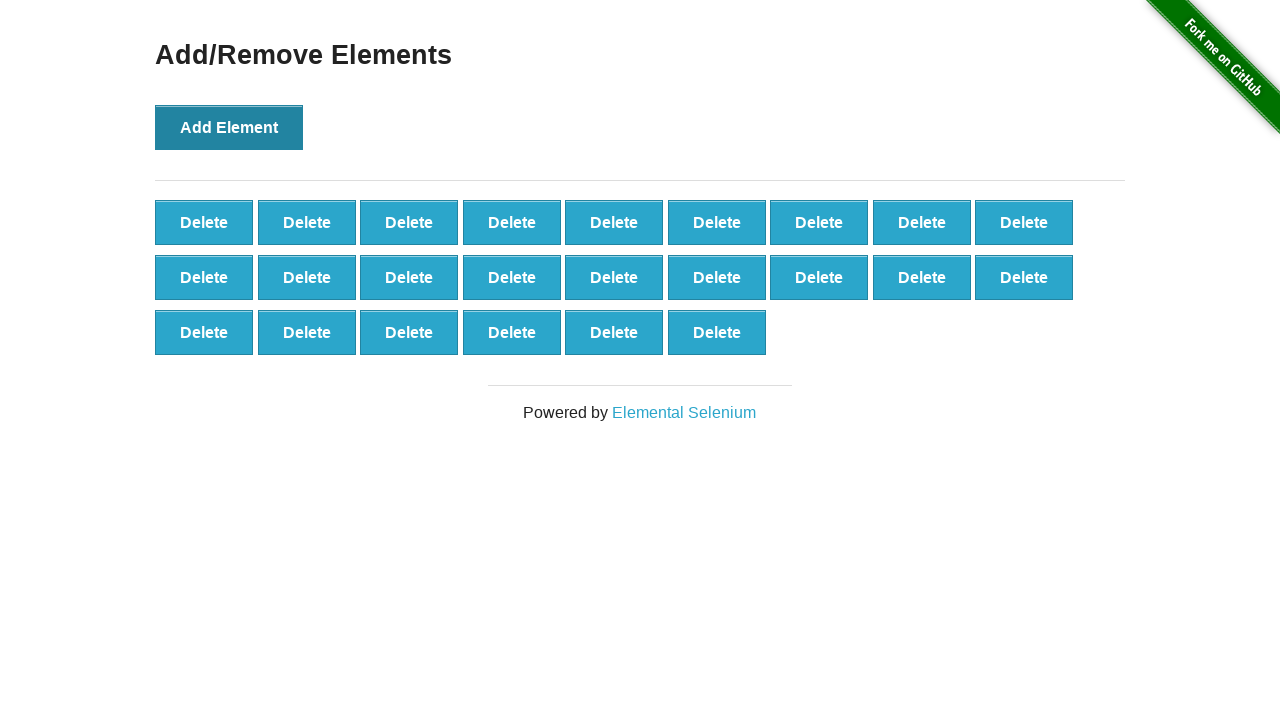

Clicked 'Add Element' button (iteration 25/100) at (229, 127) on xpath=//button[text()='Add Element']
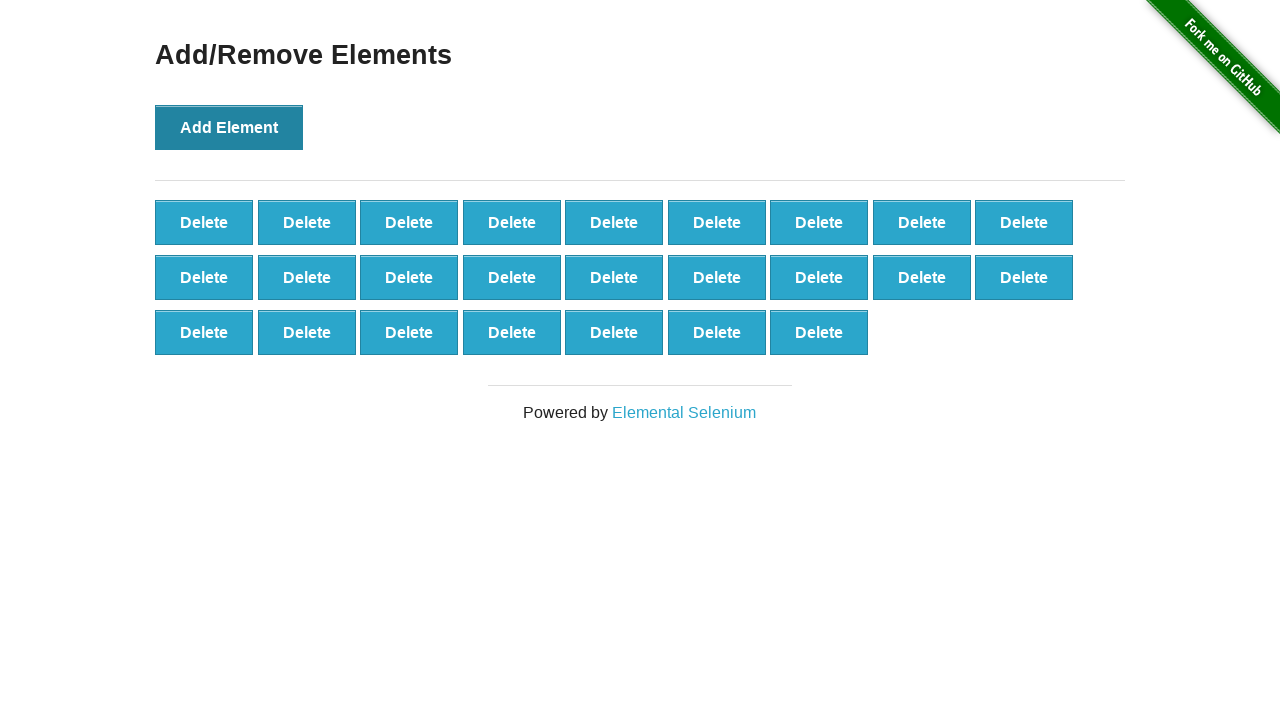

Clicked 'Add Element' button (iteration 26/100) at (229, 127) on xpath=//button[text()='Add Element']
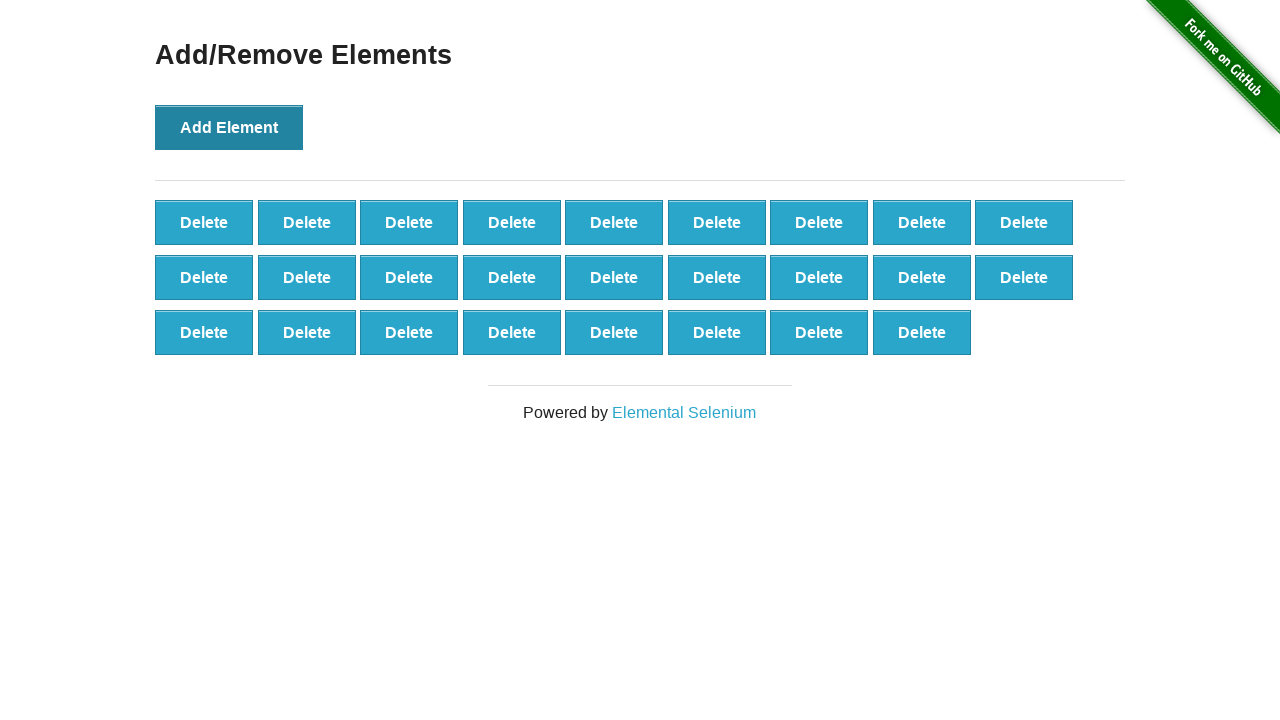

Clicked 'Add Element' button (iteration 27/100) at (229, 127) on xpath=//button[text()='Add Element']
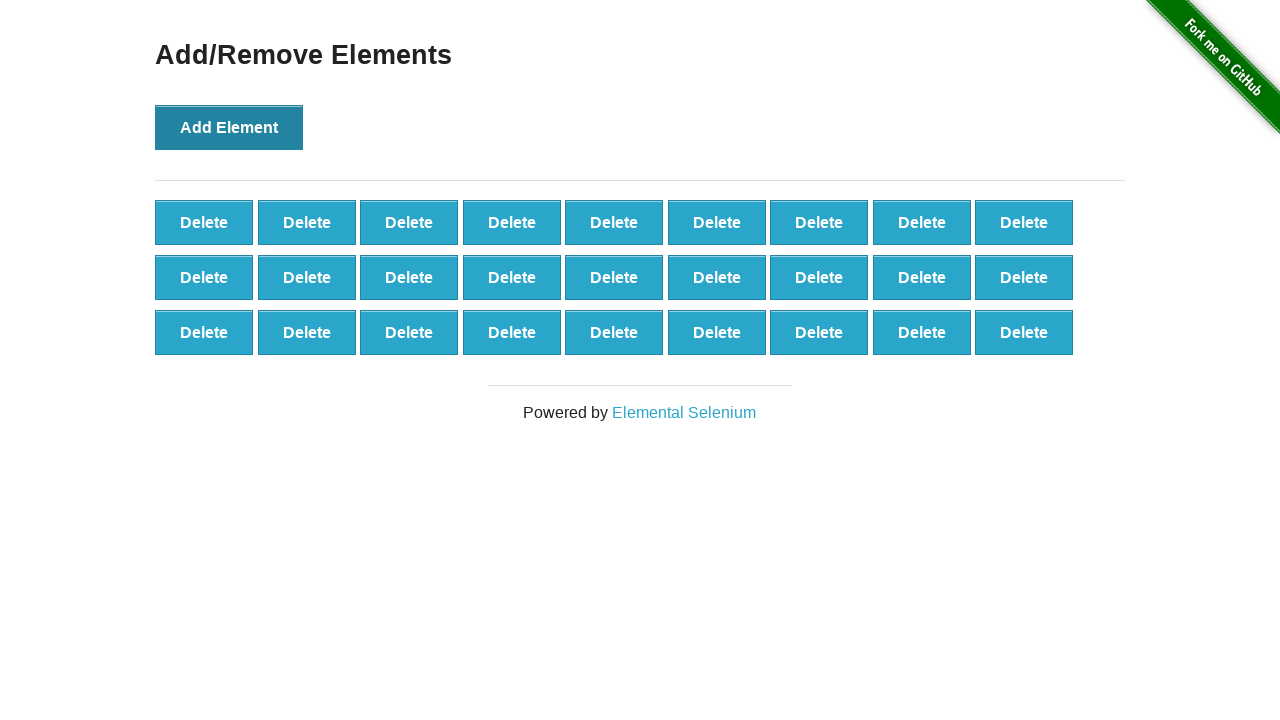

Clicked 'Add Element' button (iteration 28/100) at (229, 127) on xpath=//button[text()='Add Element']
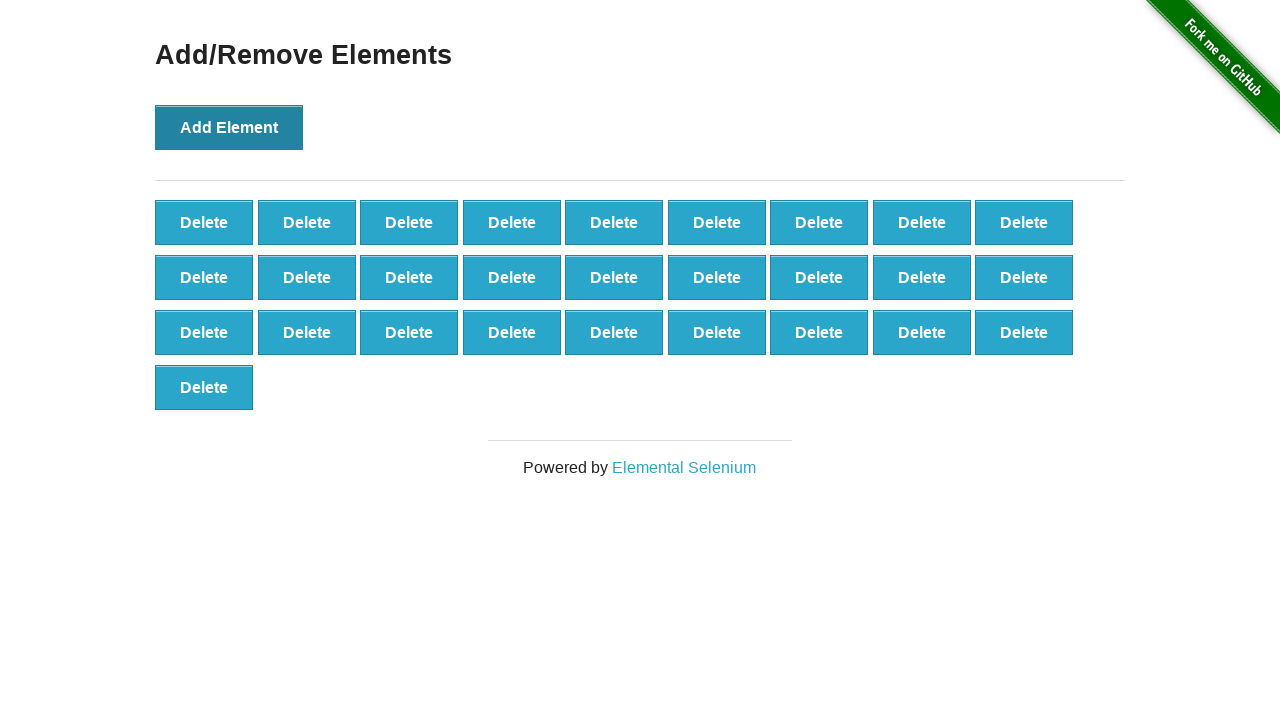

Clicked 'Add Element' button (iteration 29/100) at (229, 127) on xpath=//button[text()='Add Element']
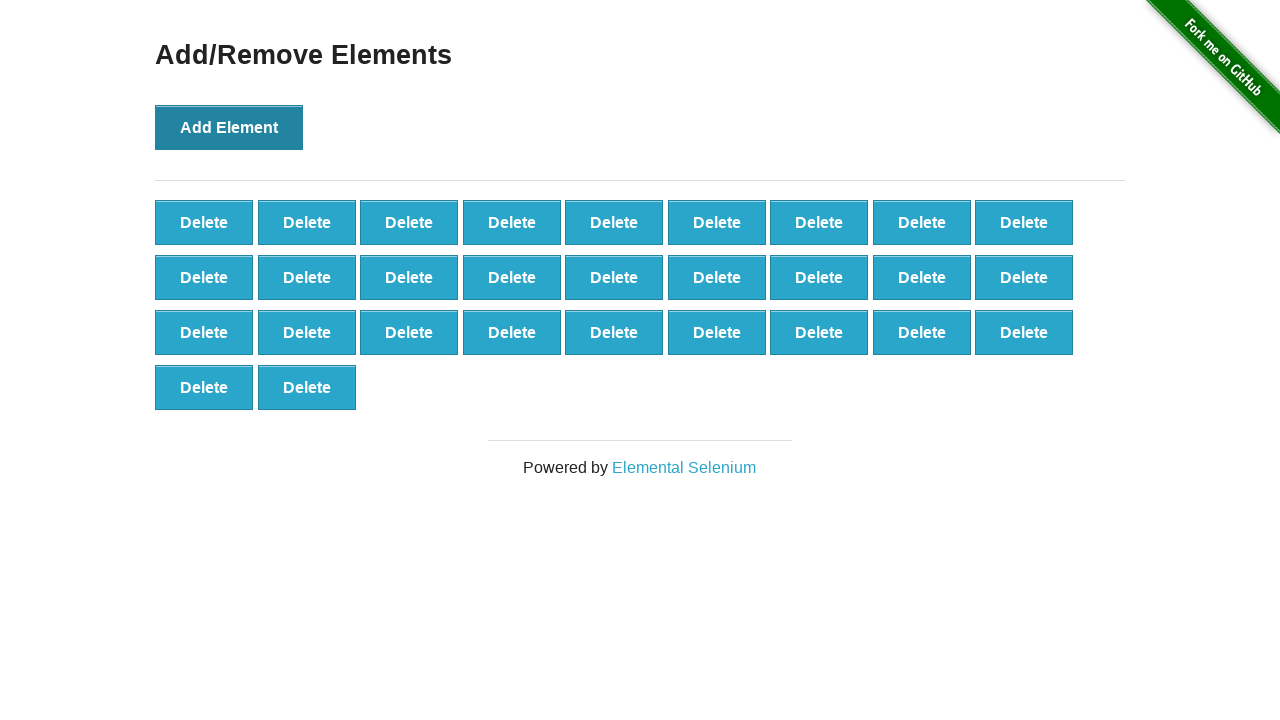

Clicked 'Add Element' button (iteration 30/100) at (229, 127) on xpath=//button[text()='Add Element']
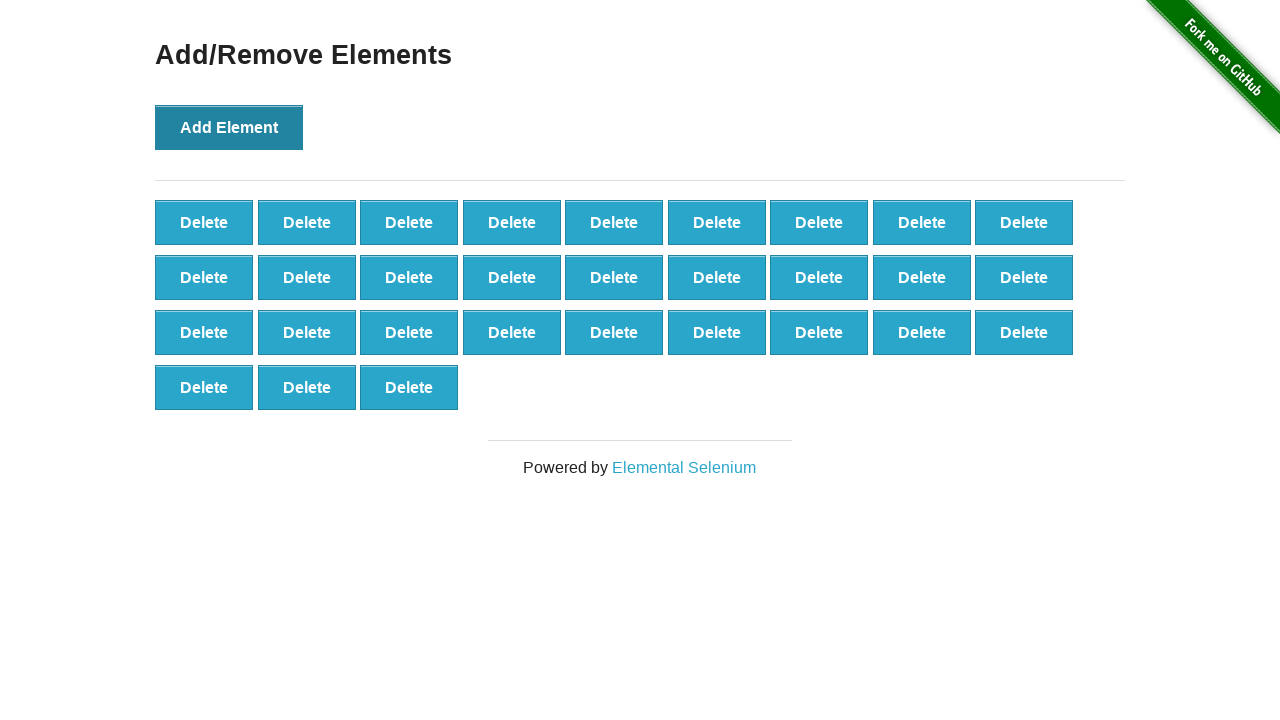

Clicked 'Add Element' button (iteration 31/100) at (229, 127) on xpath=//button[text()='Add Element']
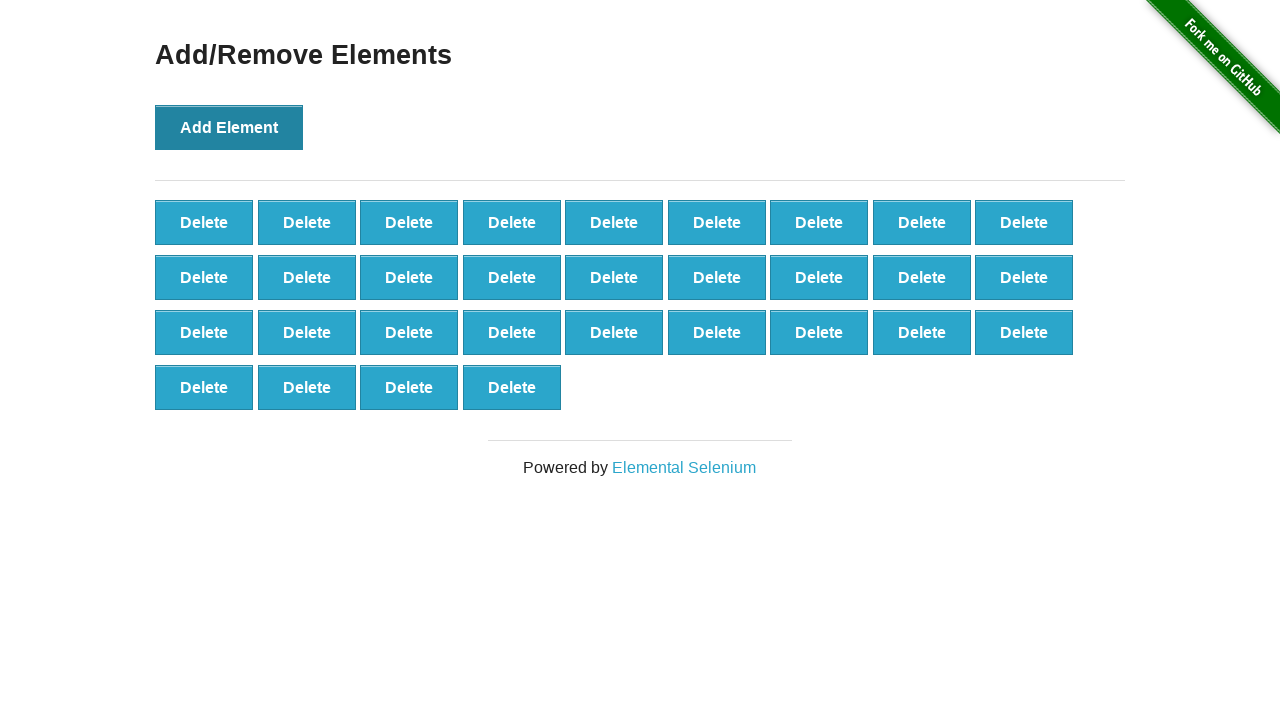

Clicked 'Add Element' button (iteration 32/100) at (229, 127) on xpath=//button[text()='Add Element']
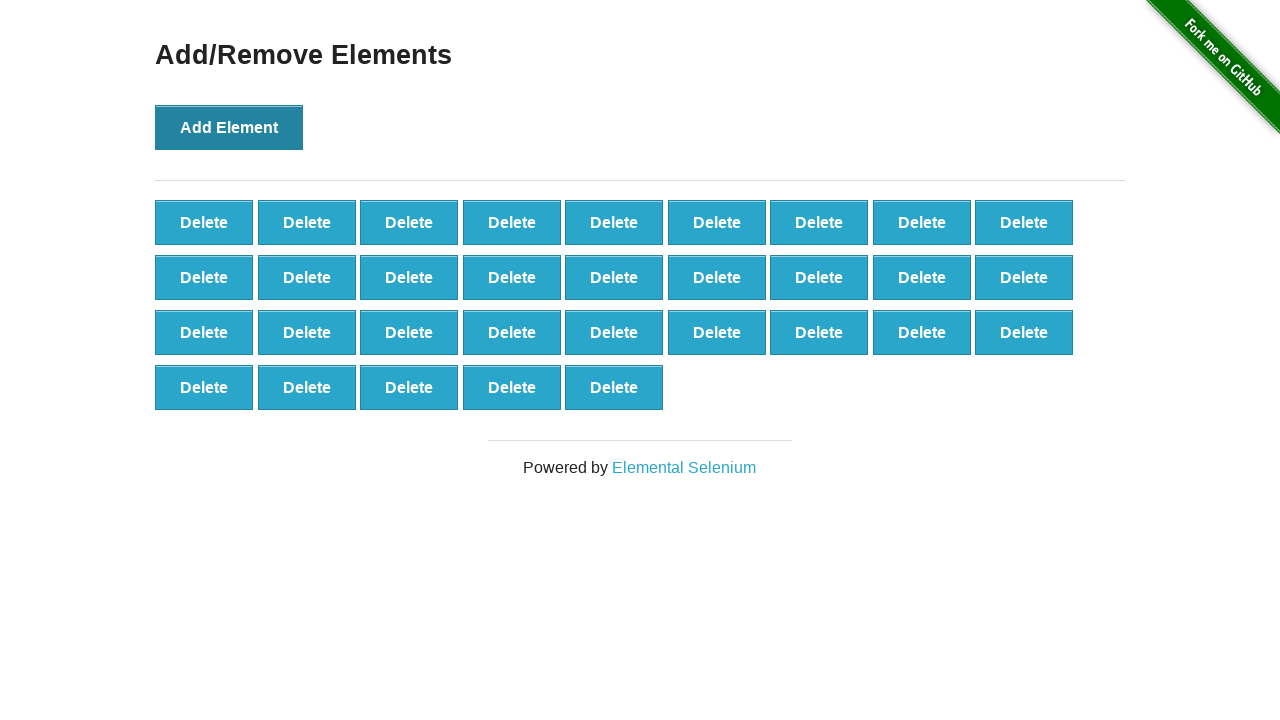

Clicked 'Add Element' button (iteration 33/100) at (229, 127) on xpath=//button[text()='Add Element']
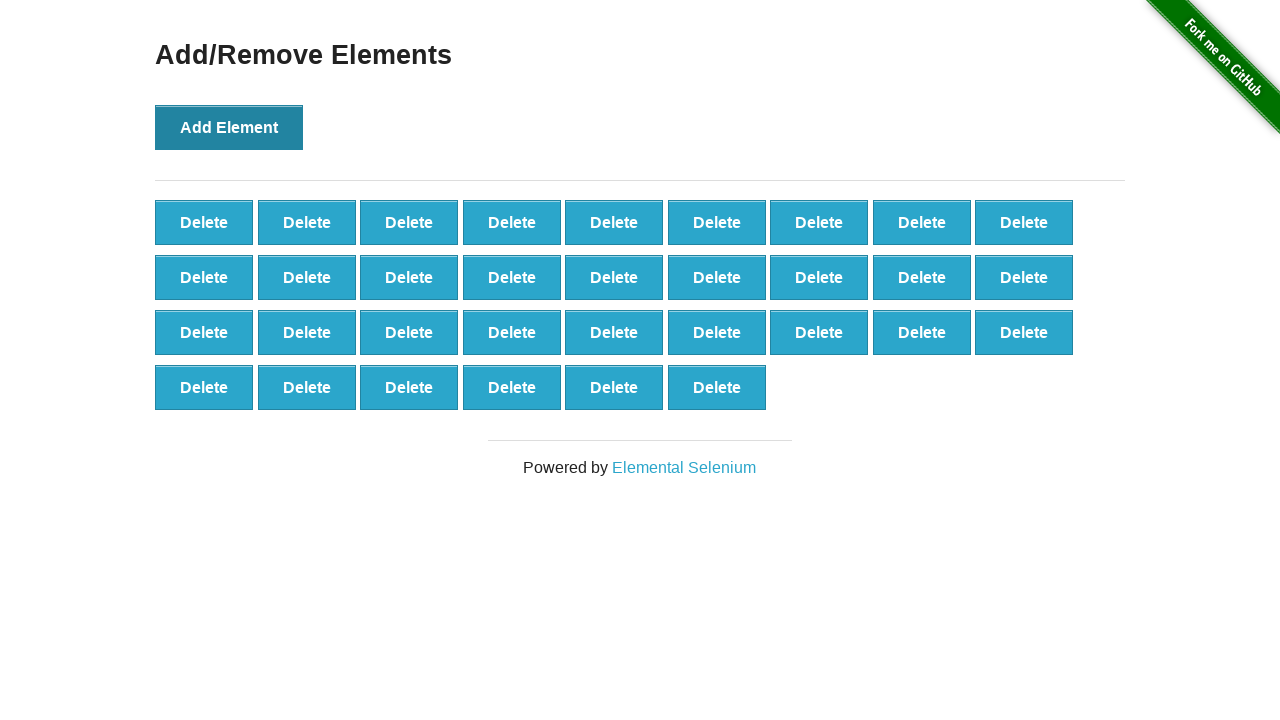

Clicked 'Add Element' button (iteration 34/100) at (229, 127) on xpath=//button[text()='Add Element']
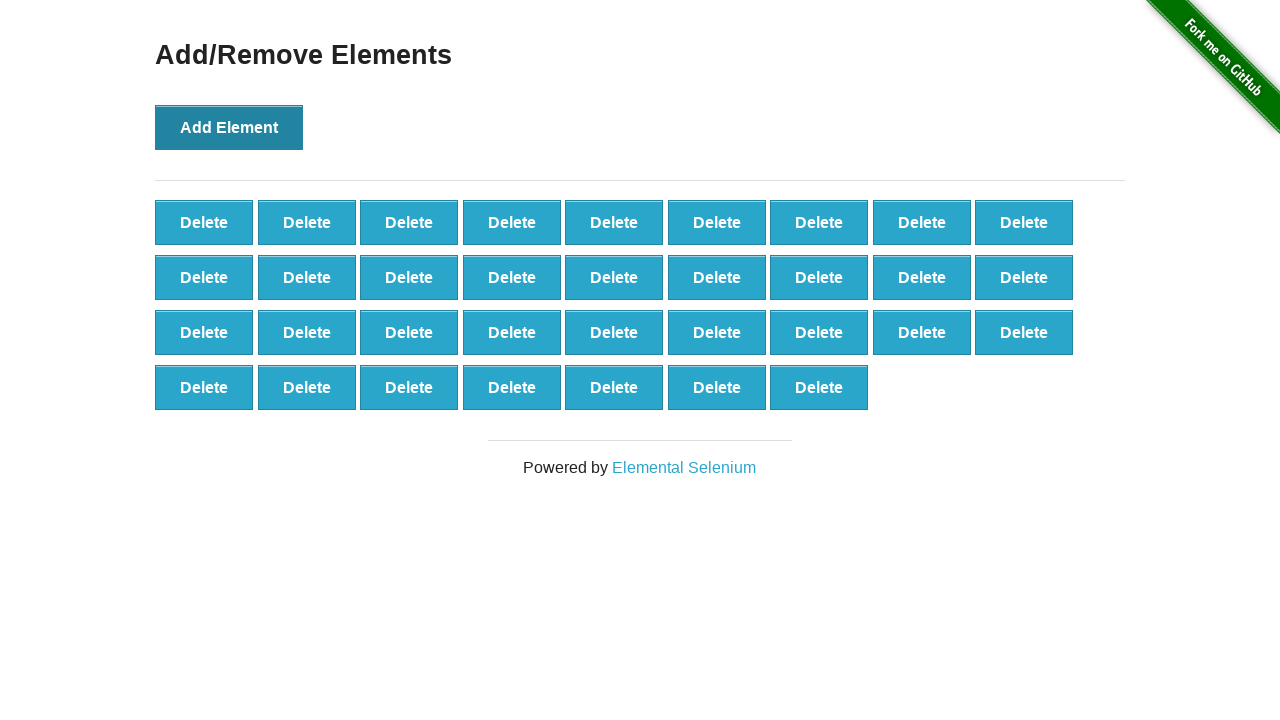

Clicked 'Add Element' button (iteration 35/100) at (229, 127) on xpath=//button[text()='Add Element']
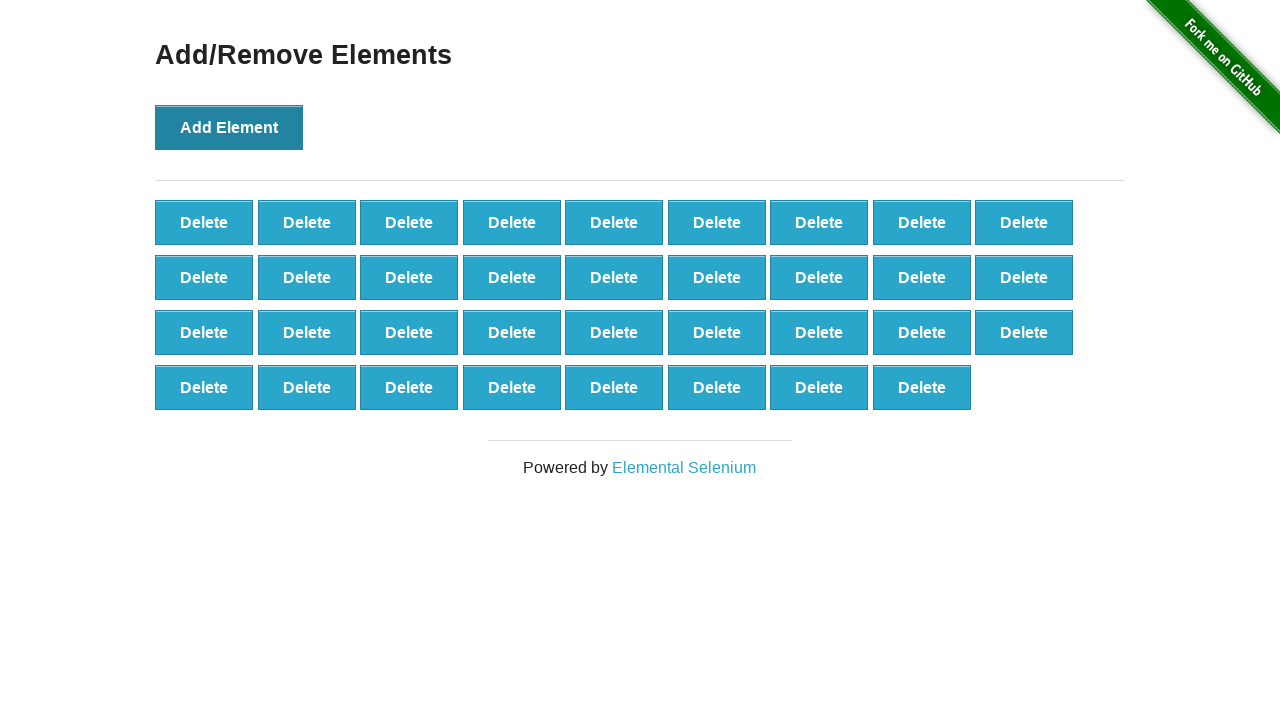

Clicked 'Add Element' button (iteration 36/100) at (229, 127) on xpath=//button[text()='Add Element']
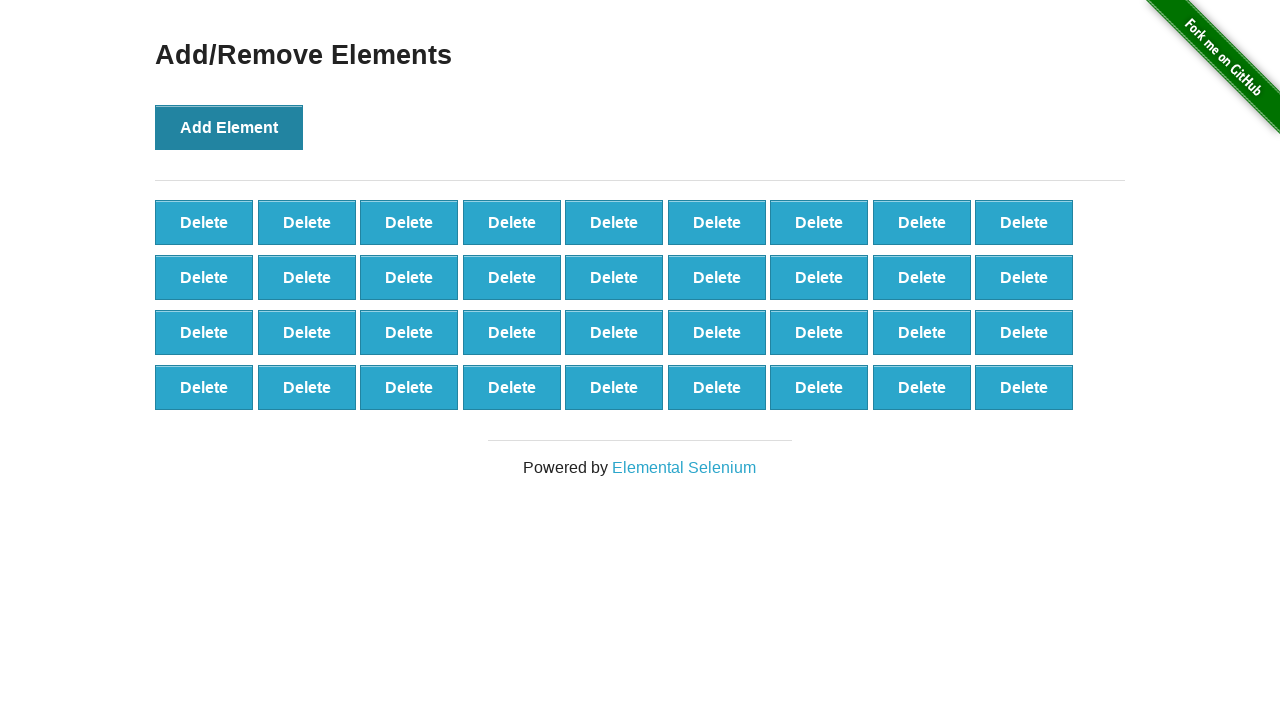

Clicked 'Add Element' button (iteration 37/100) at (229, 127) on xpath=//button[text()='Add Element']
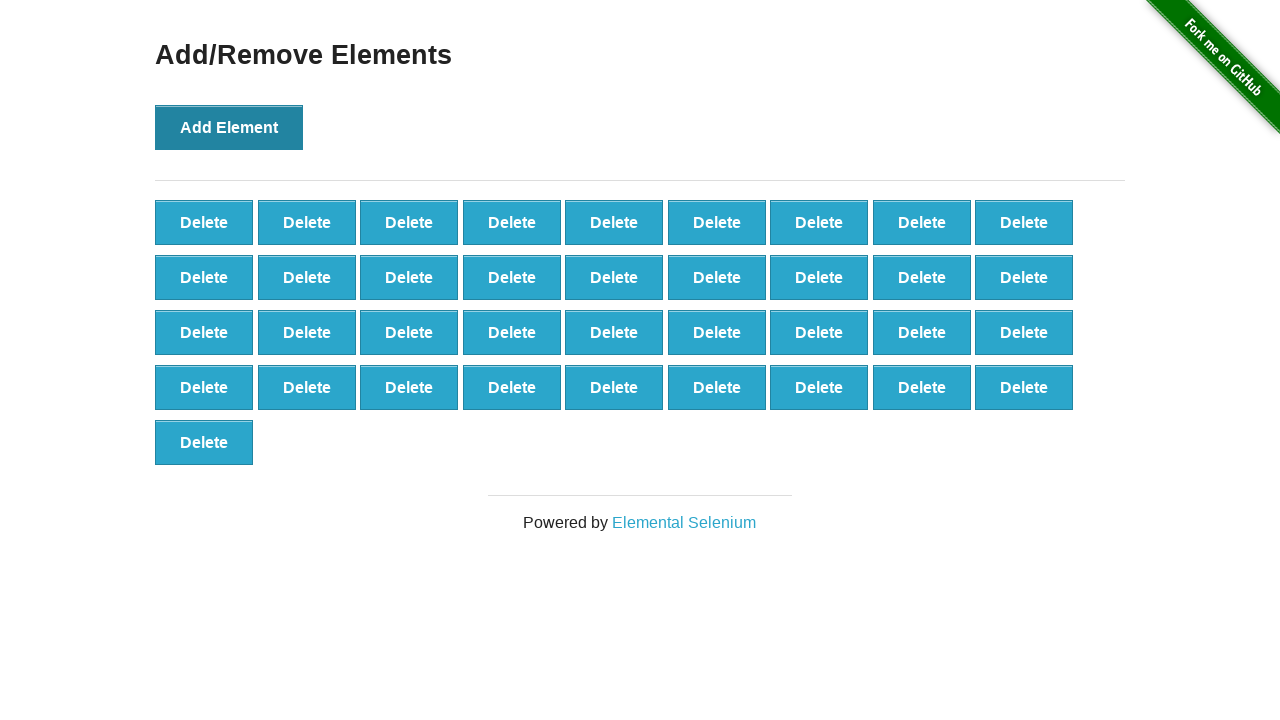

Clicked 'Add Element' button (iteration 38/100) at (229, 127) on xpath=//button[text()='Add Element']
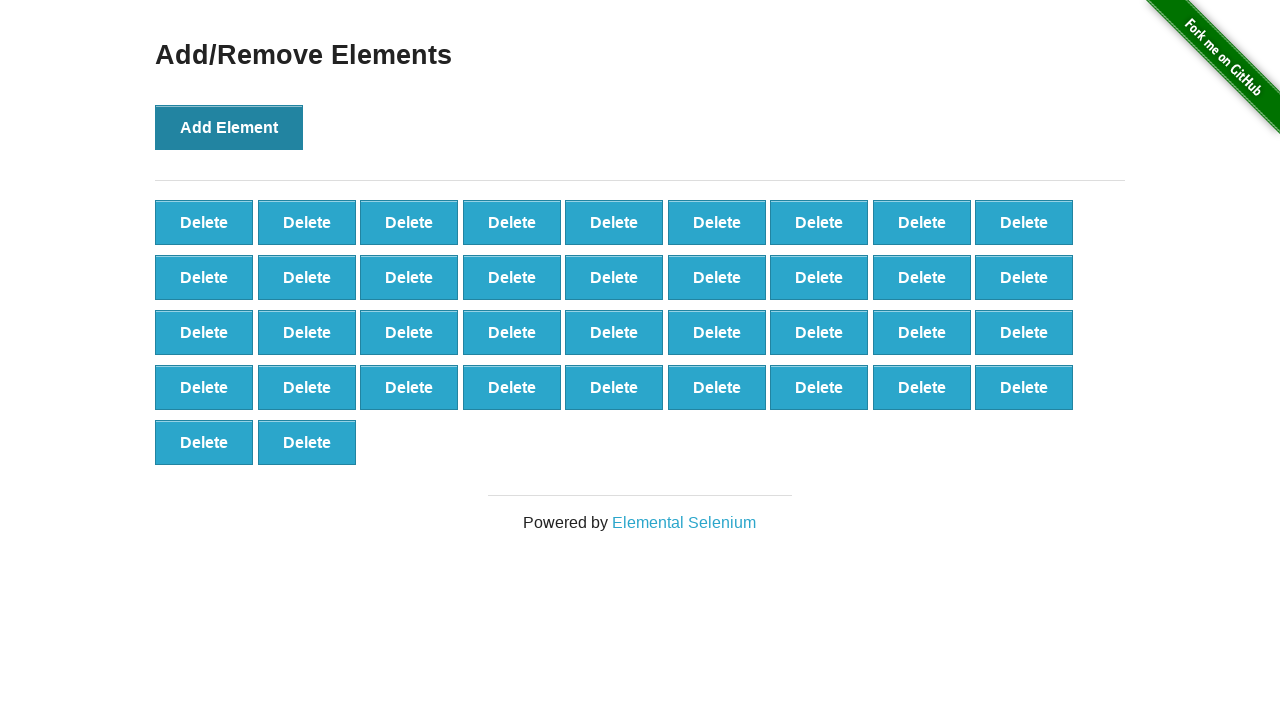

Clicked 'Add Element' button (iteration 39/100) at (229, 127) on xpath=//button[text()='Add Element']
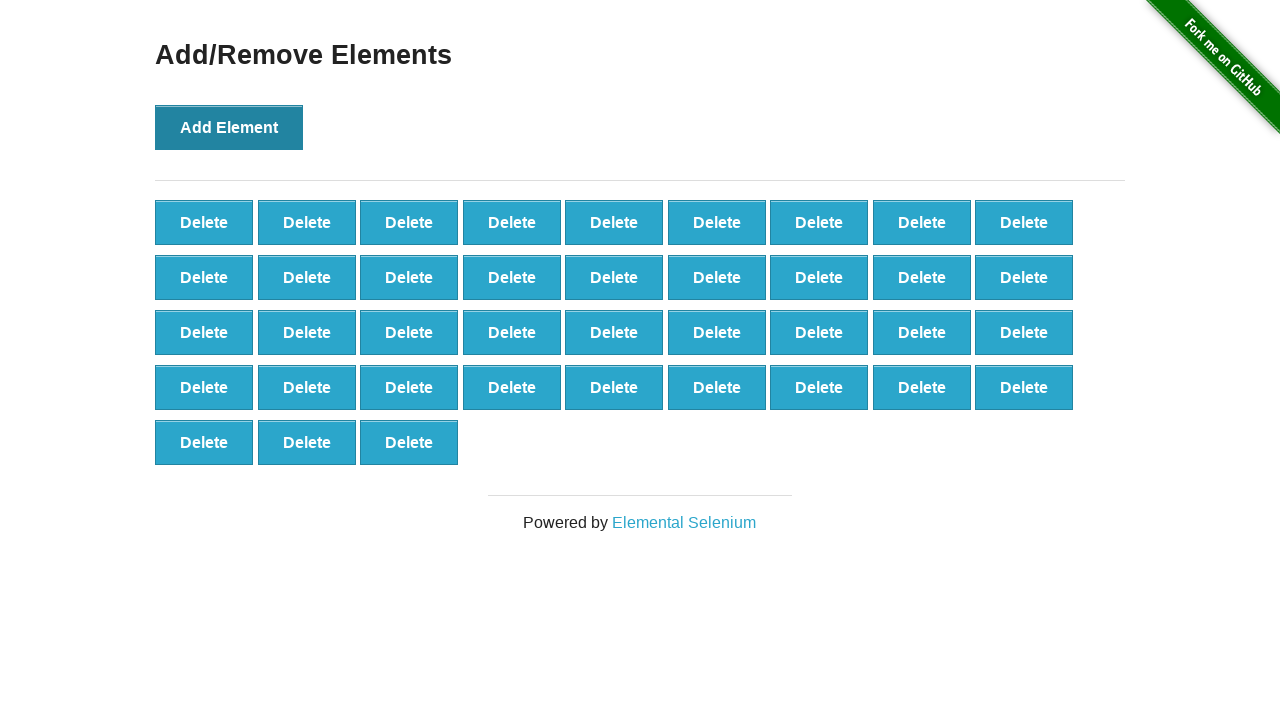

Clicked 'Add Element' button (iteration 40/100) at (229, 127) on xpath=//button[text()='Add Element']
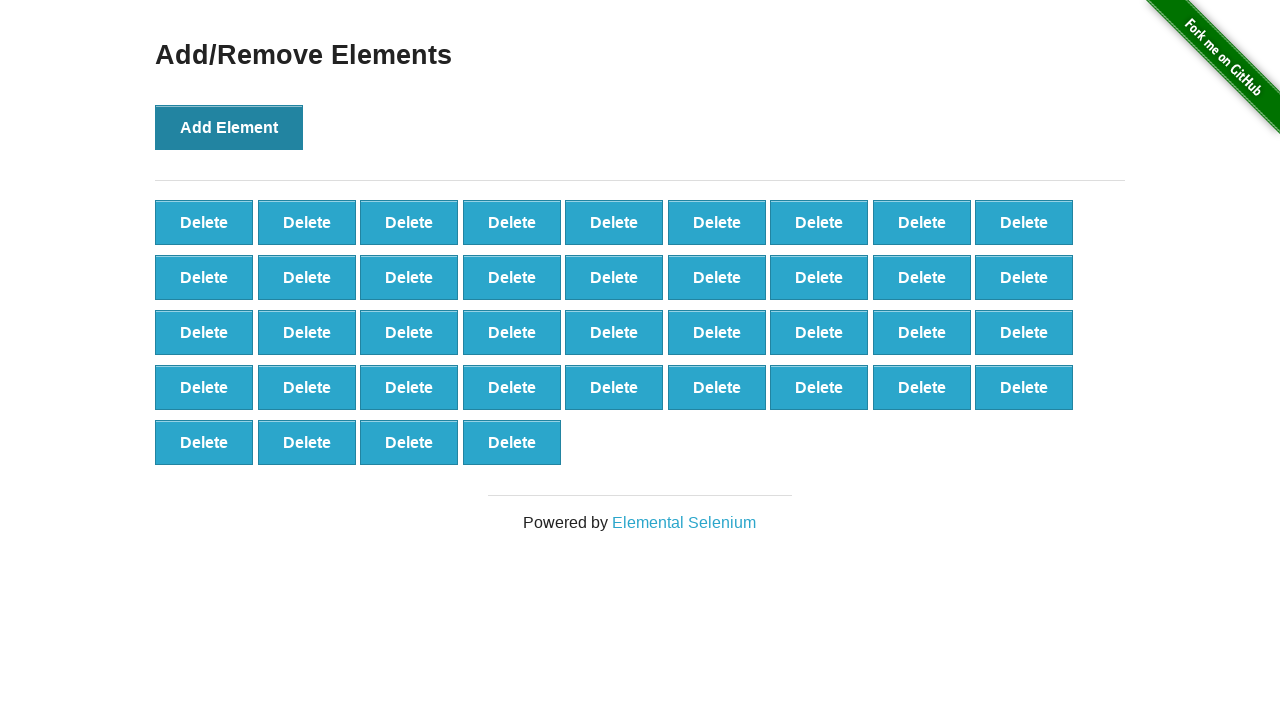

Clicked 'Add Element' button (iteration 41/100) at (229, 127) on xpath=//button[text()='Add Element']
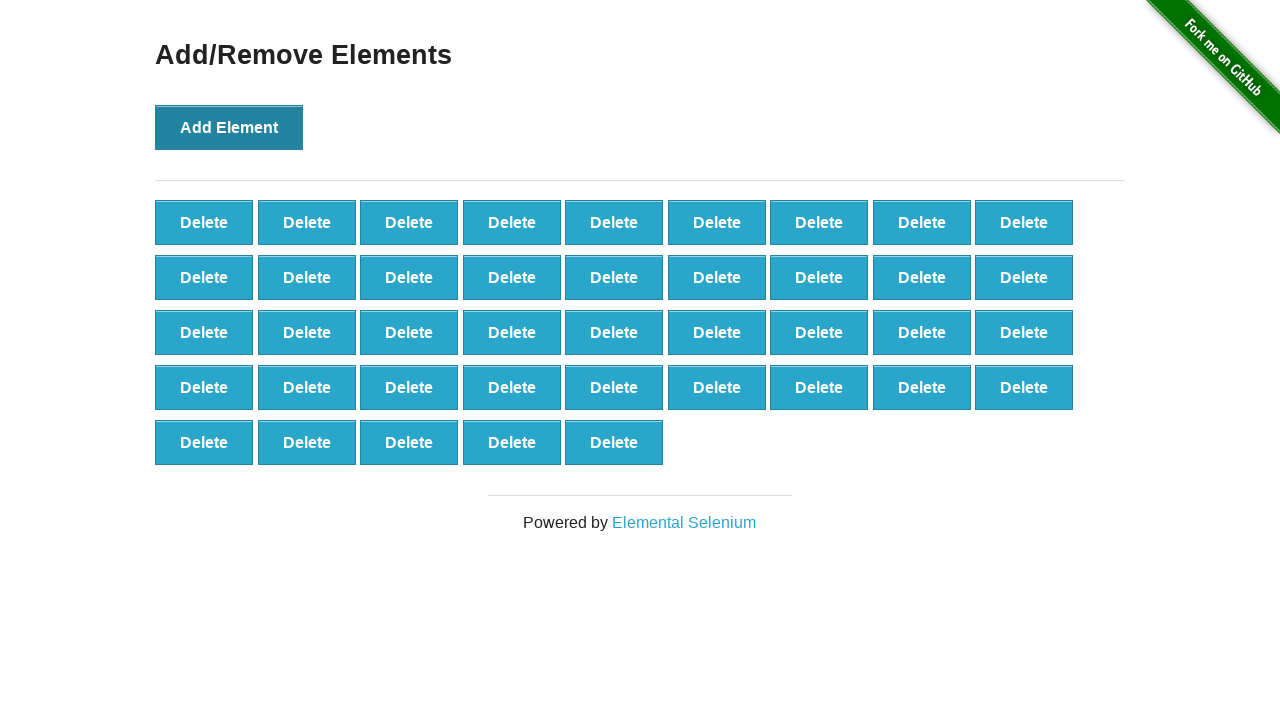

Clicked 'Add Element' button (iteration 42/100) at (229, 127) on xpath=//button[text()='Add Element']
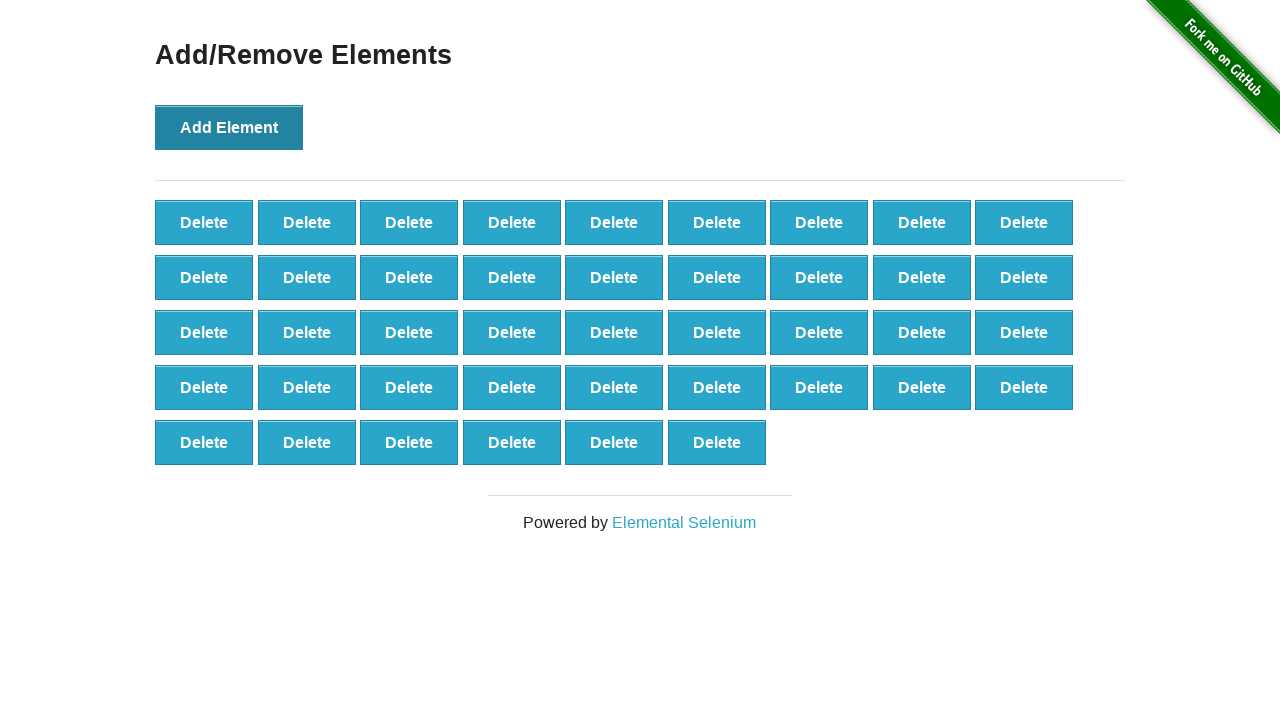

Clicked 'Add Element' button (iteration 43/100) at (229, 127) on xpath=//button[text()='Add Element']
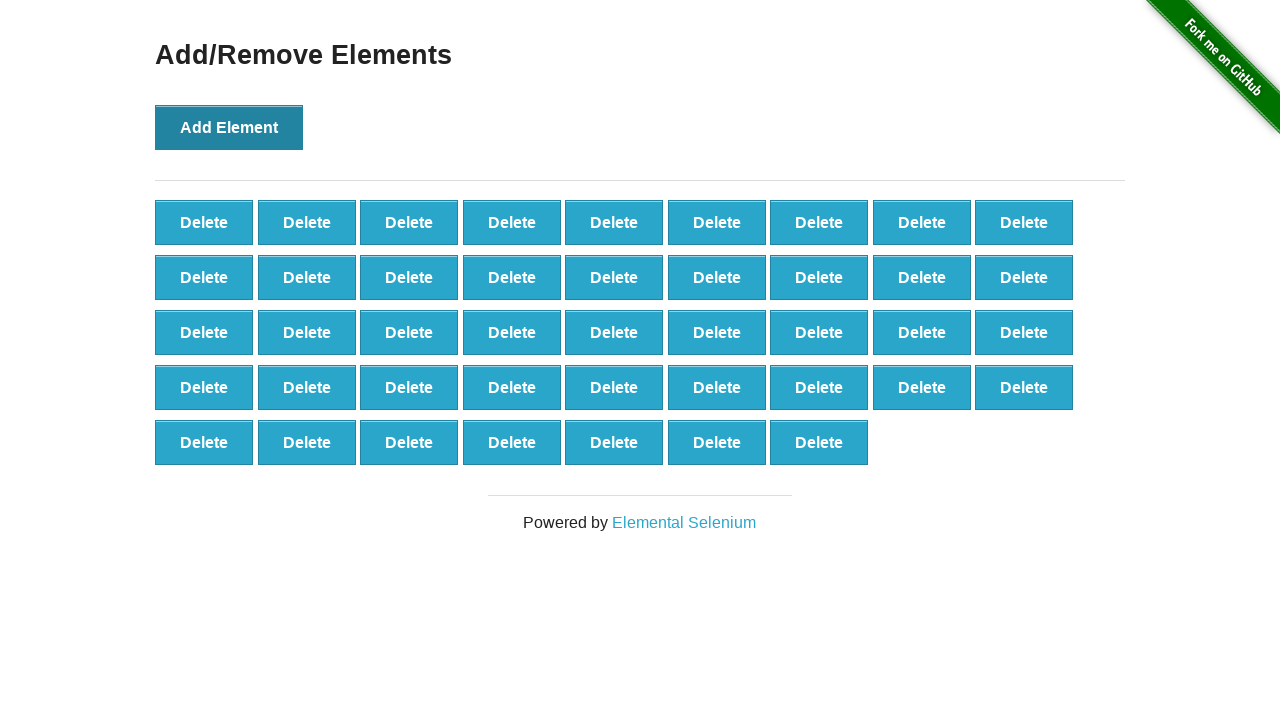

Clicked 'Add Element' button (iteration 44/100) at (229, 127) on xpath=//button[text()='Add Element']
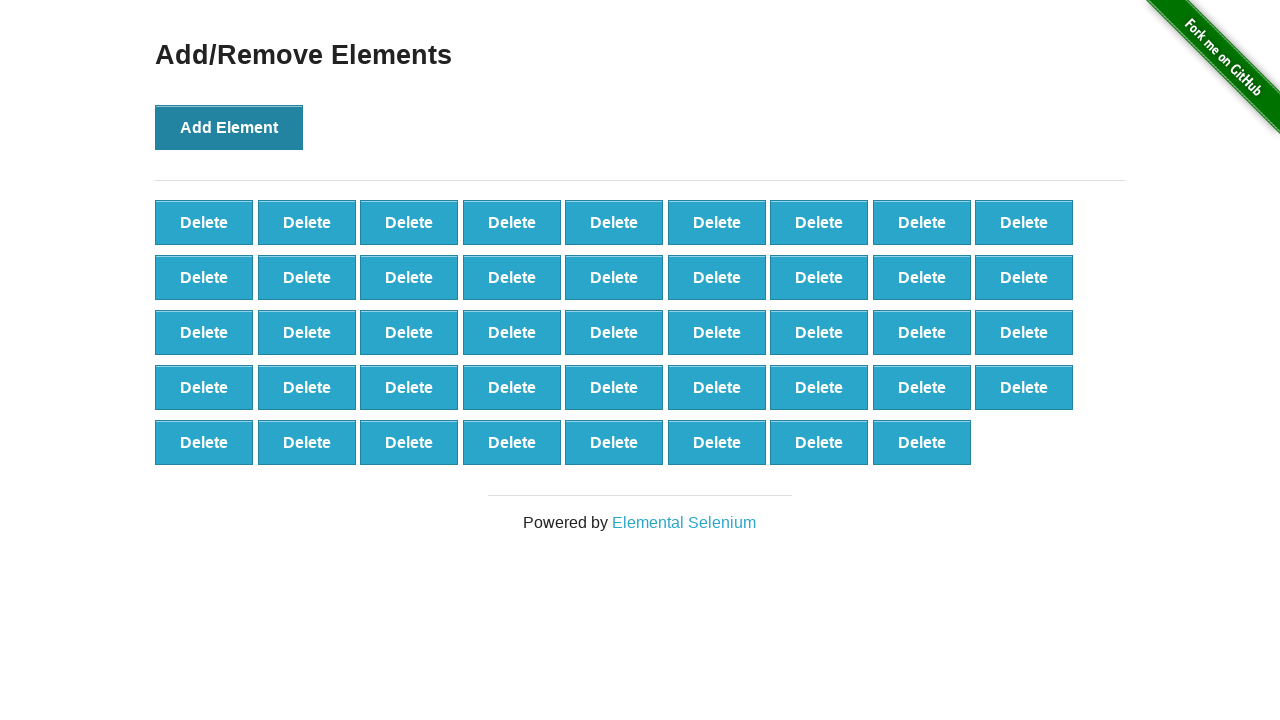

Clicked 'Add Element' button (iteration 45/100) at (229, 127) on xpath=//button[text()='Add Element']
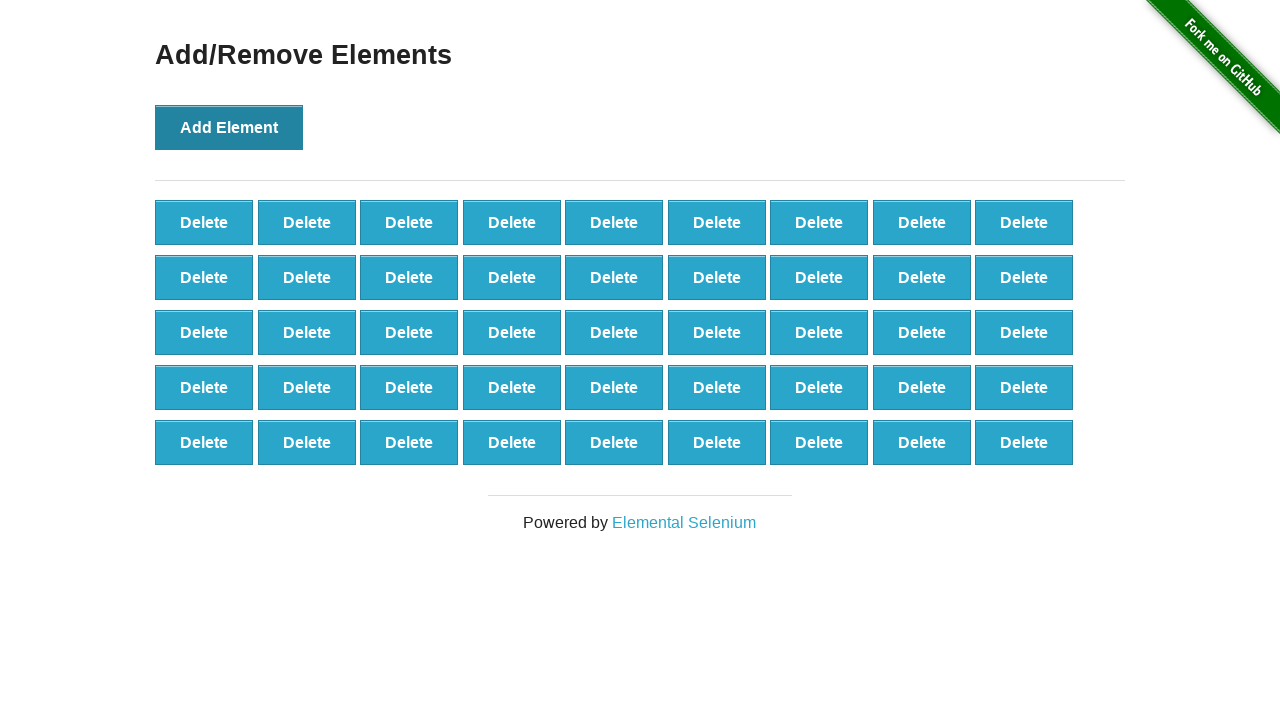

Clicked 'Add Element' button (iteration 46/100) at (229, 127) on xpath=//button[text()='Add Element']
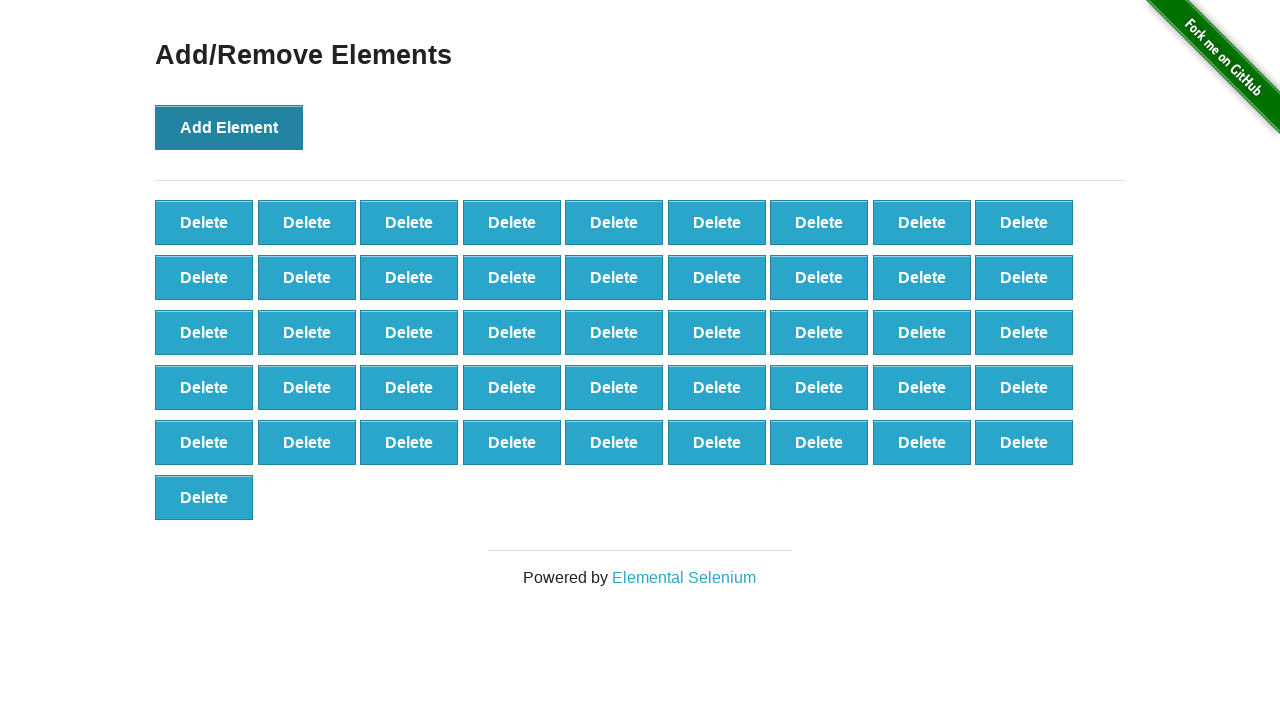

Clicked 'Add Element' button (iteration 47/100) at (229, 127) on xpath=//button[text()='Add Element']
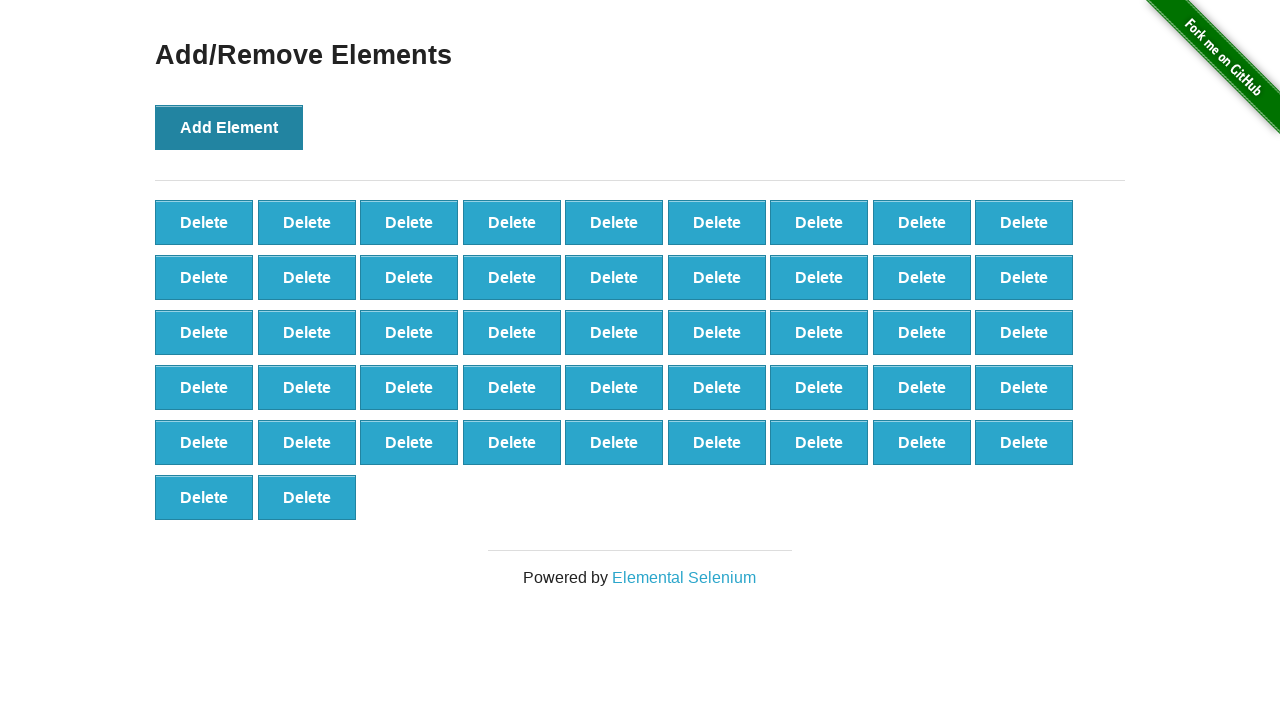

Clicked 'Add Element' button (iteration 48/100) at (229, 127) on xpath=//button[text()='Add Element']
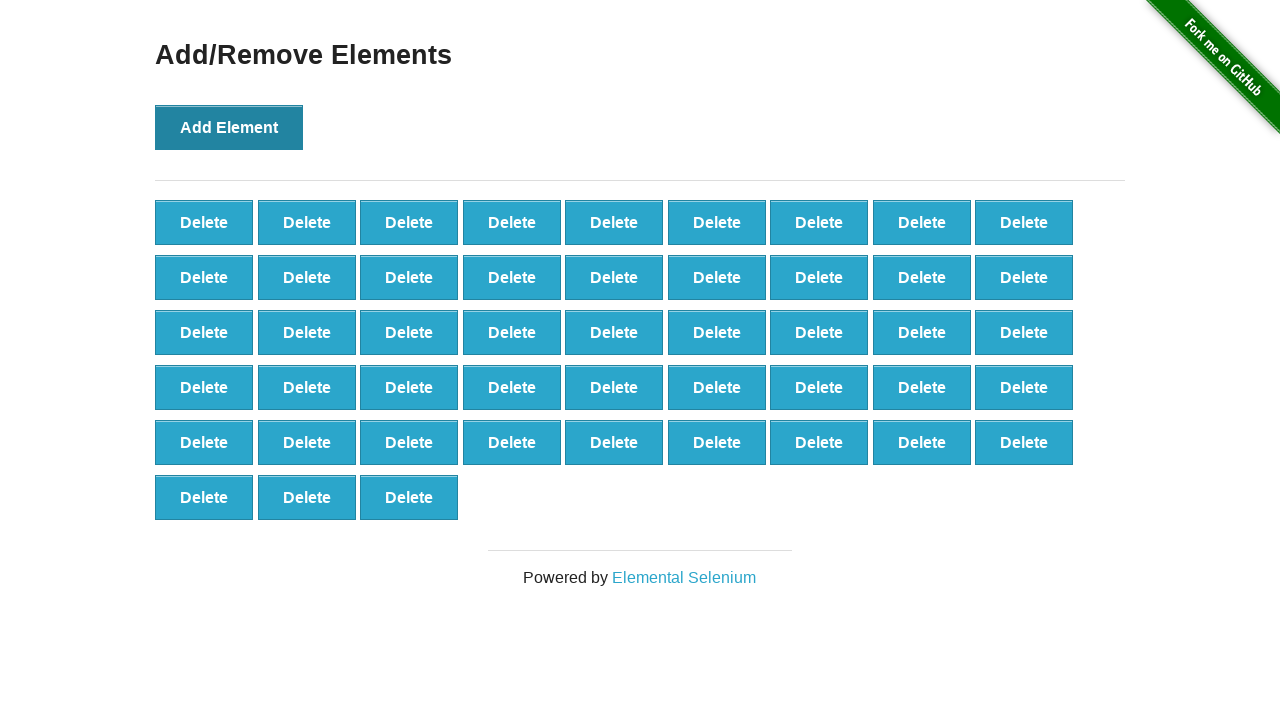

Clicked 'Add Element' button (iteration 49/100) at (229, 127) on xpath=//button[text()='Add Element']
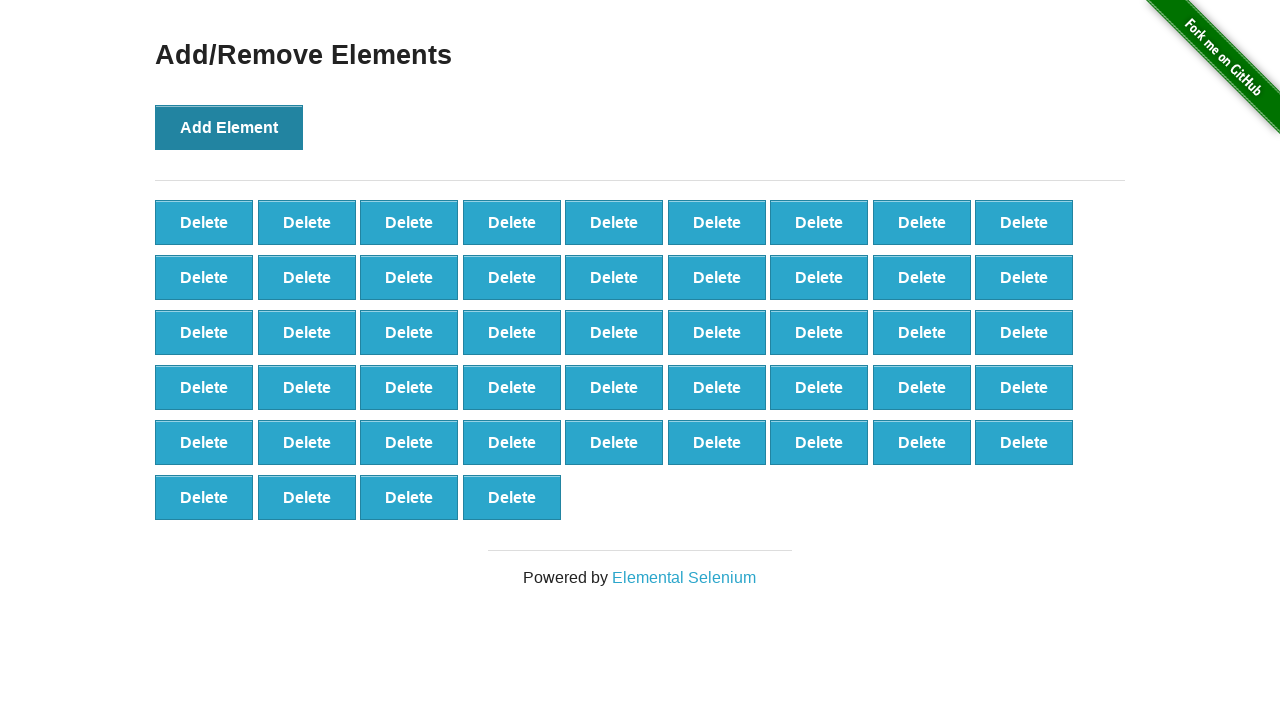

Clicked 'Add Element' button (iteration 50/100) at (229, 127) on xpath=//button[text()='Add Element']
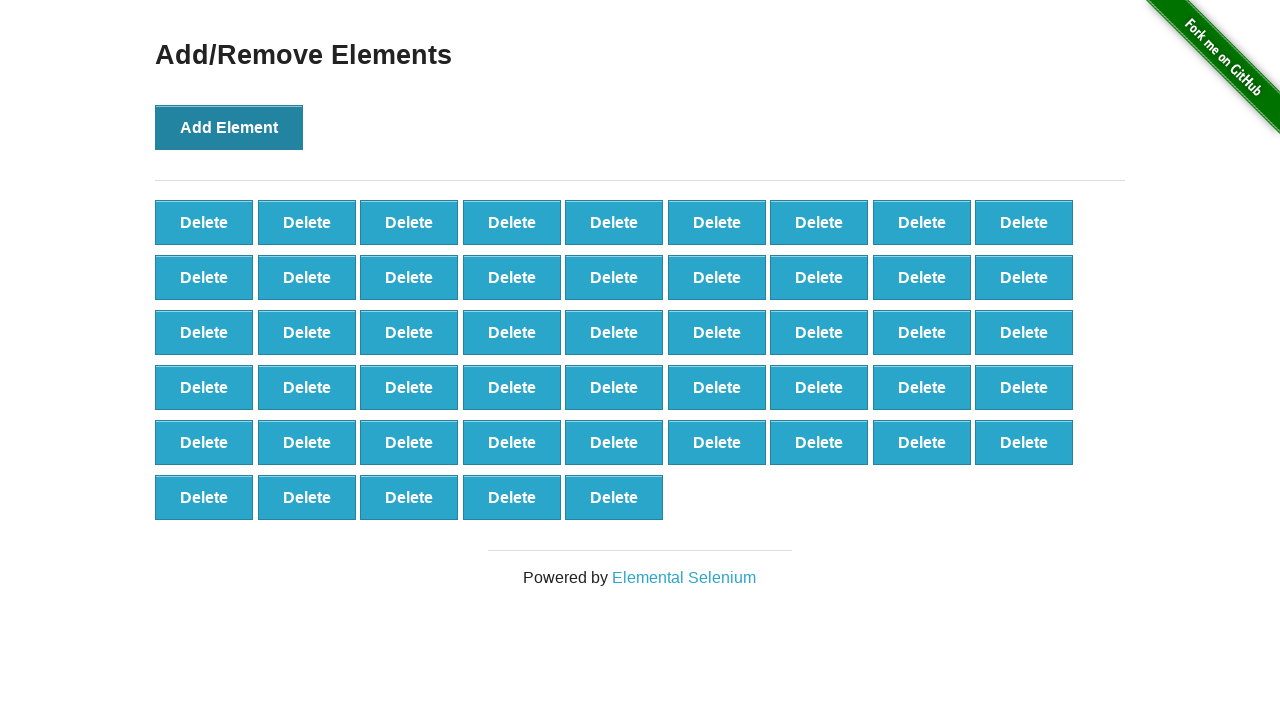

Clicked 'Add Element' button (iteration 51/100) at (229, 127) on xpath=//button[text()='Add Element']
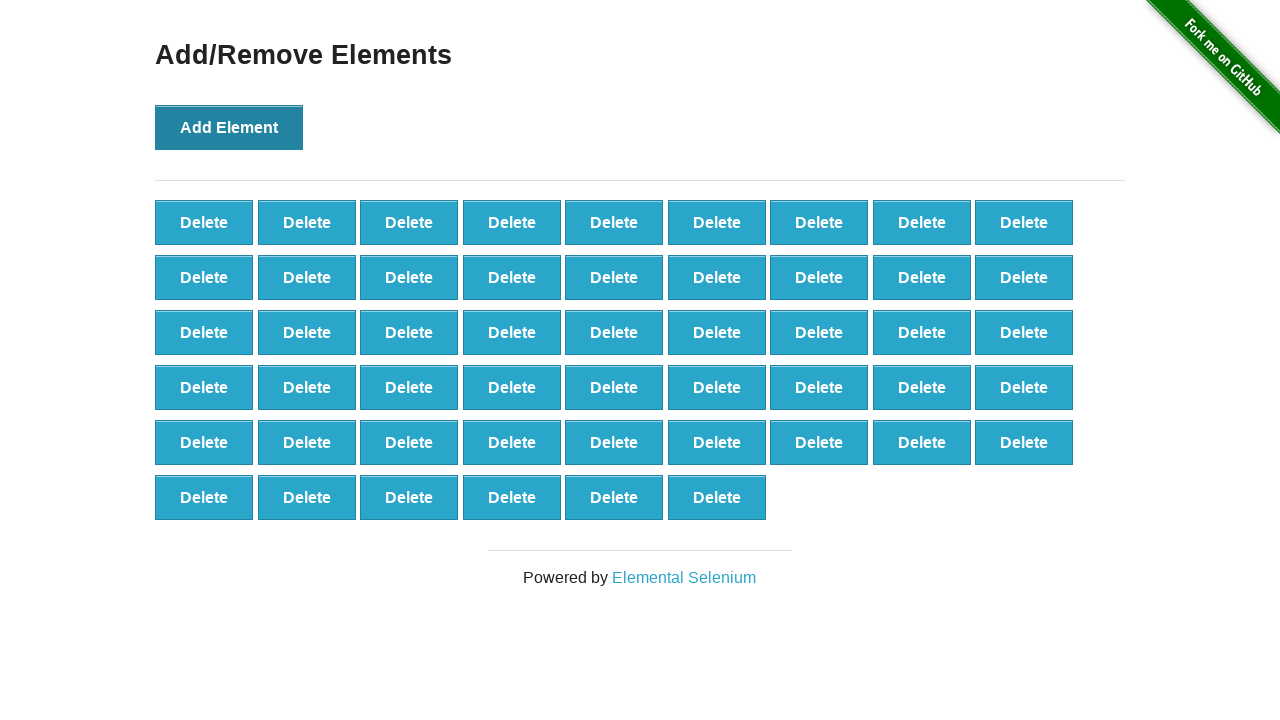

Clicked 'Add Element' button (iteration 52/100) at (229, 127) on xpath=//button[text()='Add Element']
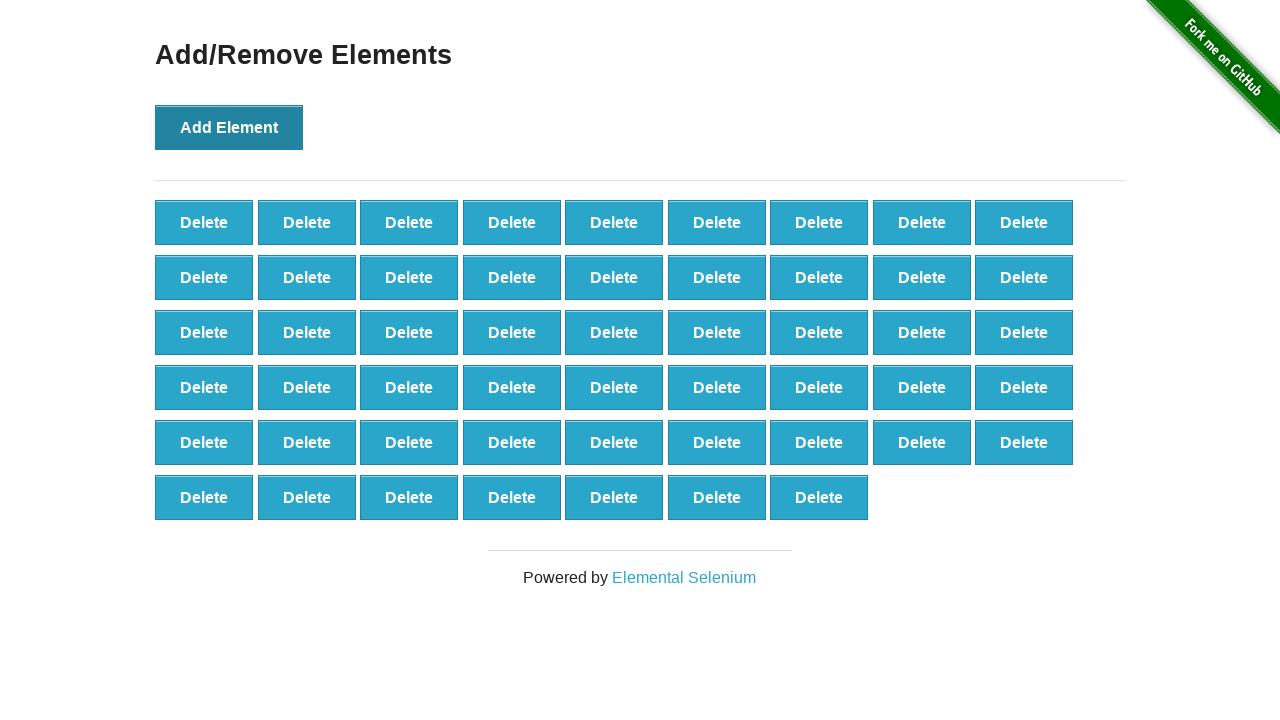

Clicked 'Add Element' button (iteration 53/100) at (229, 127) on xpath=//button[text()='Add Element']
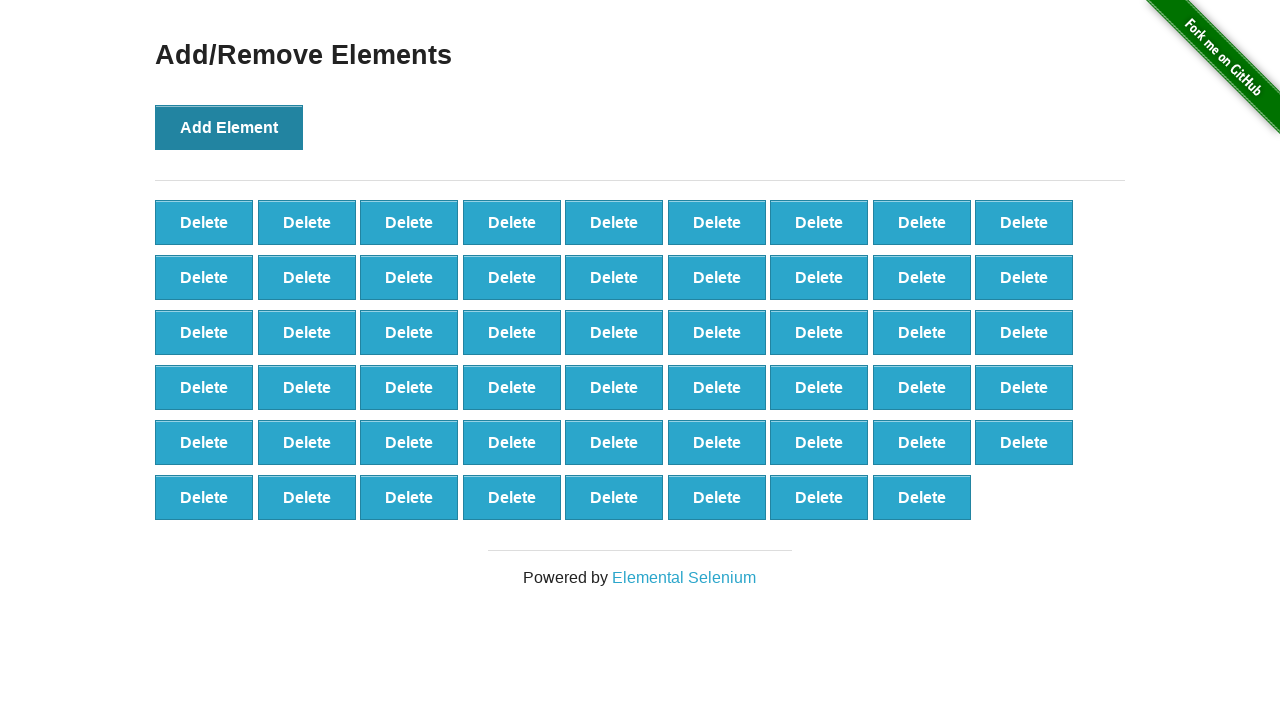

Clicked 'Add Element' button (iteration 54/100) at (229, 127) on xpath=//button[text()='Add Element']
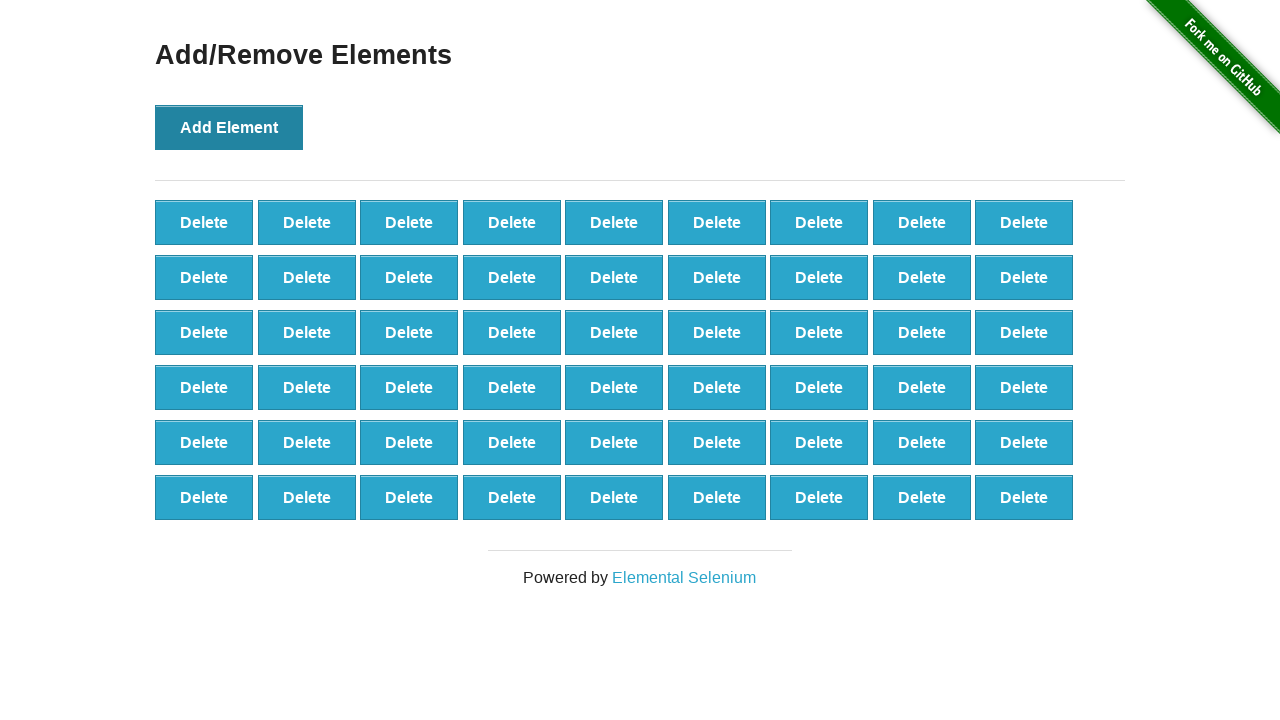

Clicked 'Add Element' button (iteration 55/100) at (229, 127) on xpath=//button[text()='Add Element']
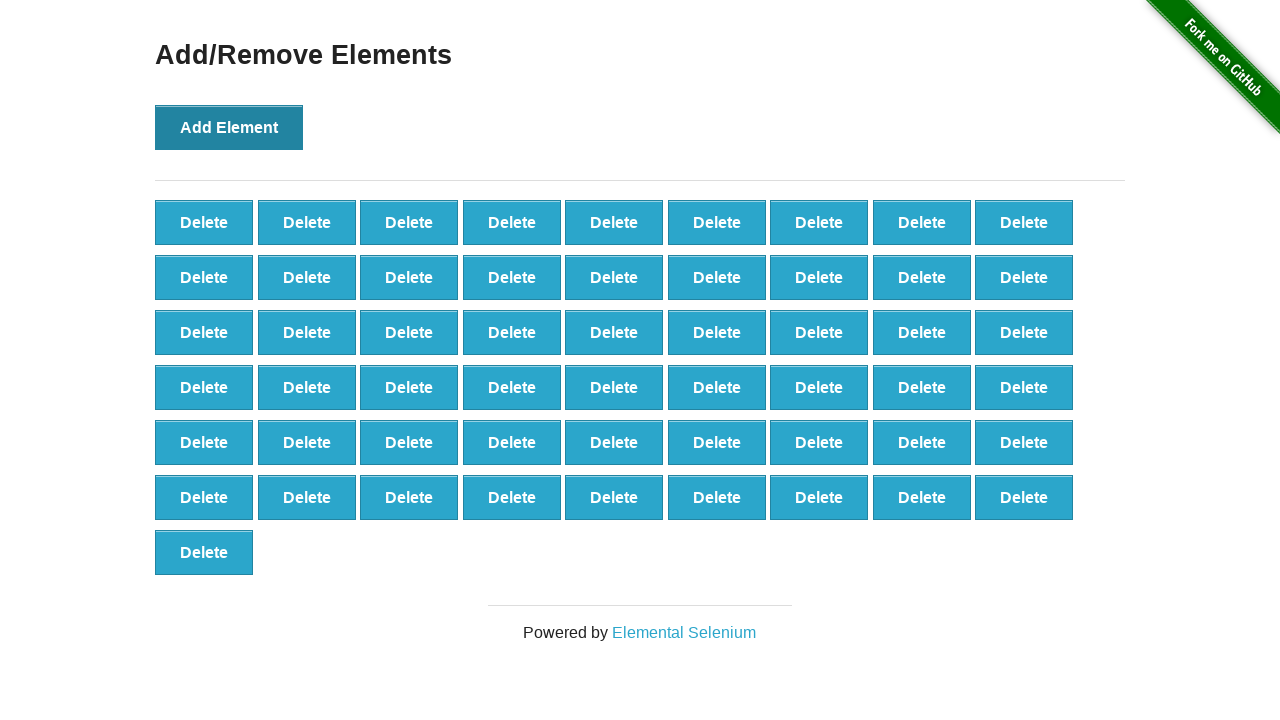

Clicked 'Add Element' button (iteration 56/100) at (229, 127) on xpath=//button[text()='Add Element']
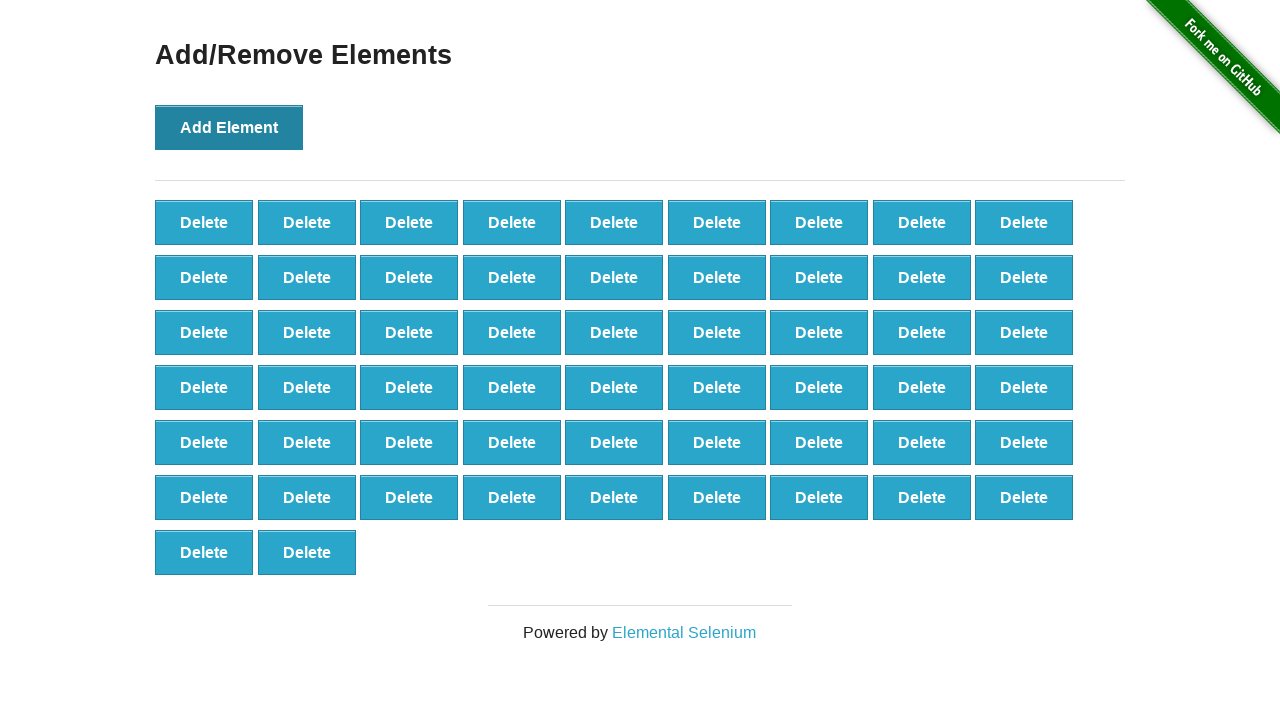

Clicked 'Add Element' button (iteration 57/100) at (229, 127) on xpath=//button[text()='Add Element']
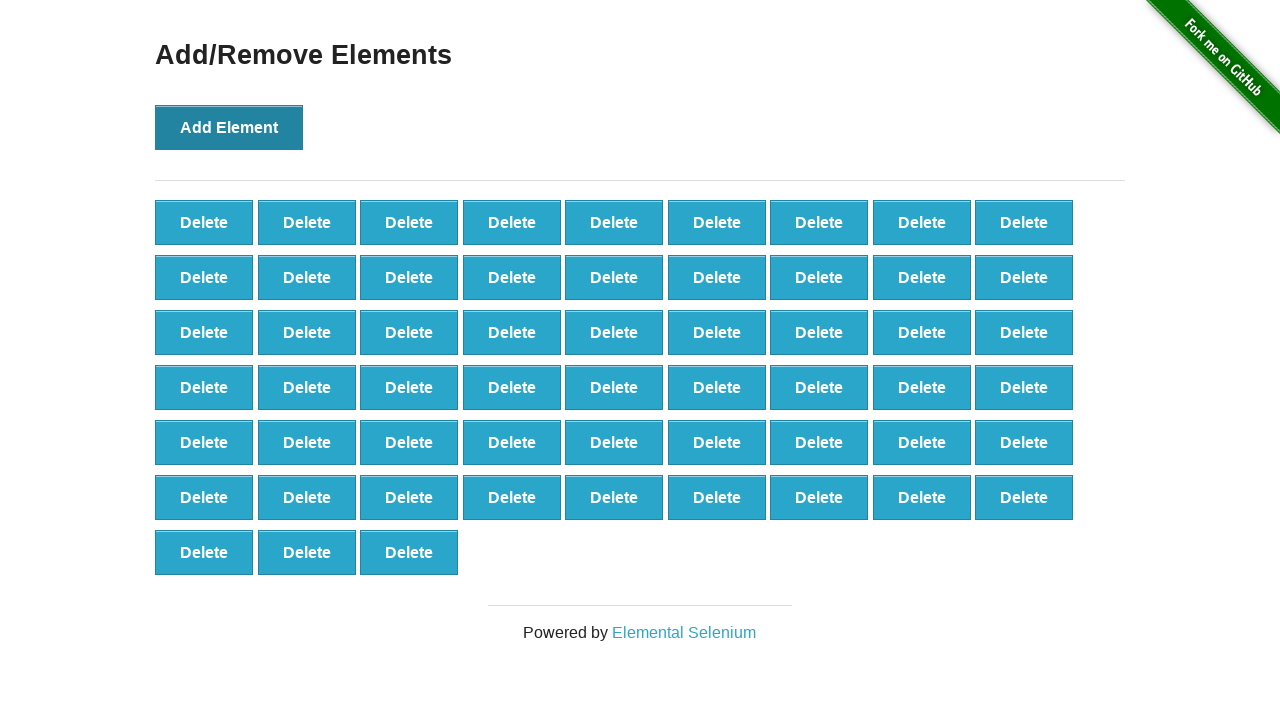

Clicked 'Add Element' button (iteration 58/100) at (229, 127) on xpath=//button[text()='Add Element']
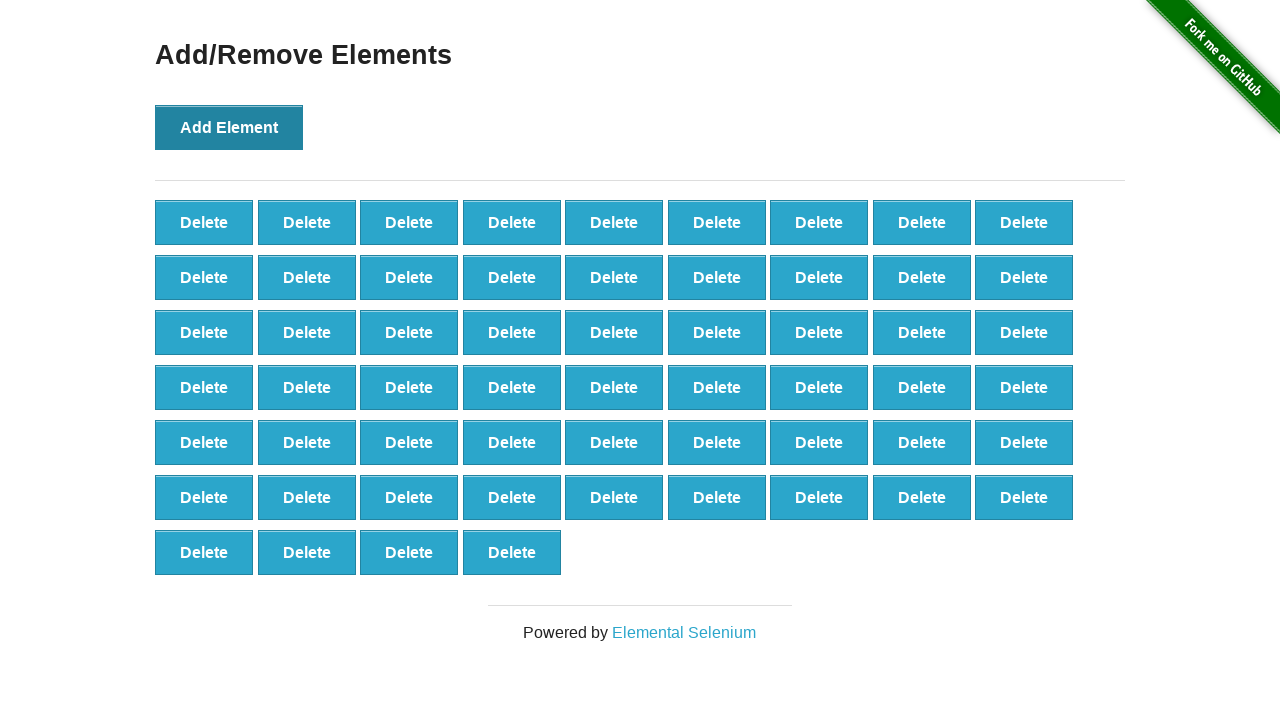

Clicked 'Add Element' button (iteration 59/100) at (229, 127) on xpath=//button[text()='Add Element']
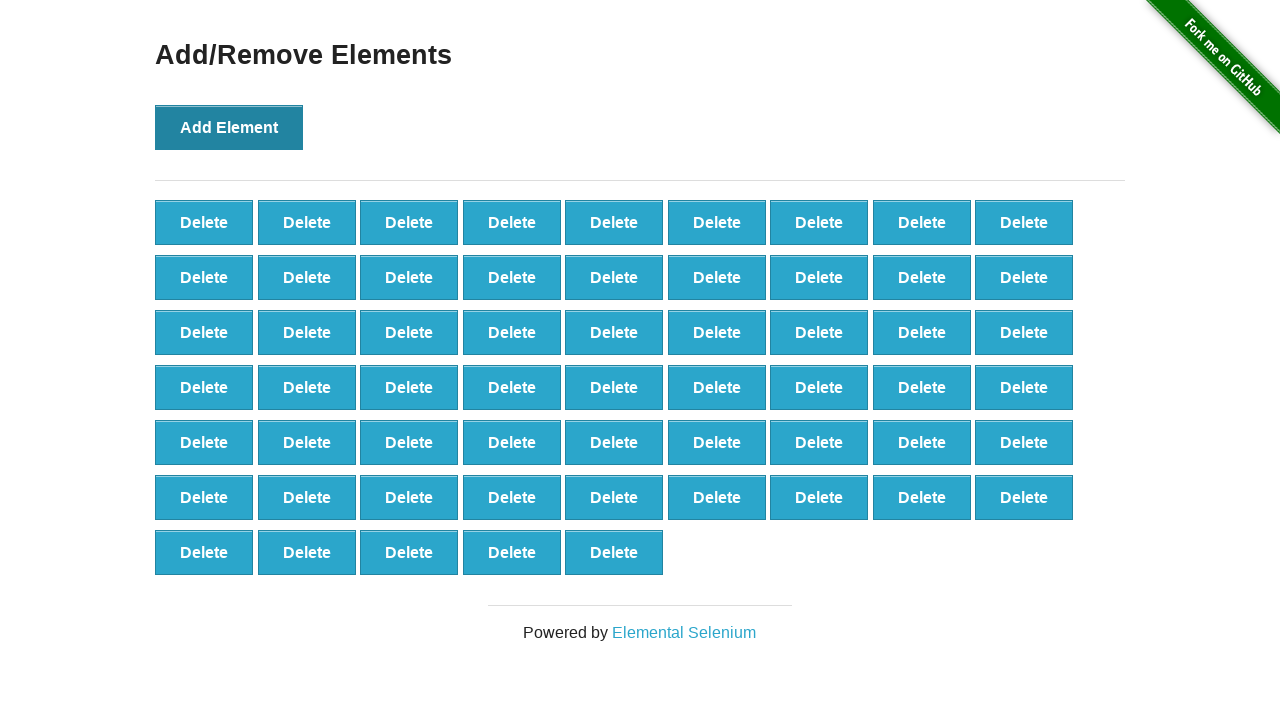

Clicked 'Add Element' button (iteration 60/100) at (229, 127) on xpath=//button[text()='Add Element']
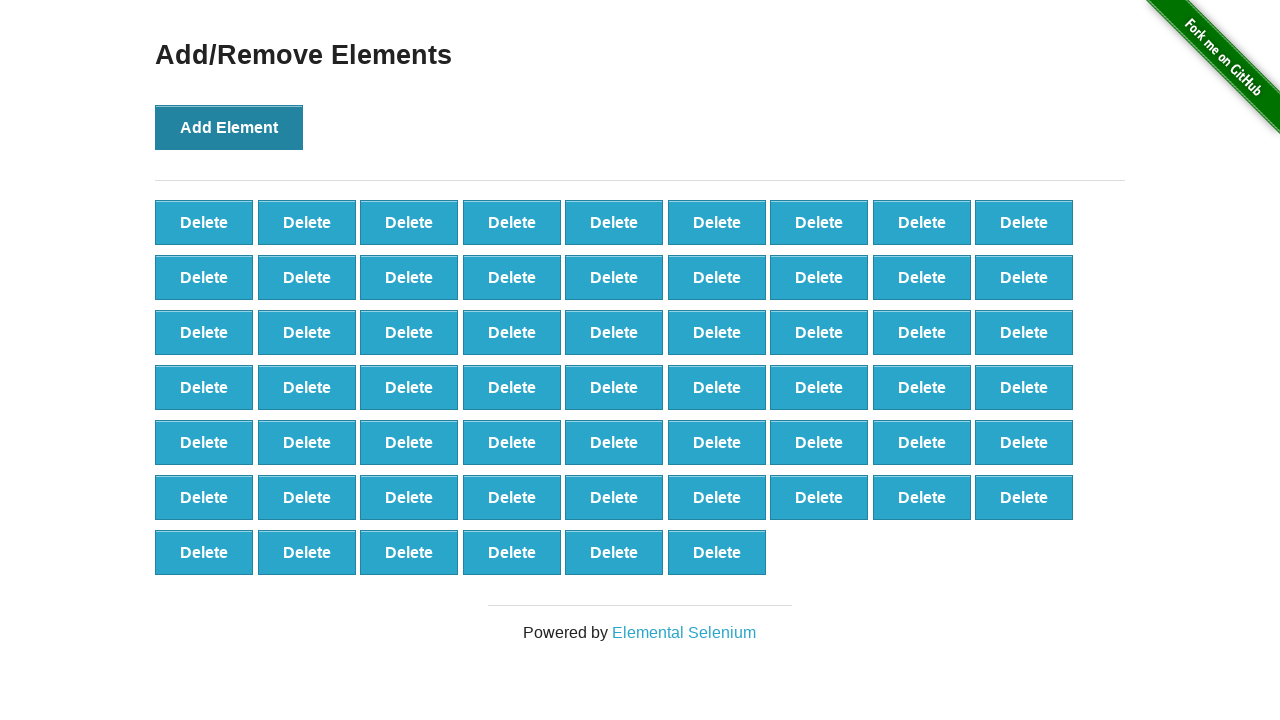

Clicked 'Add Element' button (iteration 61/100) at (229, 127) on xpath=//button[text()='Add Element']
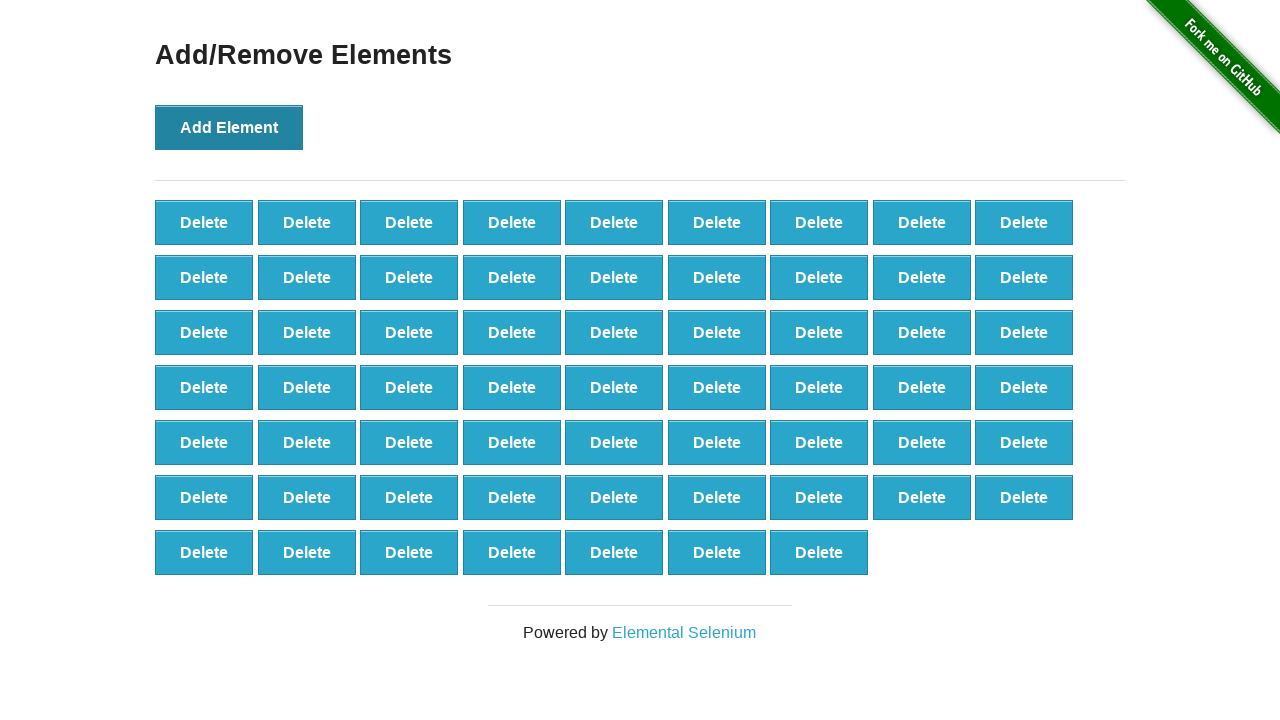

Clicked 'Add Element' button (iteration 62/100) at (229, 127) on xpath=//button[text()='Add Element']
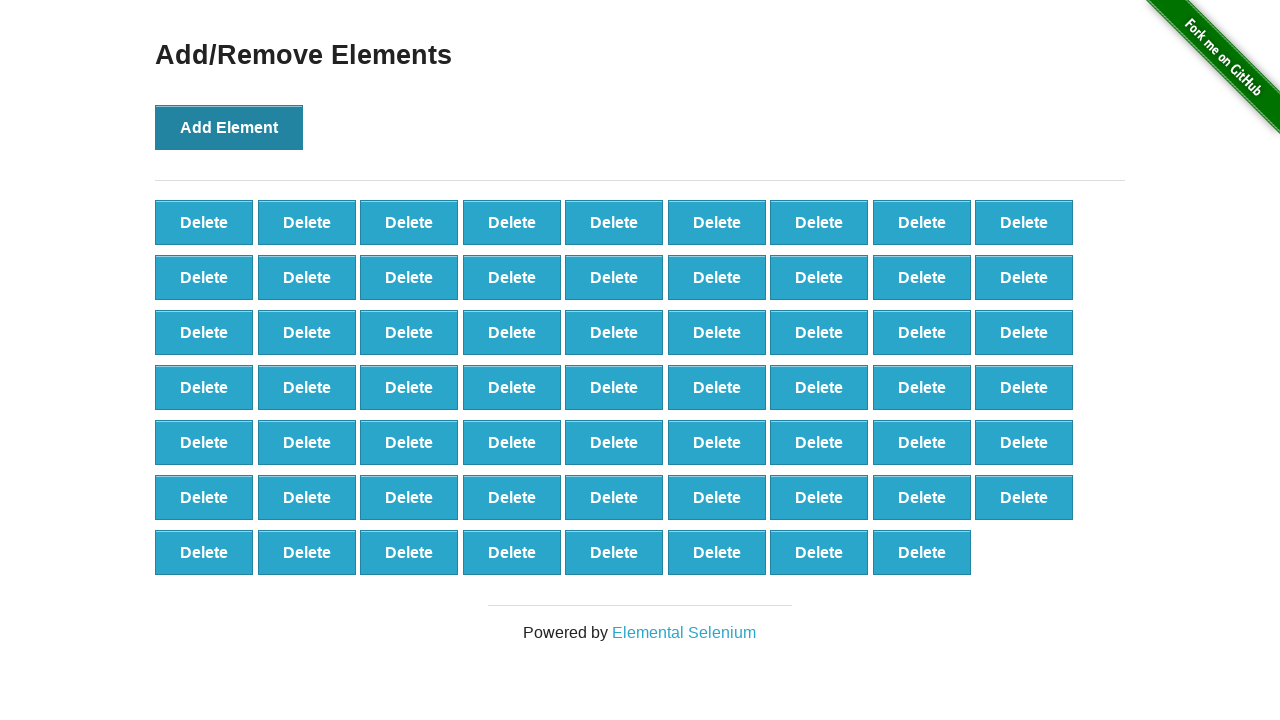

Clicked 'Add Element' button (iteration 63/100) at (229, 127) on xpath=//button[text()='Add Element']
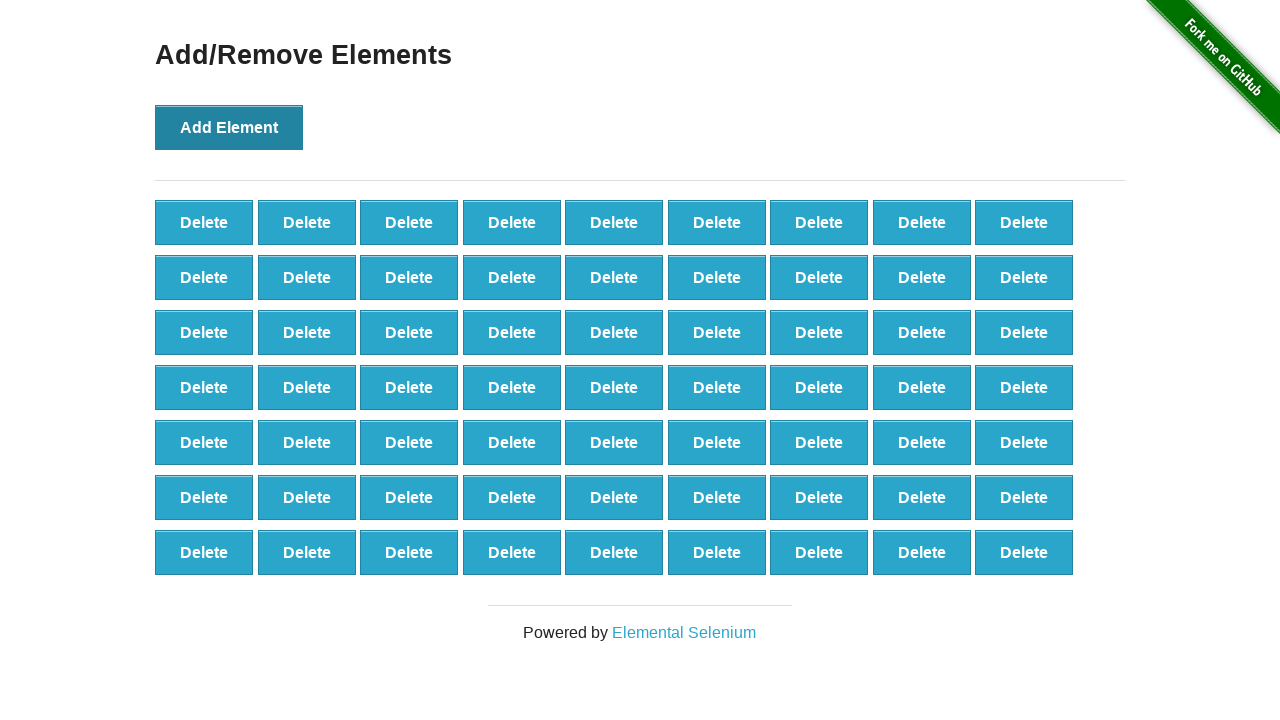

Clicked 'Add Element' button (iteration 64/100) at (229, 127) on xpath=//button[text()='Add Element']
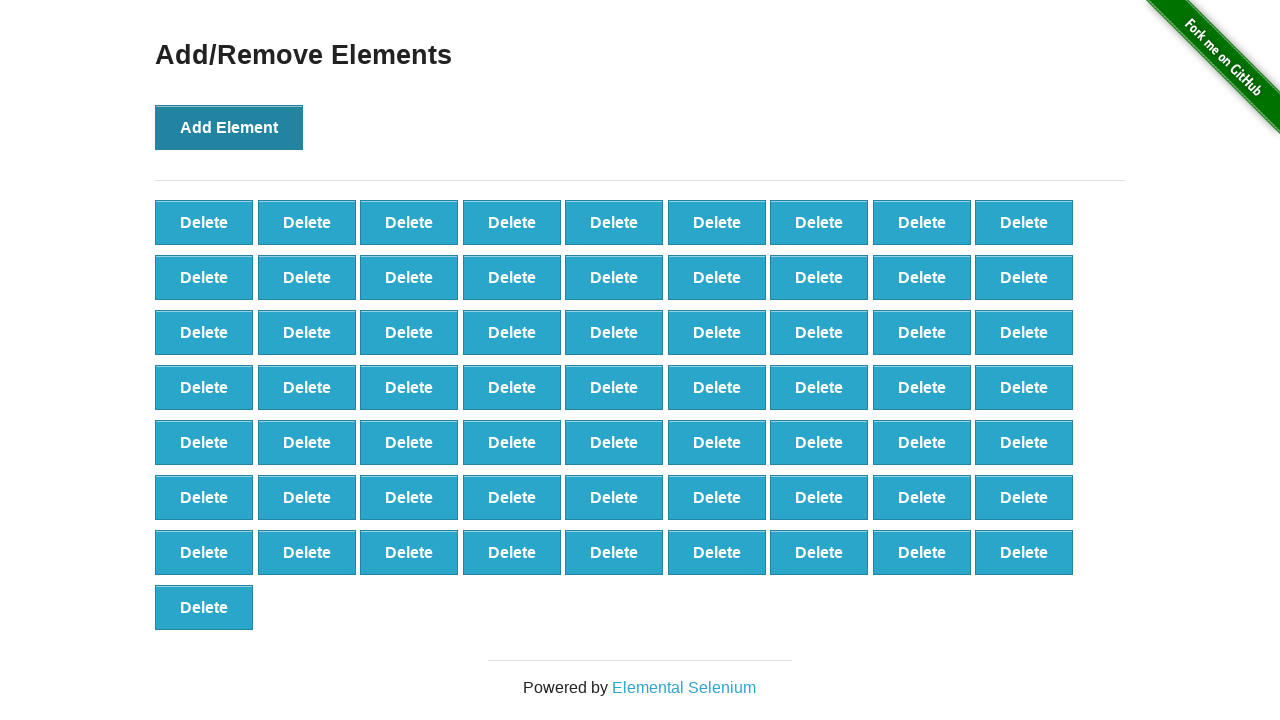

Clicked 'Add Element' button (iteration 65/100) at (229, 127) on xpath=//button[text()='Add Element']
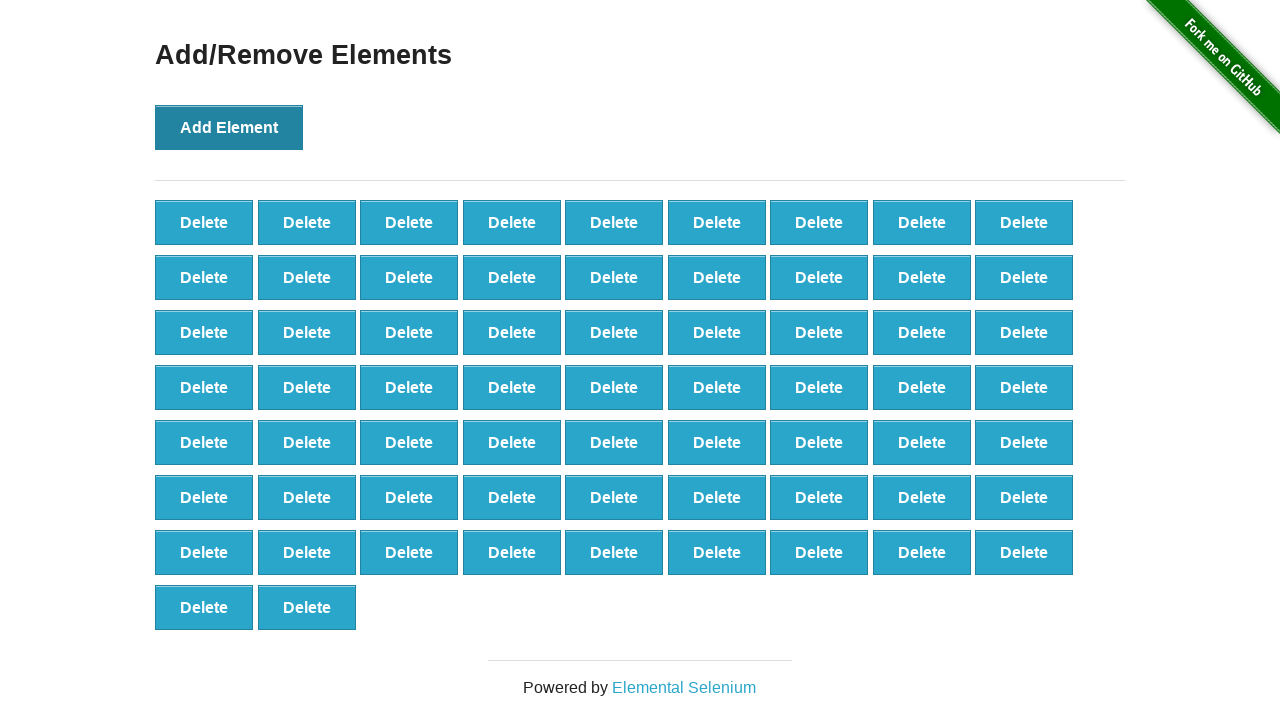

Clicked 'Add Element' button (iteration 66/100) at (229, 127) on xpath=//button[text()='Add Element']
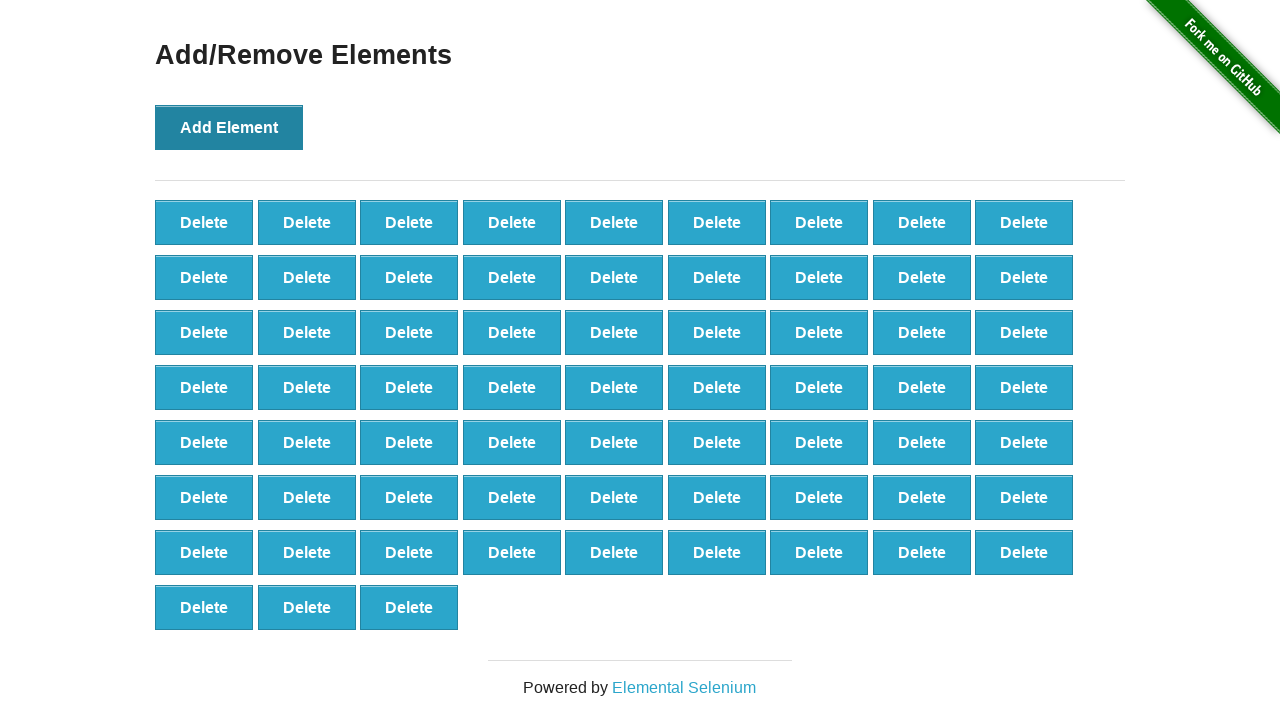

Clicked 'Add Element' button (iteration 67/100) at (229, 127) on xpath=//button[text()='Add Element']
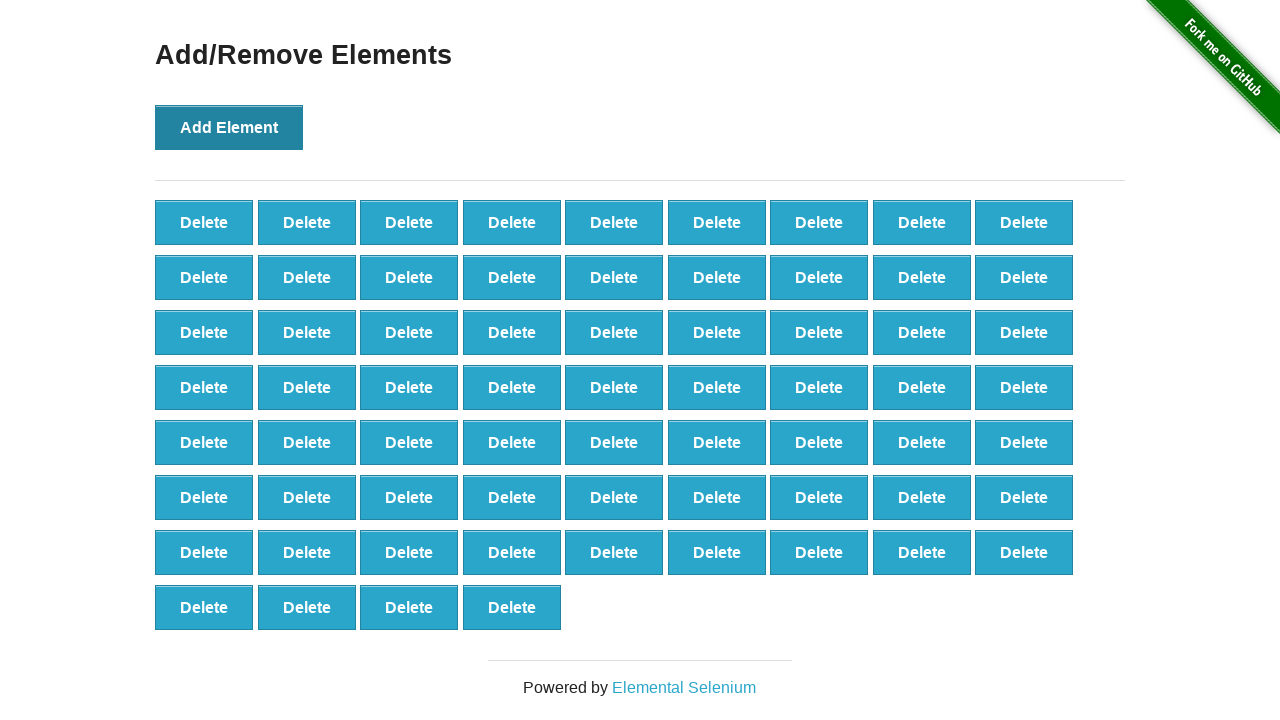

Clicked 'Add Element' button (iteration 68/100) at (229, 127) on xpath=//button[text()='Add Element']
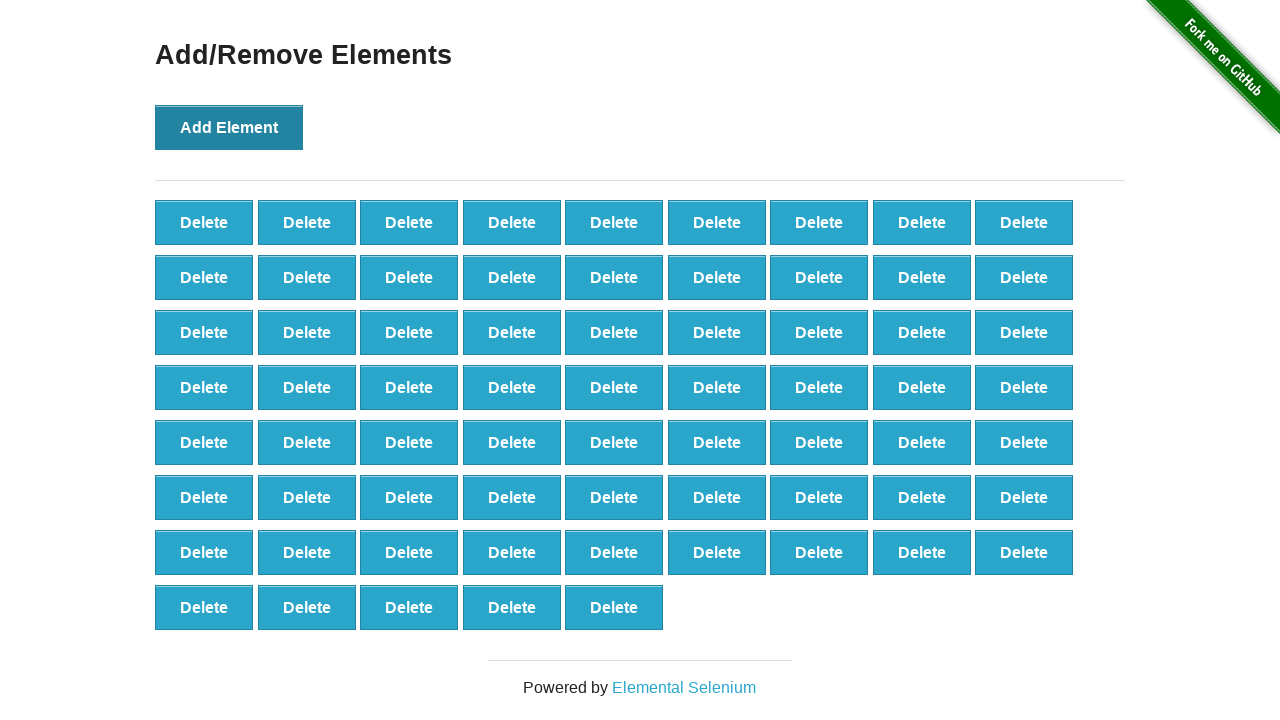

Clicked 'Add Element' button (iteration 69/100) at (229, 127) on xpath=//button[text()='Add Element']
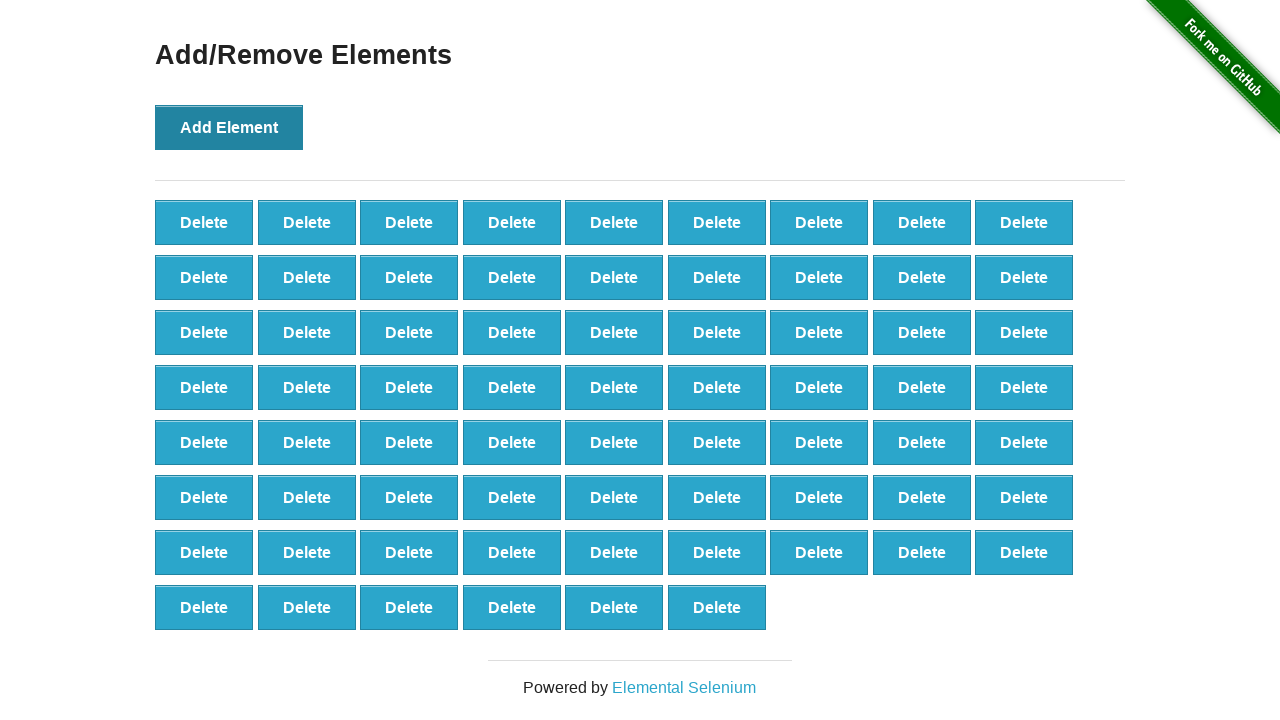

Clicked 'Add Element' button (iteration 70/100) at (229, 127) on xpath=//button[text()='Add Element']
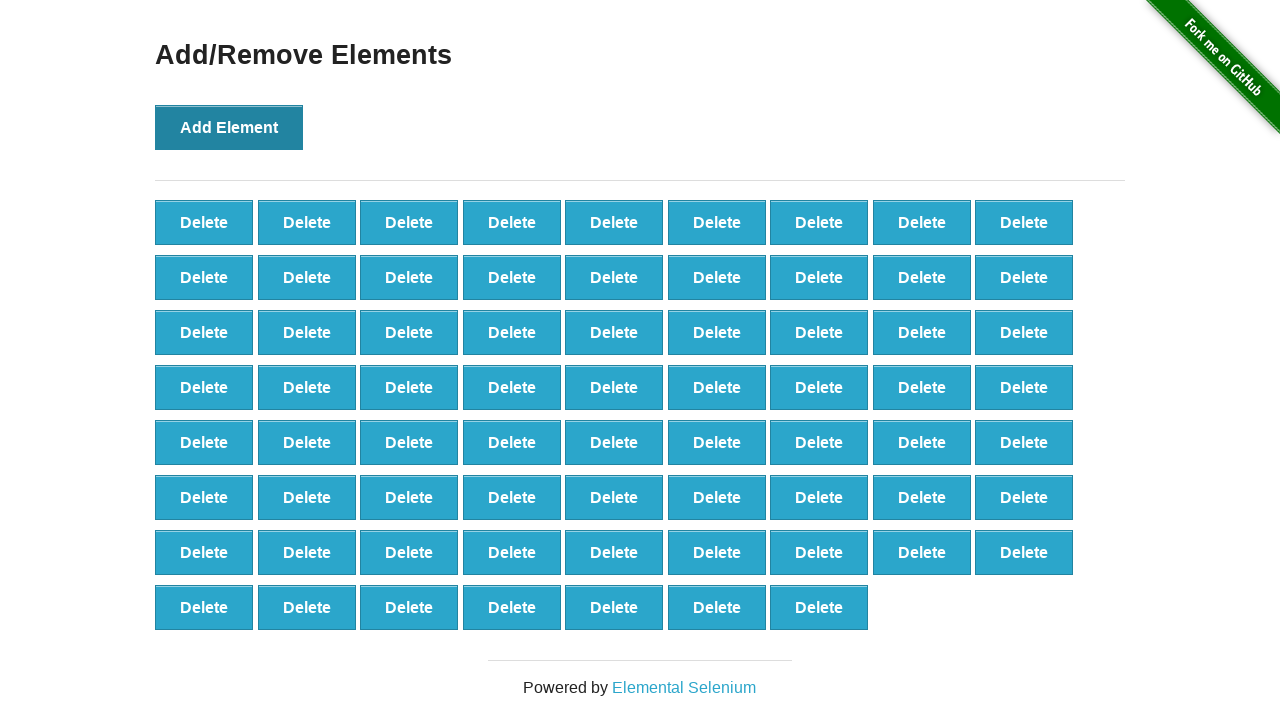

Clicked 'Add Element' button (iteration 71/100) at (229, 127) on xpath=//button[text()='Add Element']
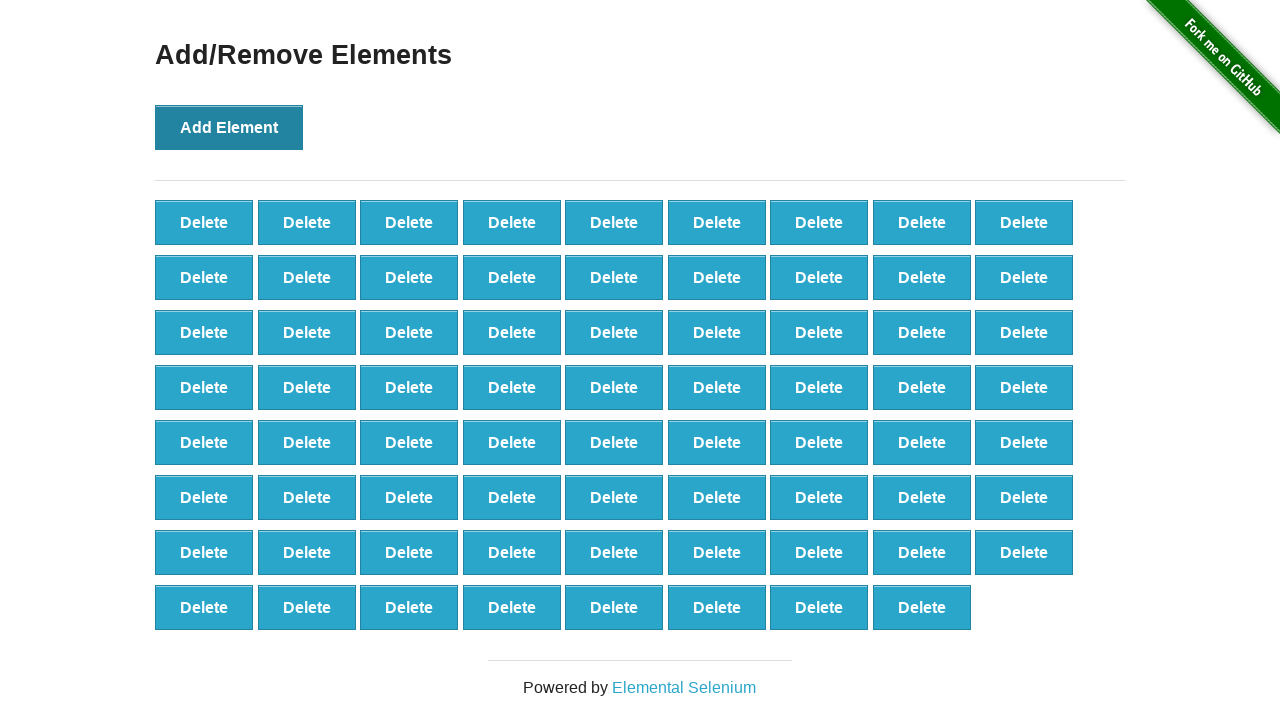

Clicked 'Add Element' button (iteration 72/100) at (229, 127) on xpath=//button[text()='Add Element']
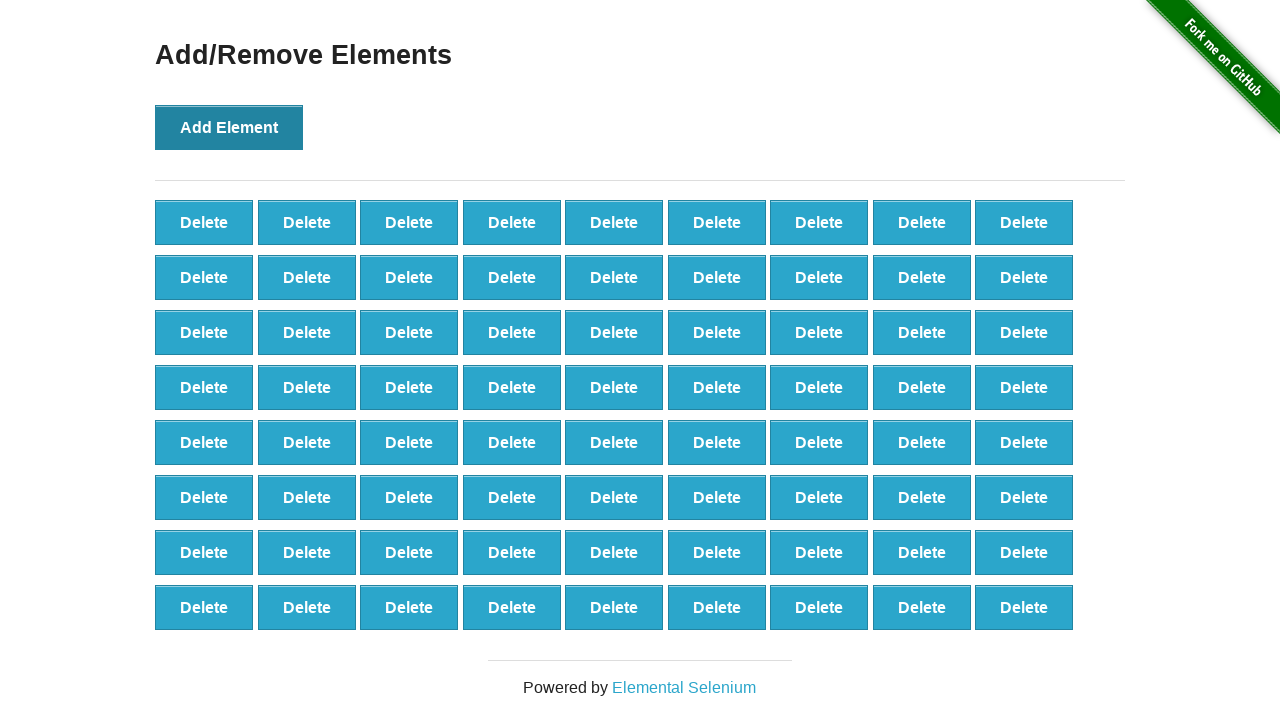

Clicked 'Add Element' button (iteration 73/100) at (229, 127) on xpath=//button[text()='Add Element']
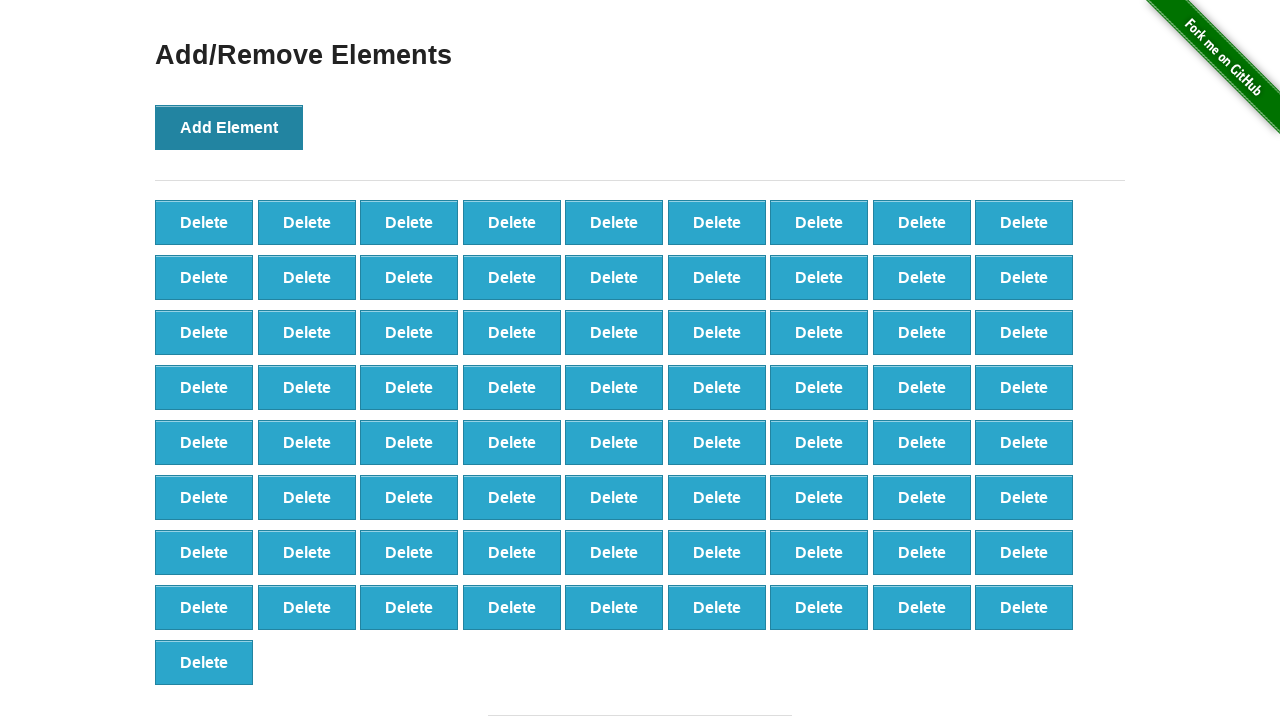

Clicked 'Add Element' button (iteration 74/100) at (229, 127) on xpath=//button[text()='Add Element']
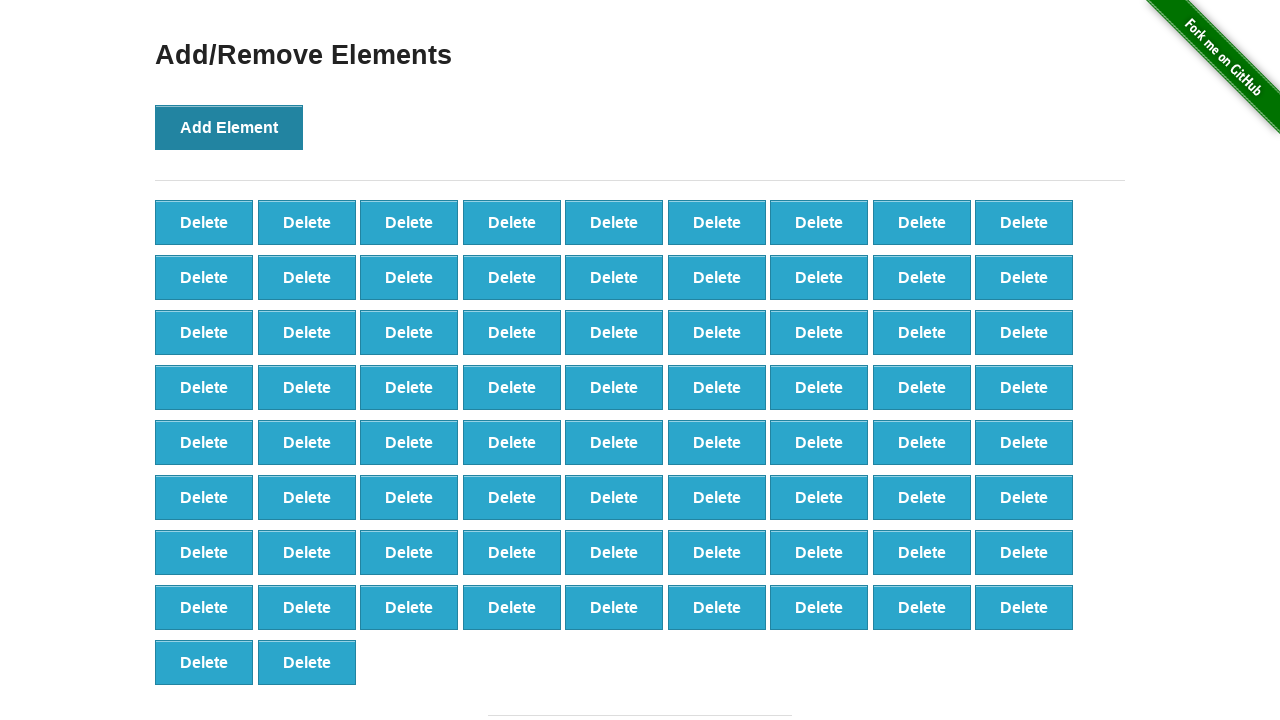

Clicked 'Add Element' button (iteration 75/100) at (229, 127) on xpath=//button[text()='Add Element']
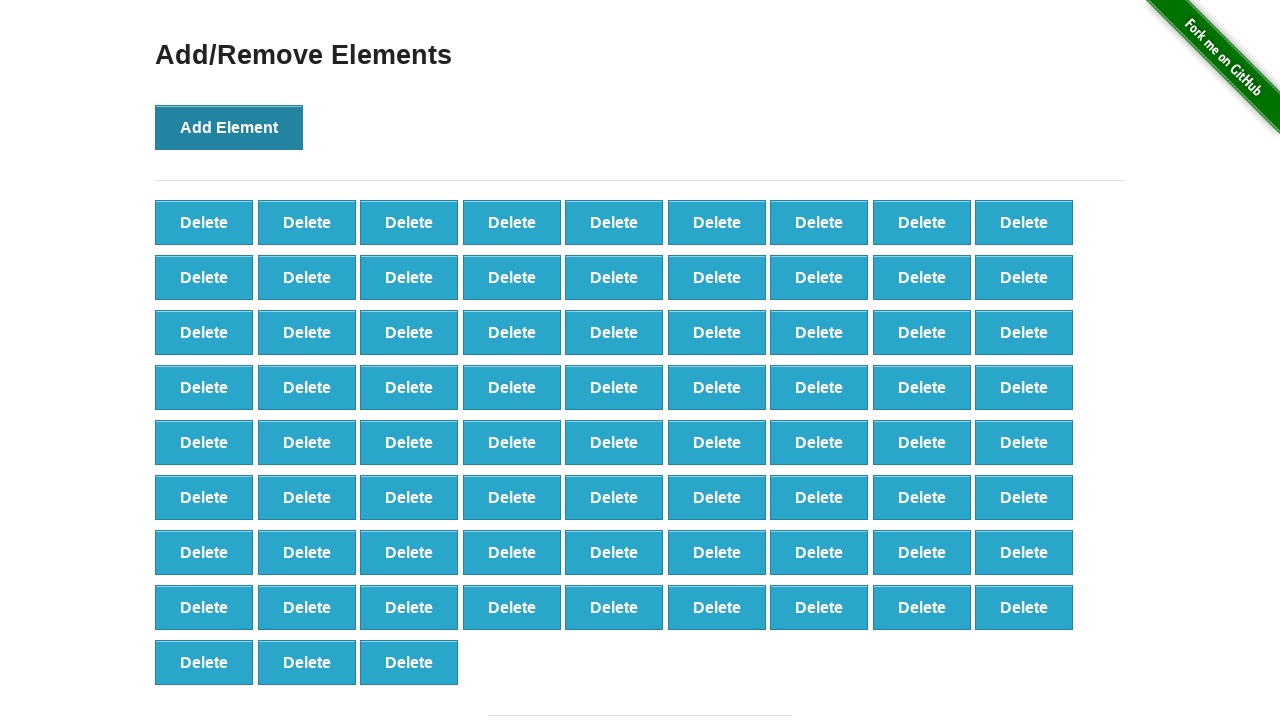

Clicked 'Add Element' button (iteration 76/100) at (229, 127) on xpath=//button[text()='Add Element']
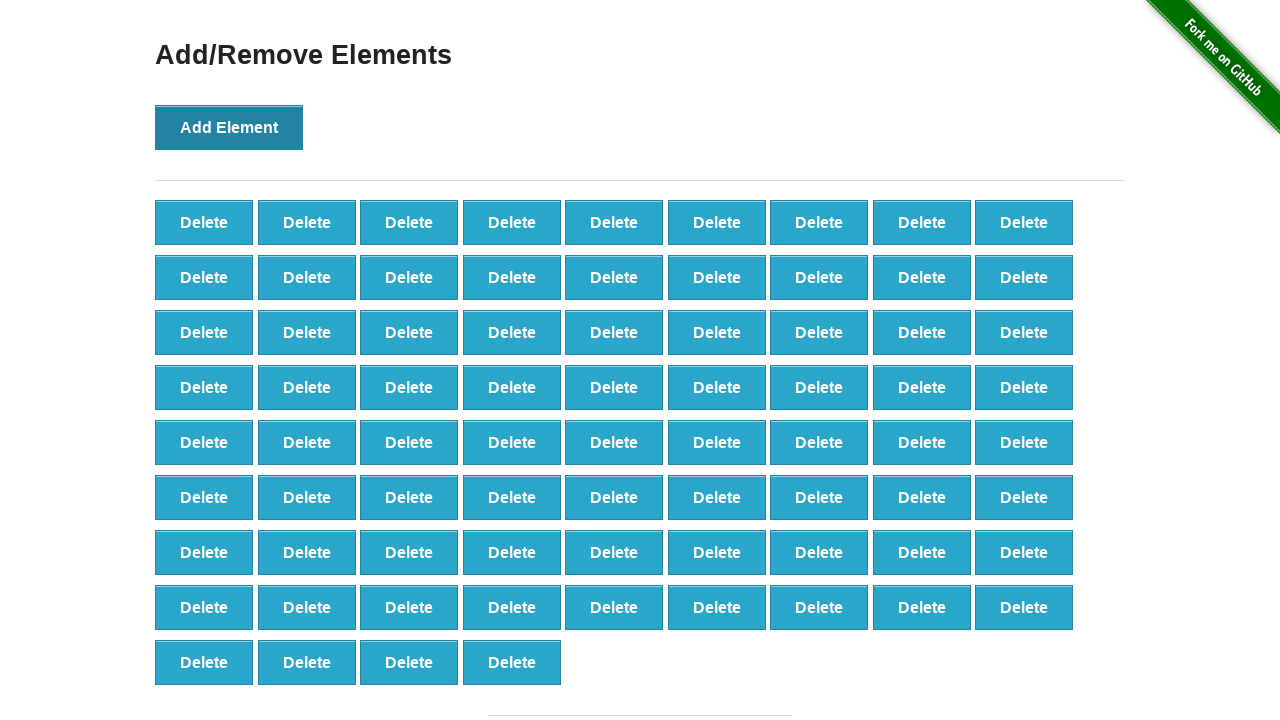

Clicked 'Add Element' button (iteration 77/100) at (229, 127) on xpath=//button[text()='Add Element']
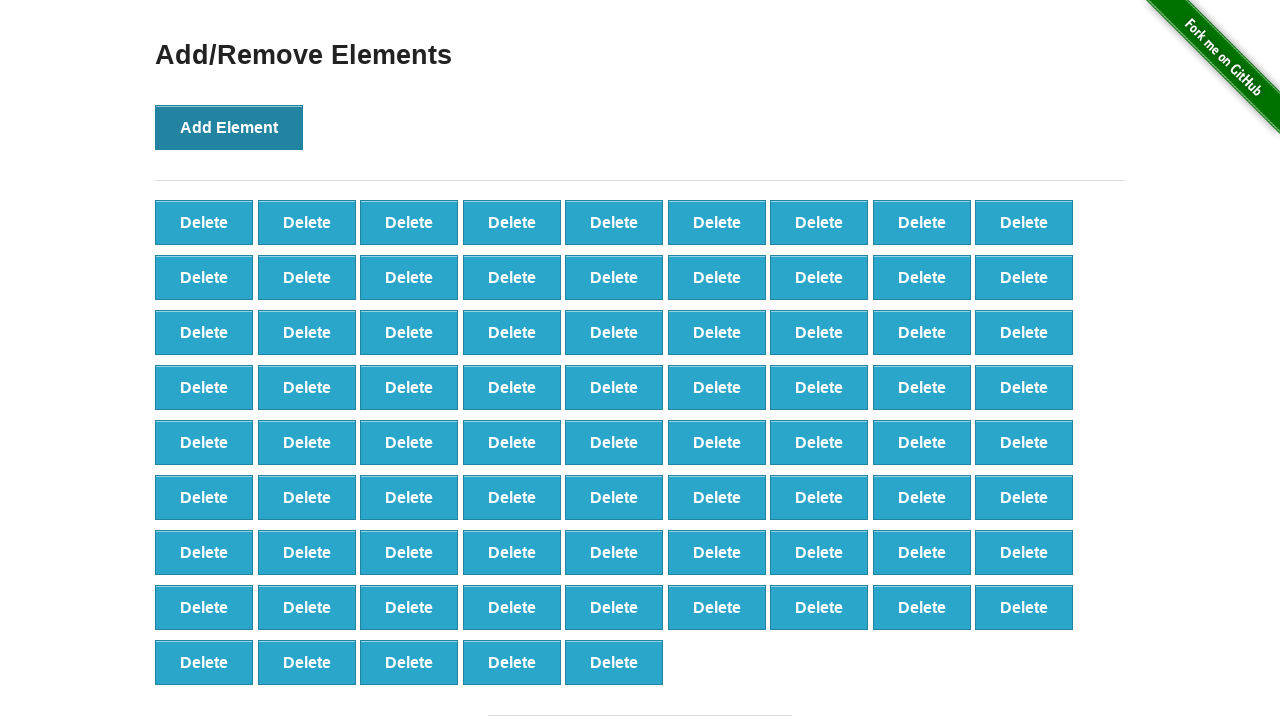

Clicked 'Add Element' button (iteration 78/100) at (229, 127) on xpath=//button[text()='Add Element']
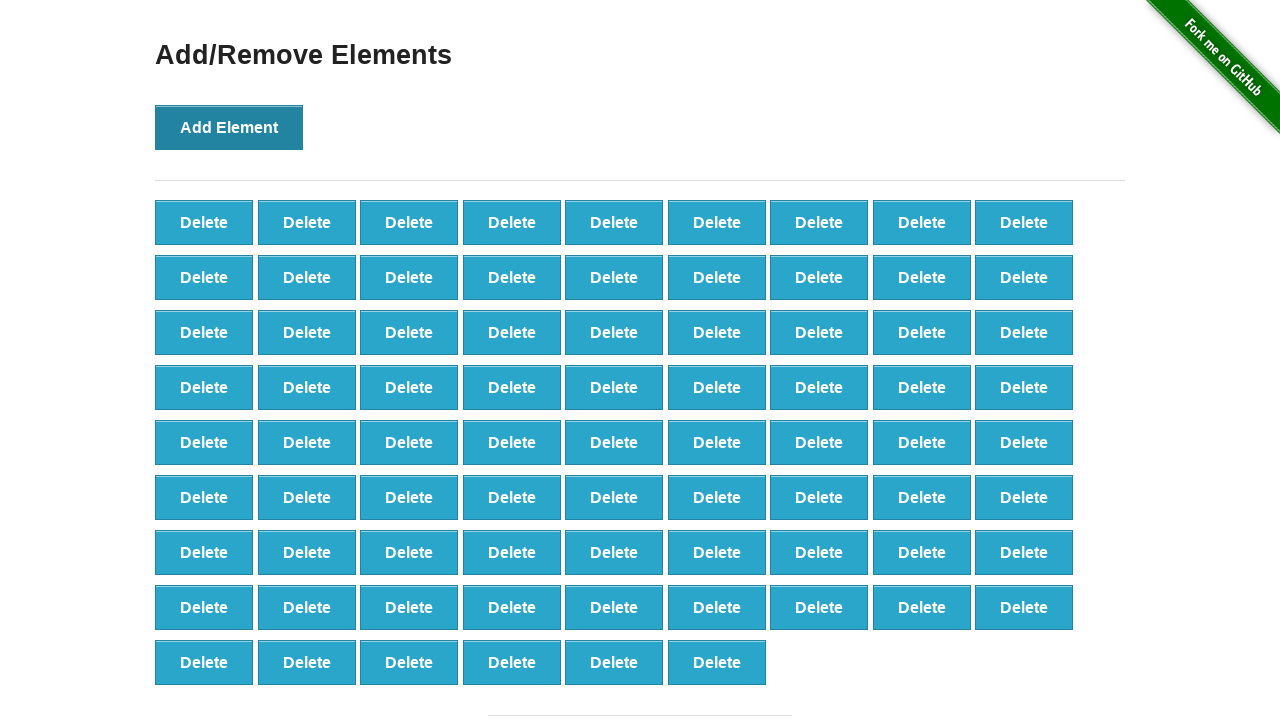

Clicked 'Add Element' button (iteration 79/100) at (229, 127) on xpath=//button[text()='Add Element']
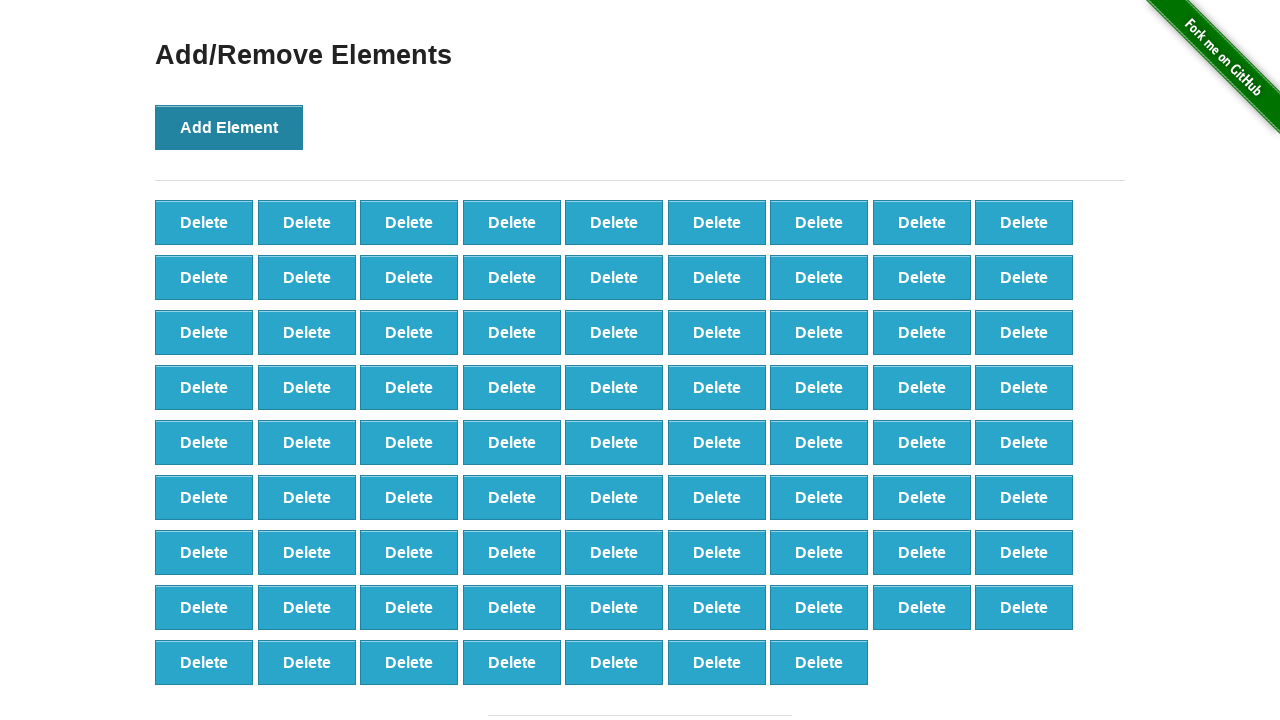

Clicked 'Add Element' button (iteration 80/100) at (229, 127) on xpath=//button[text()='Add Element']
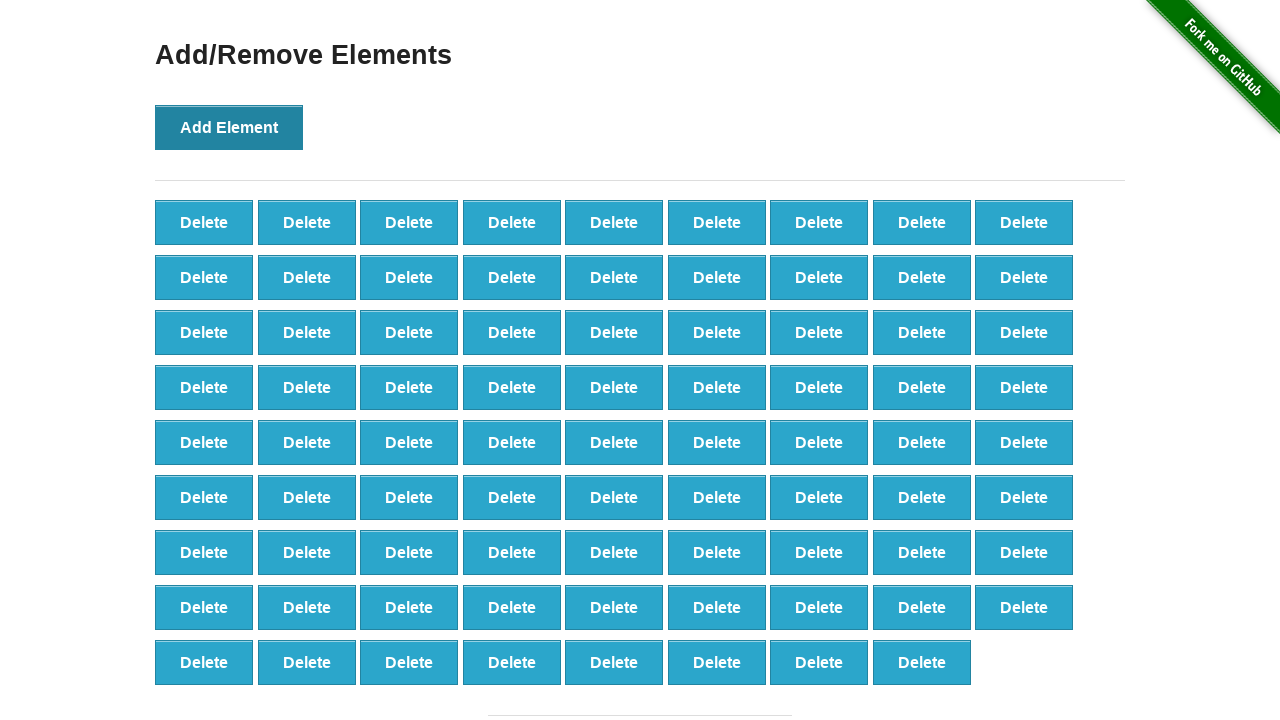

Clicked 'Add Element' button (iteration 81/100) at (229, 127) on xpath=//button[text()='Add Element']
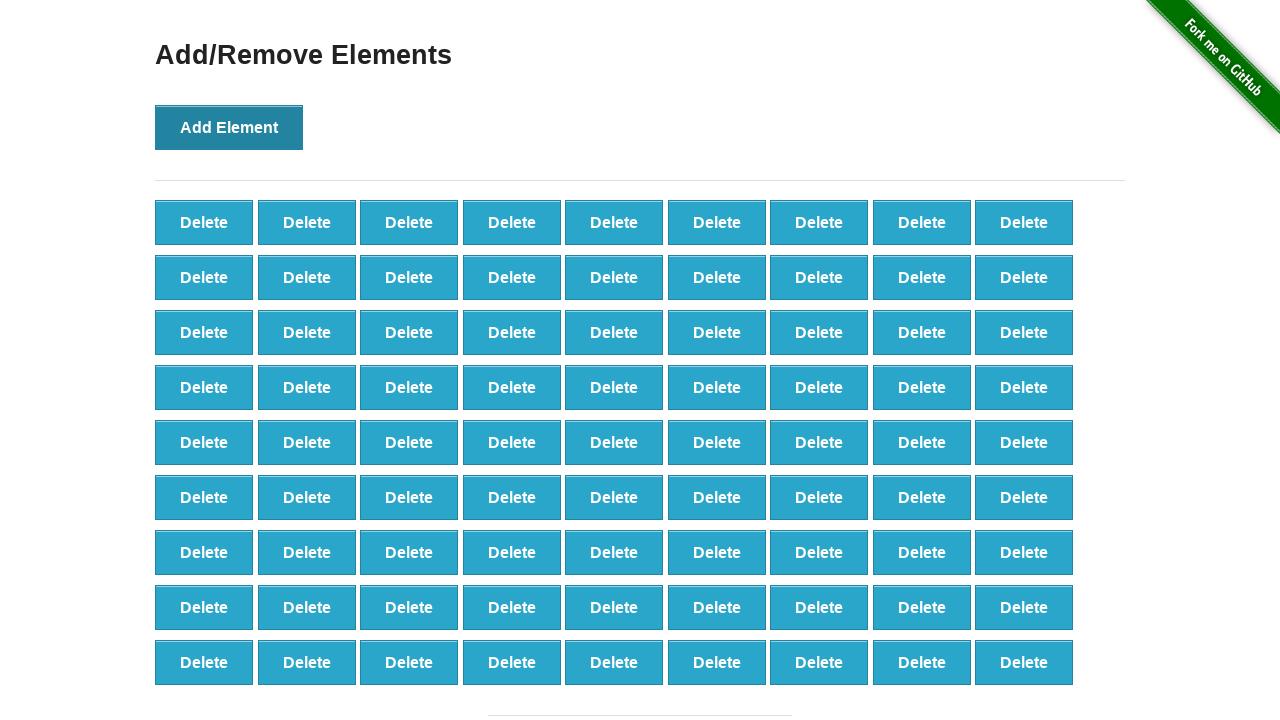

Clicked 'Add Element' button (iteration 82/100) at (229, 127) on xpath=//button[text()='Add Element']
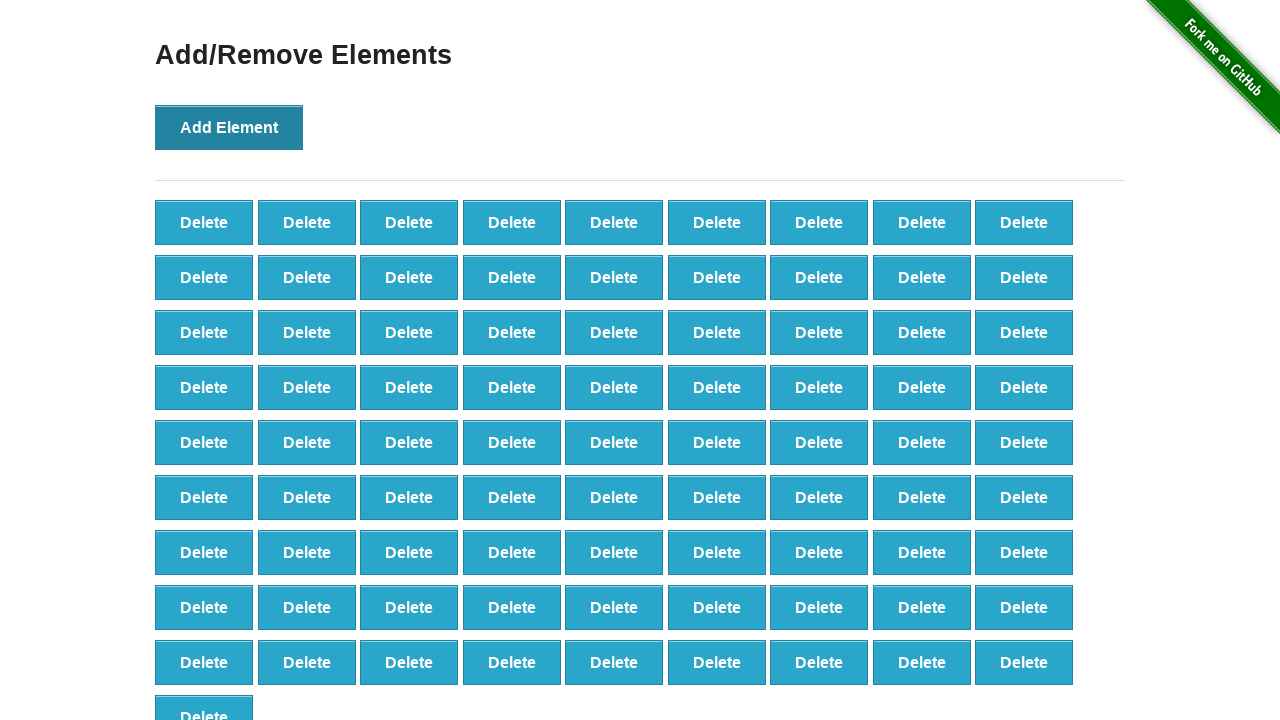

Clicked 'Add Element' button (iteration 83/100) at (229, 127) on xpath=//button[text()='Add Element']
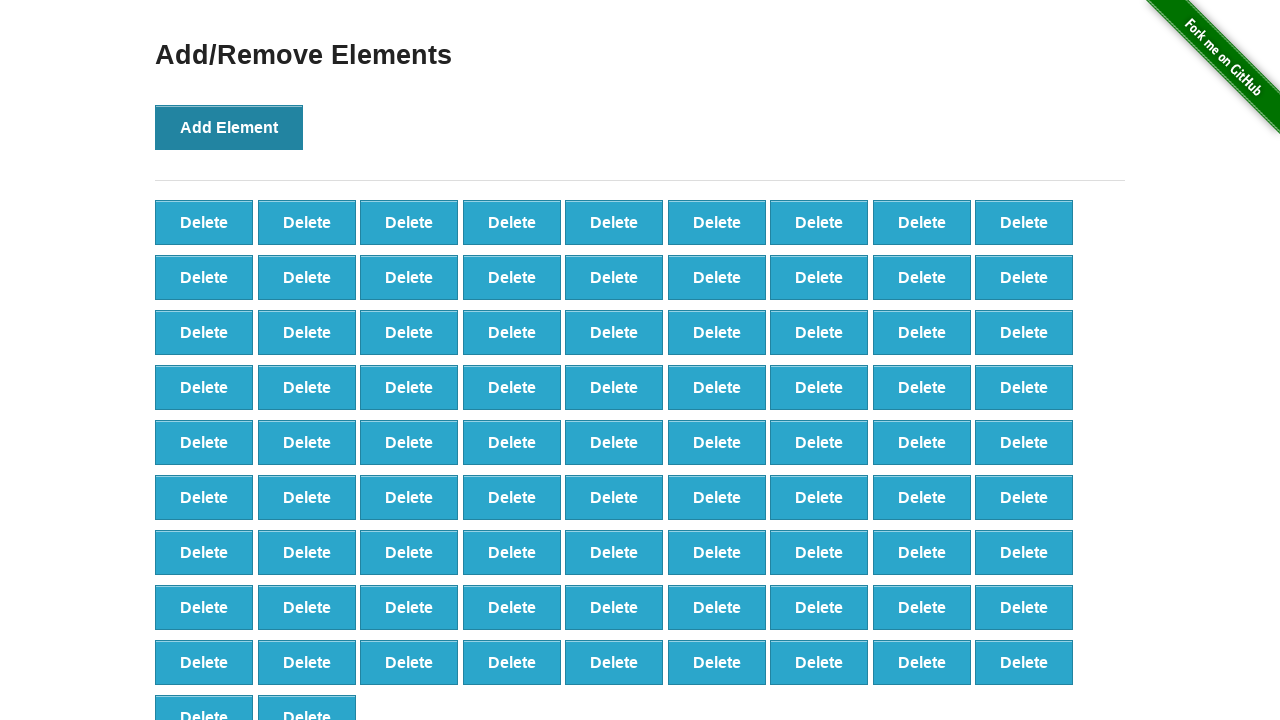

Clicked 'Add Element' button (iteration 84/100) at (229, 127) on xpath=//button[text()='Add Element']
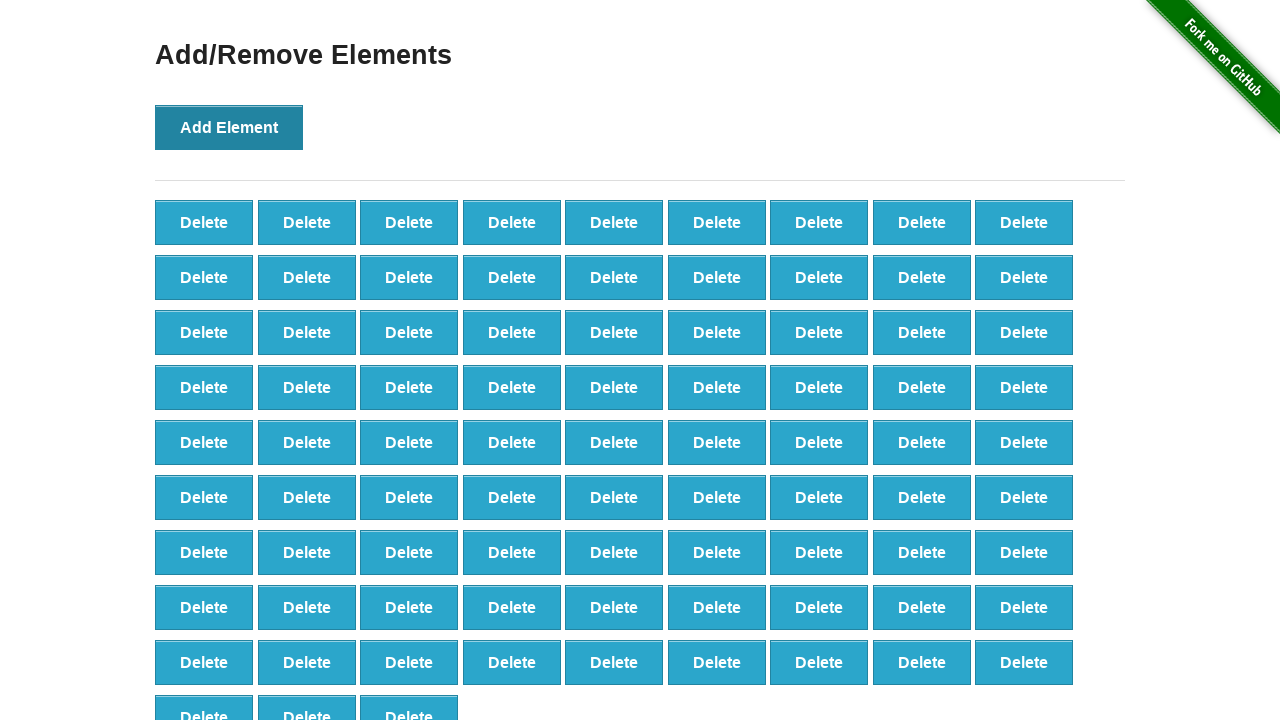

Clicked 'Add Element' button (iteration 85/100) at (229, 127) on xpath=//button[text()='Add Element']
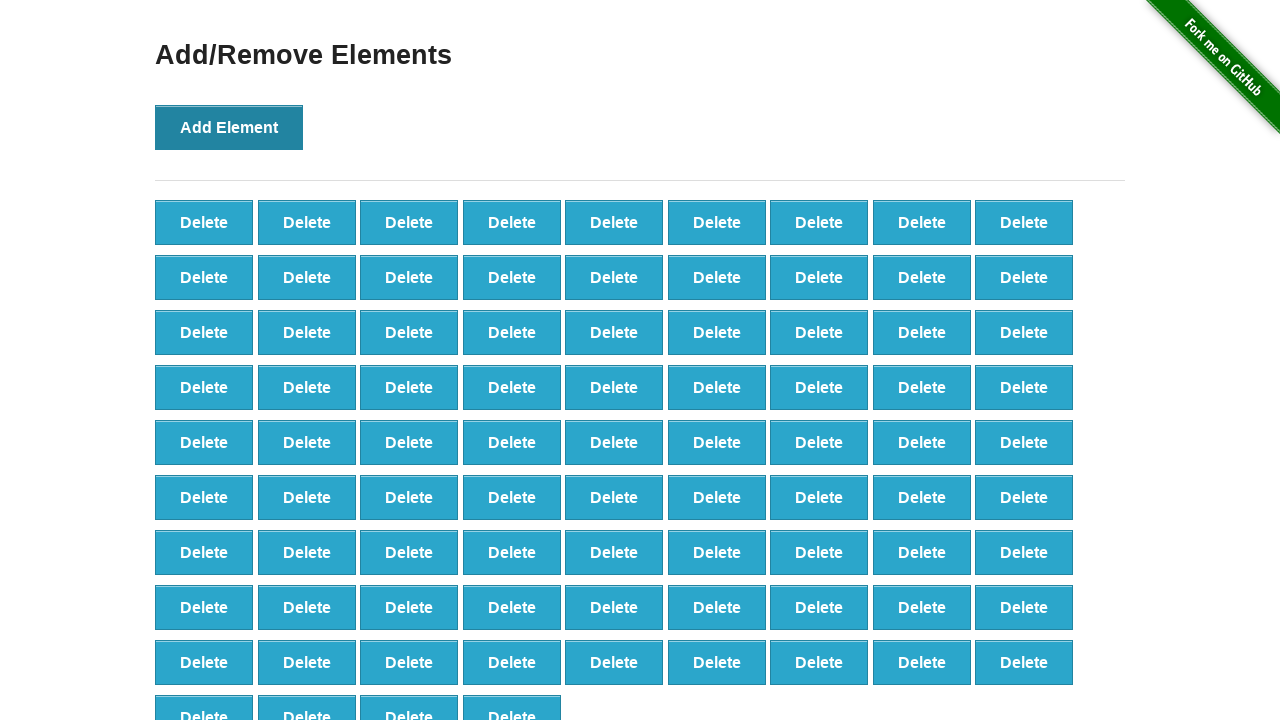

Clicked 'Add Element' button (iteration 86/100) at (229, 127) on xpath=//button[text()='Add Element']
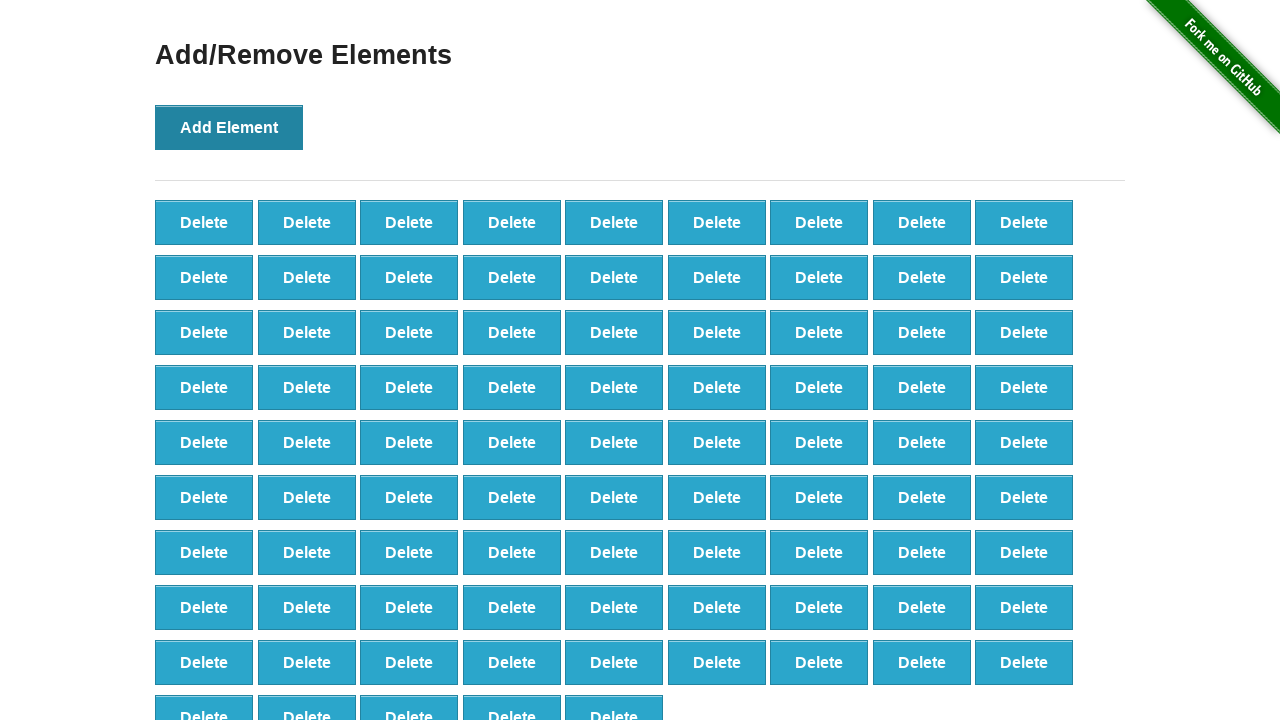

Clicked 'Add Element' button (iteration 87/100) at (229, 127) on xpath=//button[text()='Add Element']
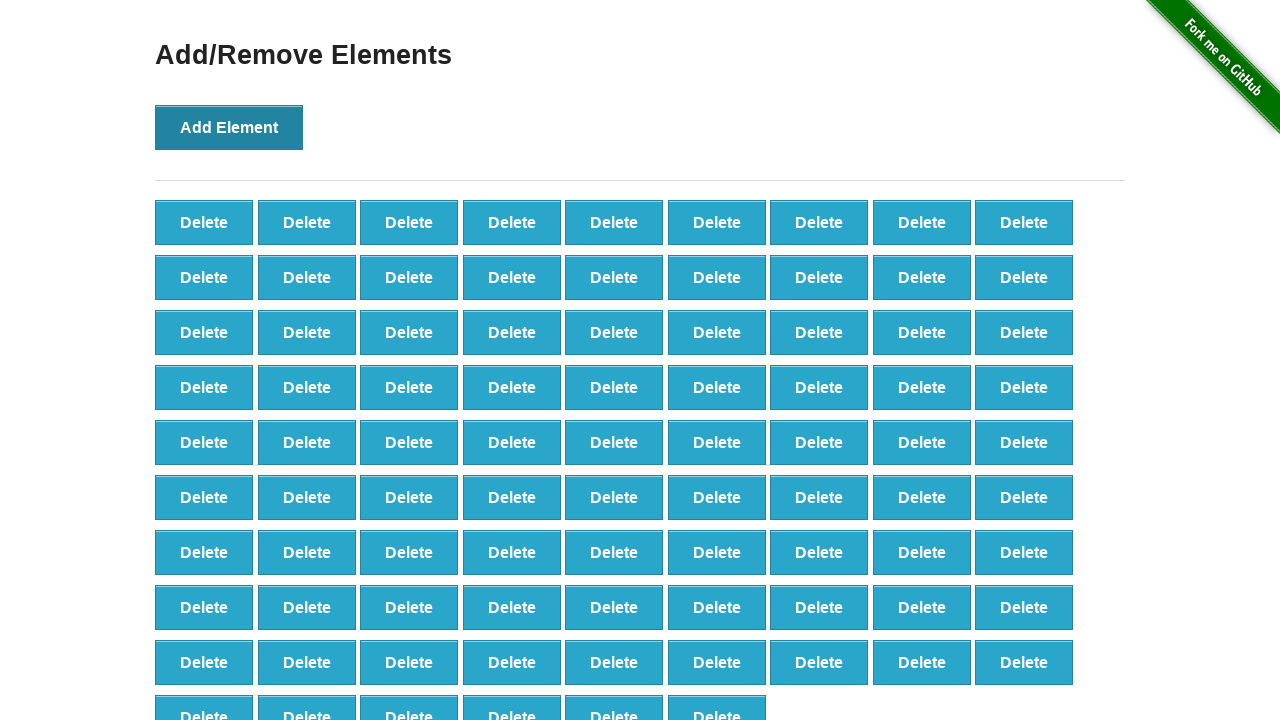

Clicked 'Add Element' button (iteration 88/100) at (229, 127) on xpath=//button[text()='Add Element']
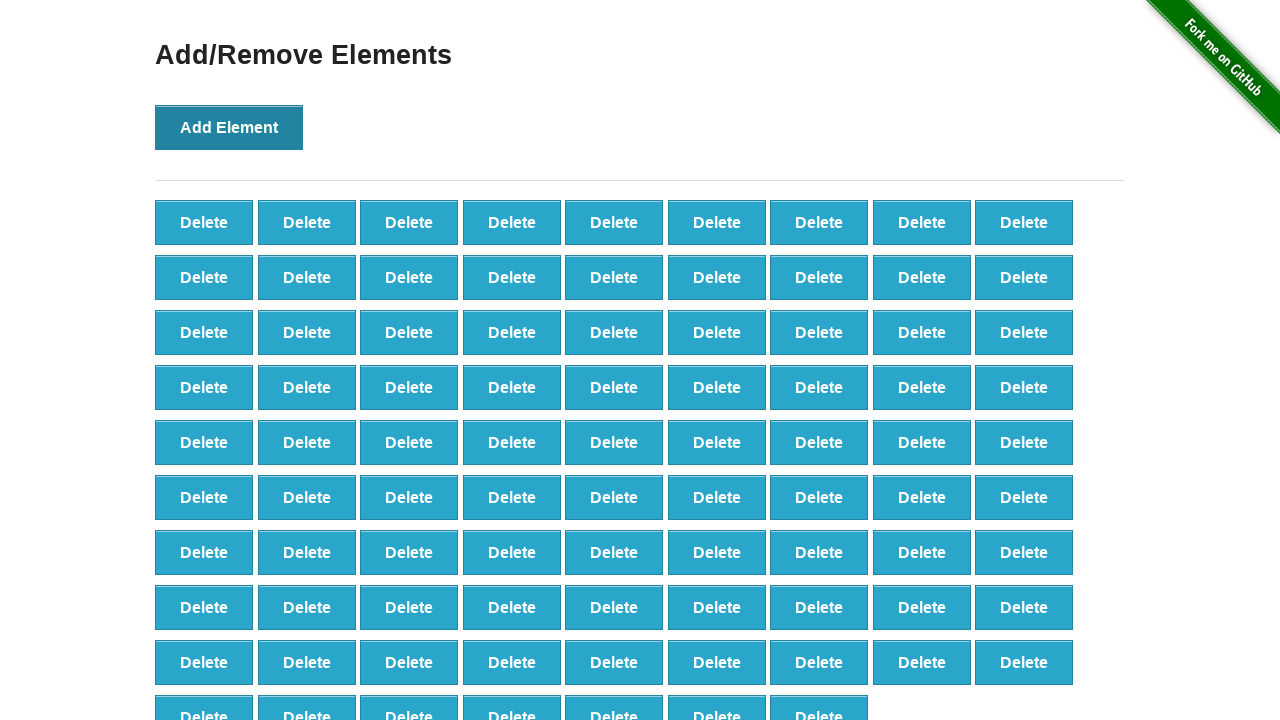

Clicked 'Add Element' button (iteration 89/100) at (229, 127) on xpath=//button[text()='Add Element']
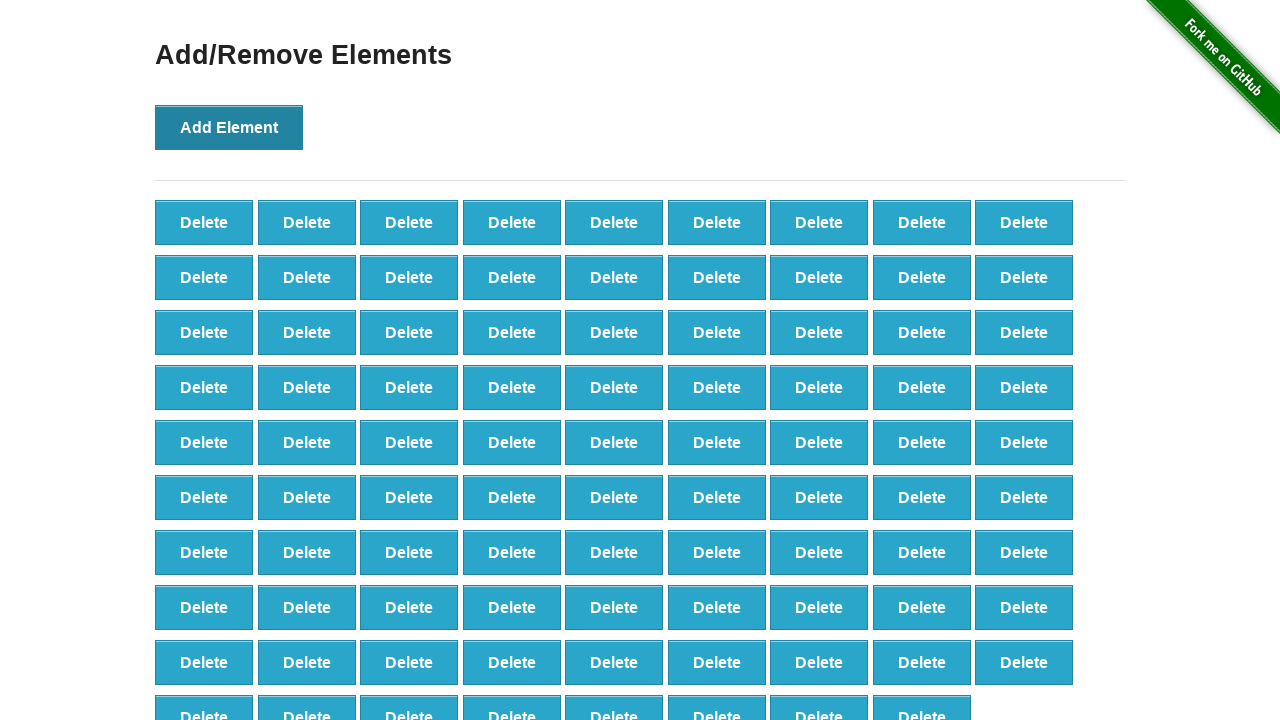

Clicked 'Add Element' button (iteration 90/100) at (229, 127) on xpath=//button[text()='Add Element']
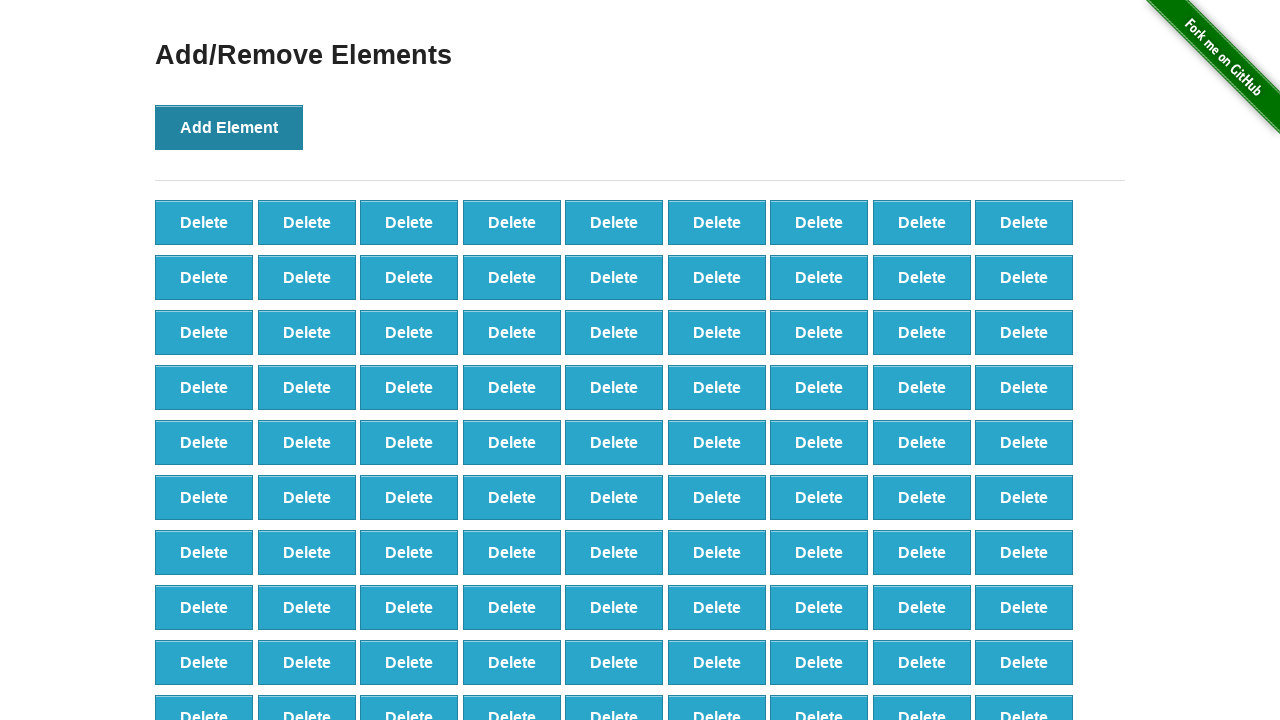

Clicked 'Add Element' button (iteration 91/100) at (229, 127) on xpath=//button[text()='Add Element']
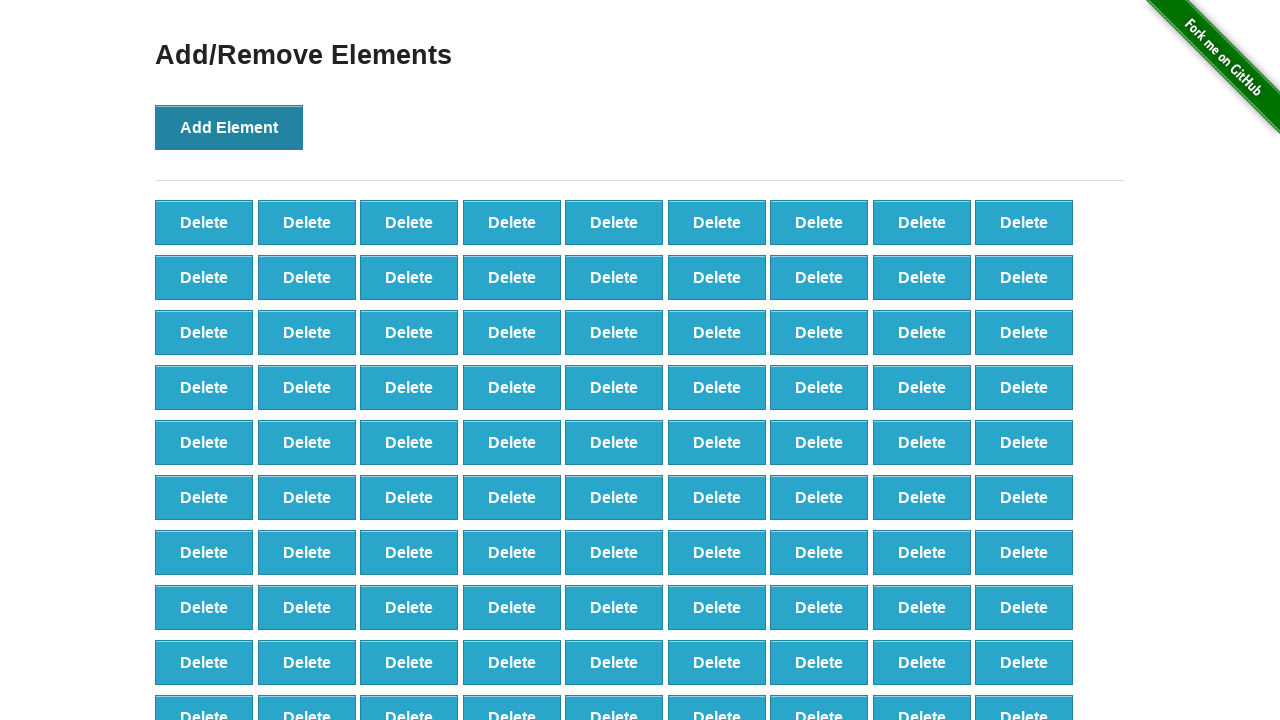

Clicked 'Add Element' button (iteration 92/100) at (229, 127) on xpath=//button[text()='Add Element']
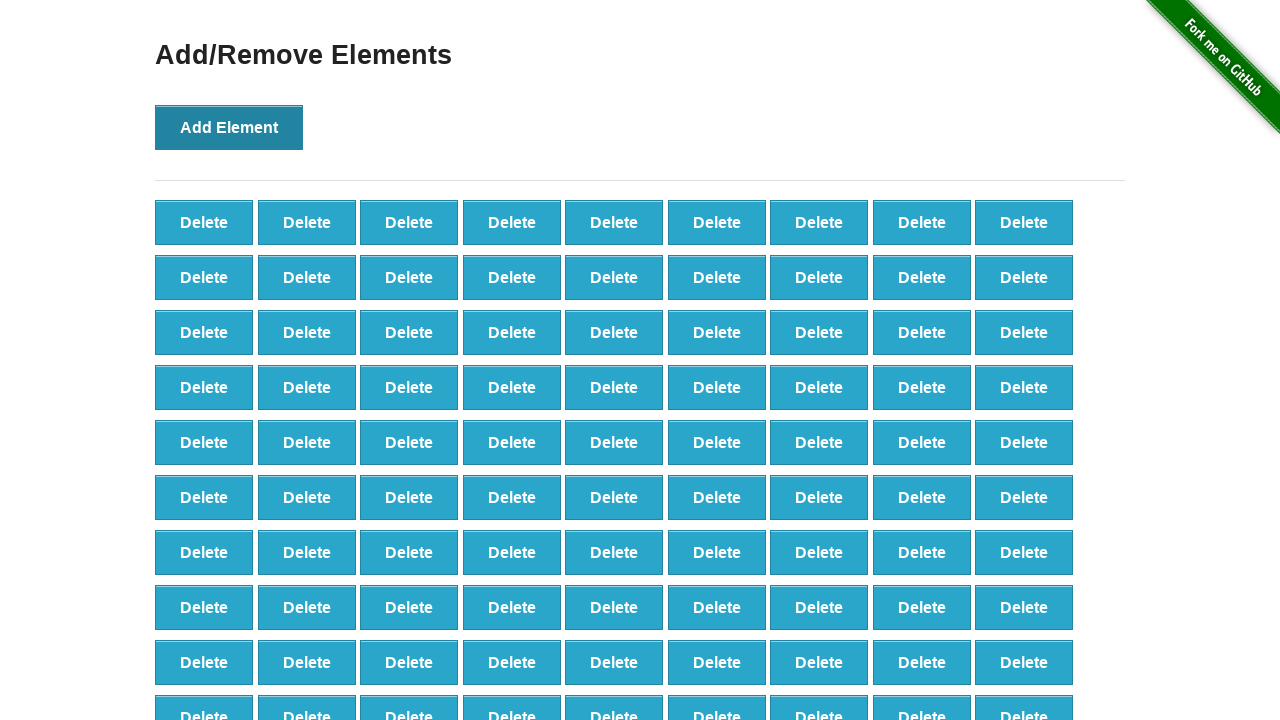

Clicked 'Add Element' button (iteration 93/100) at (229, 127) on xpath=//button[text()='Add Element']
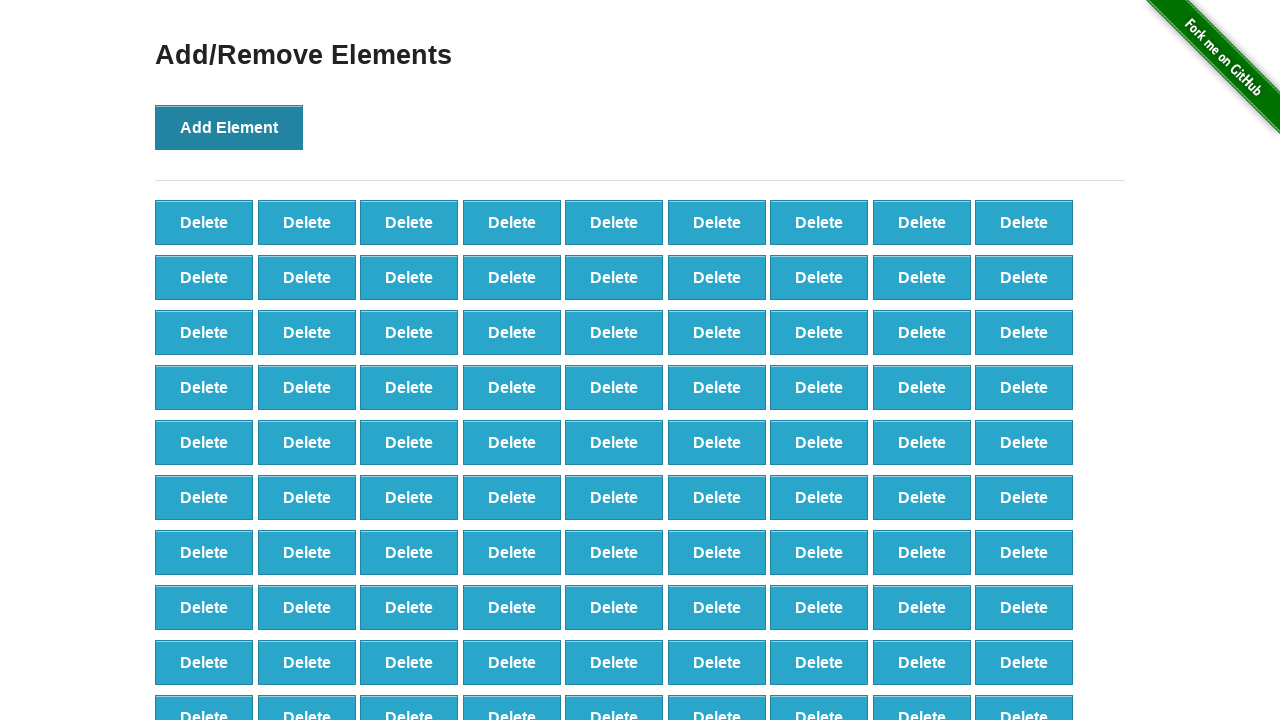

Clicked 'Add Element' button (iteration 94/100) at (229, 127) on xpath=//button[text()='Add Element']
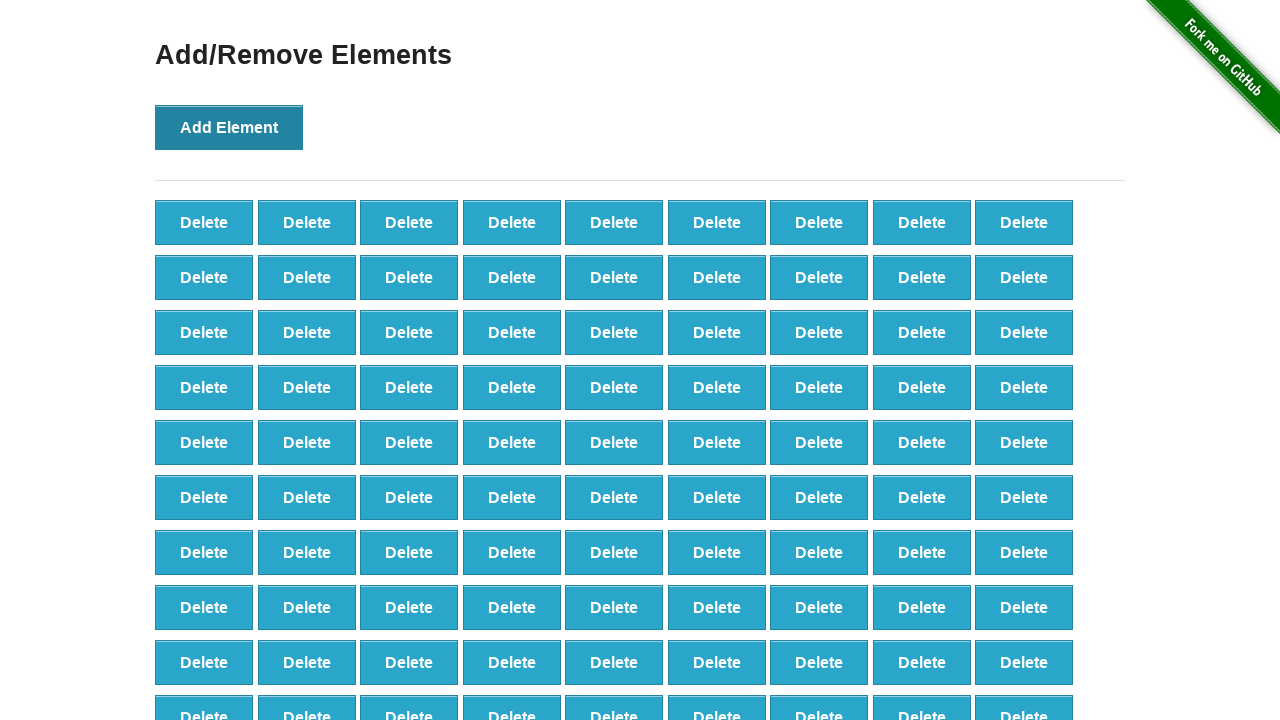

Clicked 'Add Element' button (iteration 95/100) at (229, 127) on xpath=//button[text()='Add Element']
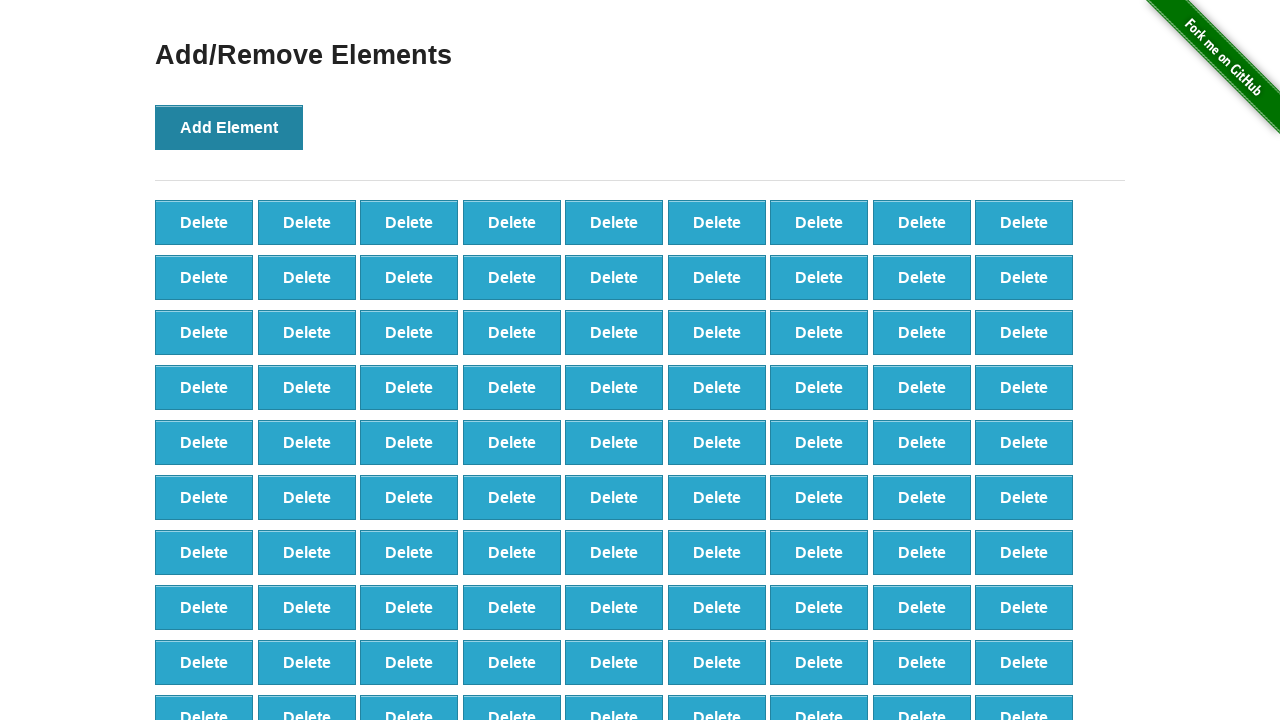

Clicked 'Add Element' button (iteration 96/100) at (229, 127) on xpath=//button[text()='Add Element']
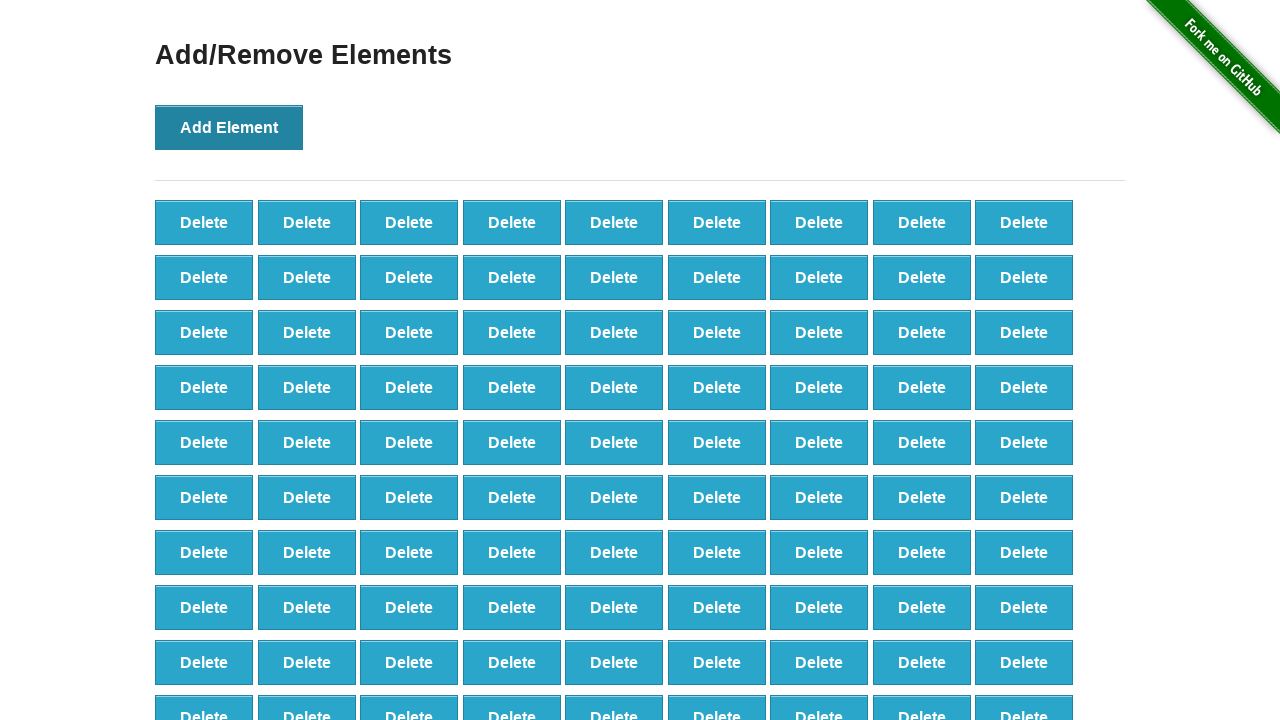

Clicked 'Add Element' button (iteration 97/100) at (229, 127) on xpath=//button[text()='Add Element']
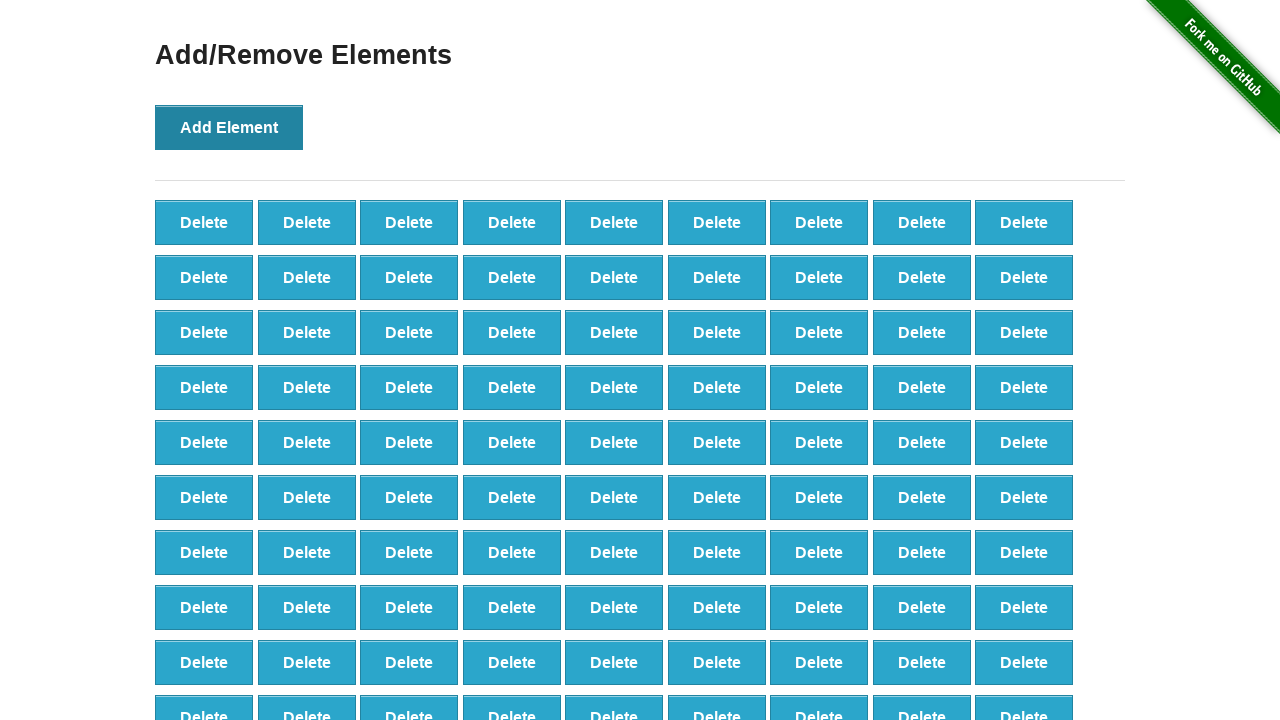

Clicked 'Add Element' button (iteration 98/100) at (229, 127) on xpath=//button[text()='Add Element']
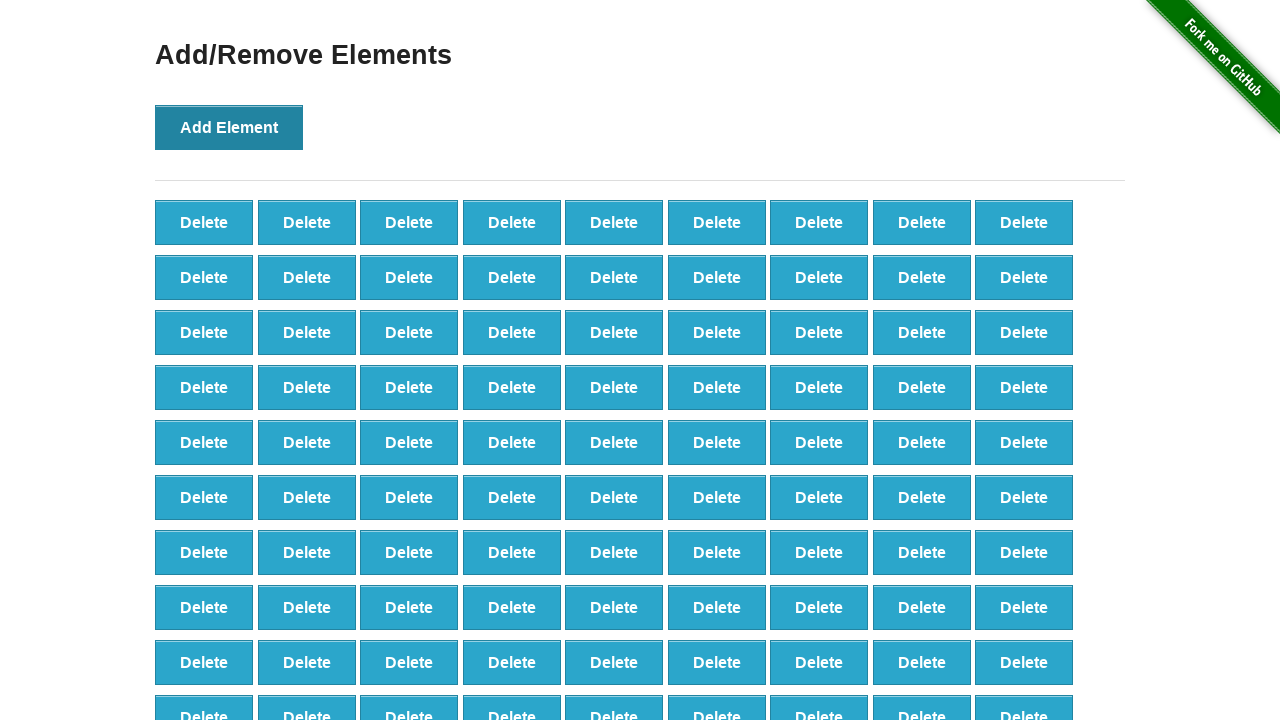

Clicked 'Add Element' button (iteration 99/100) at (229, 127) on xpath=//button[text()='Add Element']
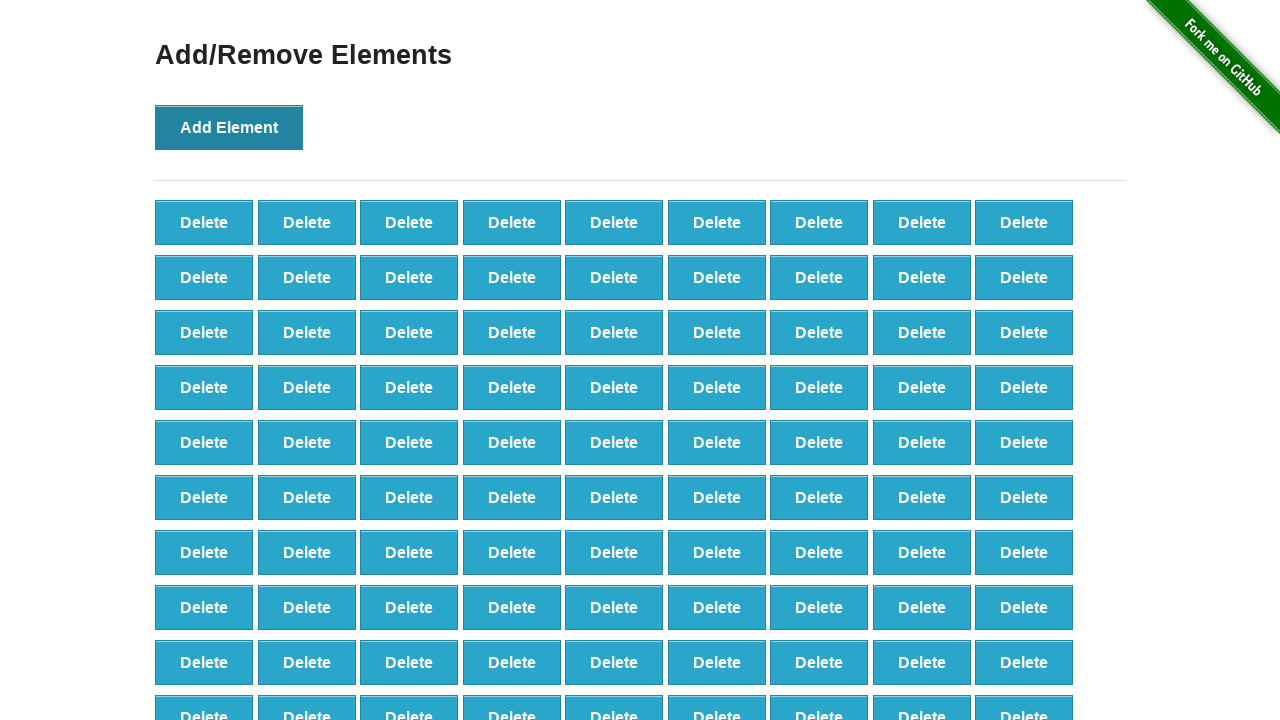

Clicked 'Add Element' button (iteration 100/100) at (229, 127) on xpath=//button[text()='Add Element']
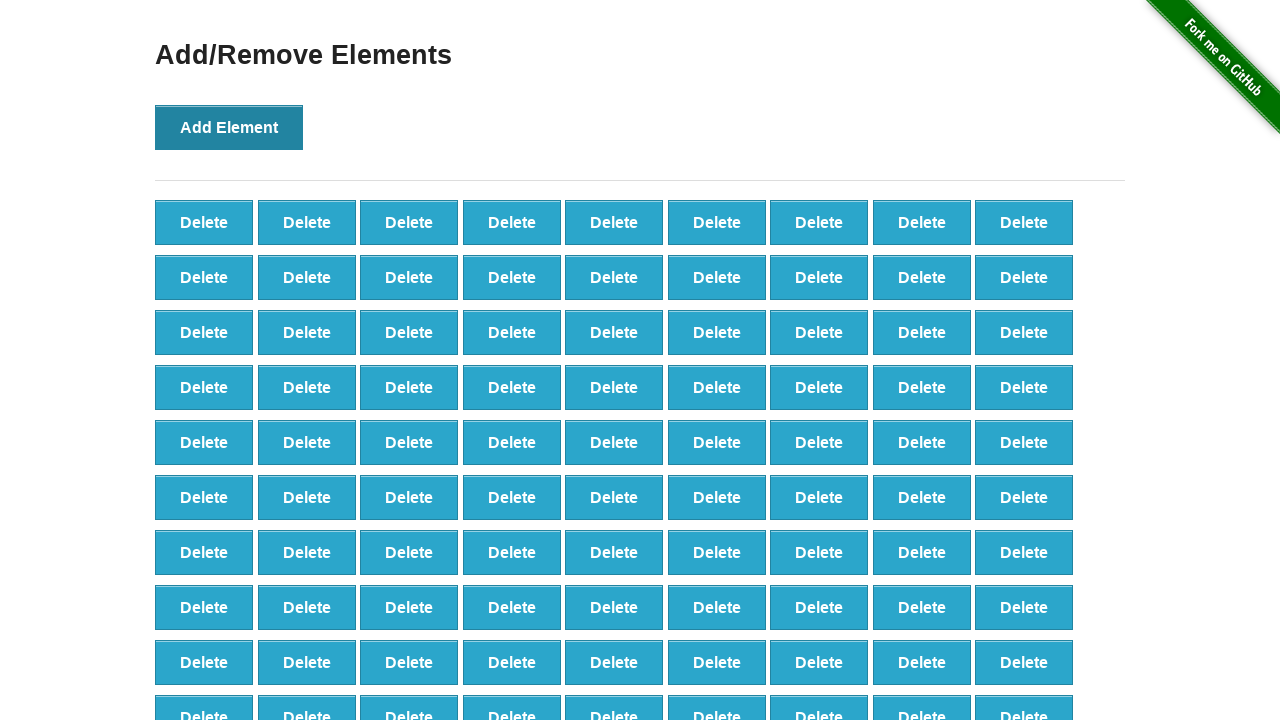

Clicked 'Delete' button (iteration 1/24) at (204, 222) on xpath=//button[text()='Delete'] >> nth=0
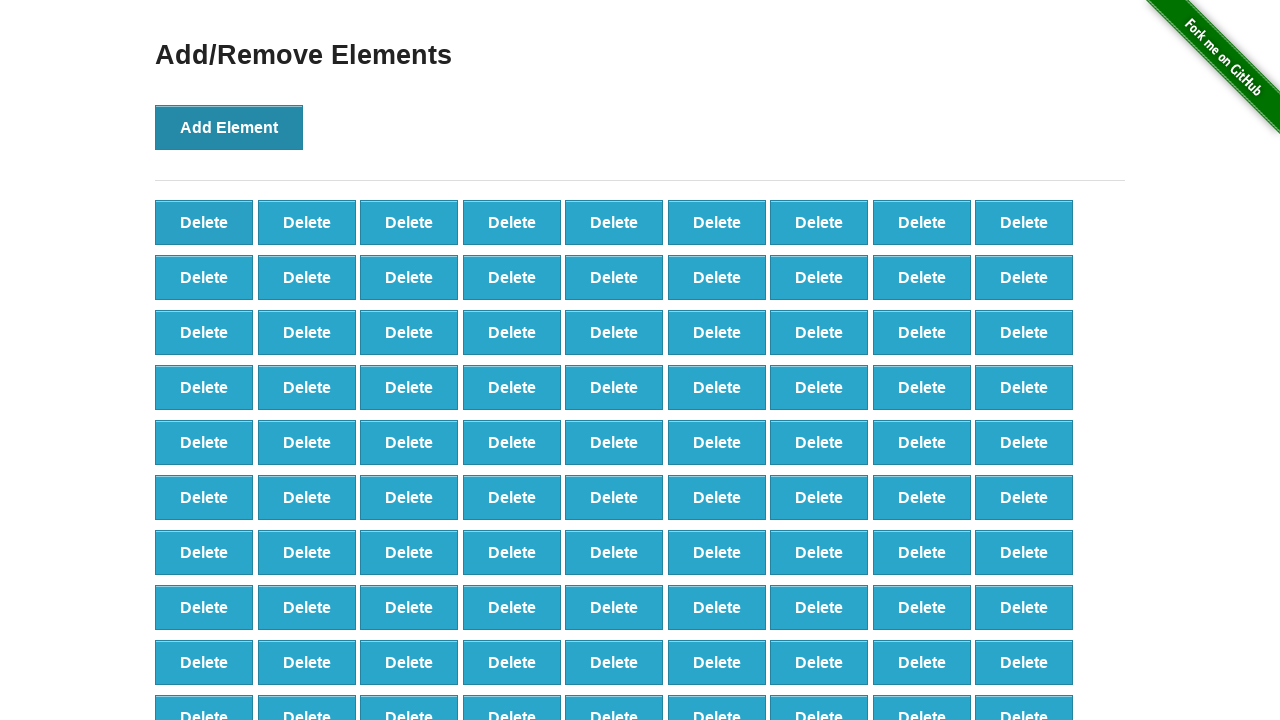

Clicked 'Delete' button (iteration 2/24) at (204, 222) on xpath=//button[text()='Delete'] >> nth=0
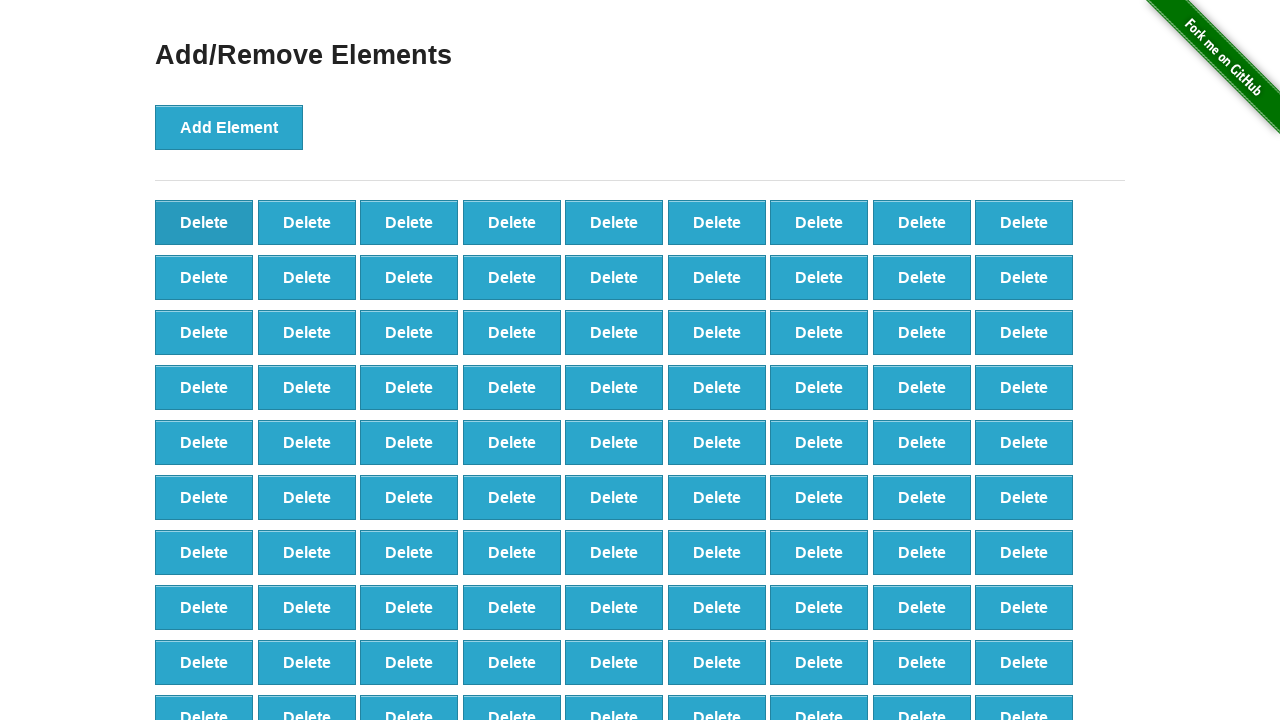

Clicked 'Delete' button (iteration 3/24) at (204, 222) on xpath=//button[text()='Delete'] >> nth=0
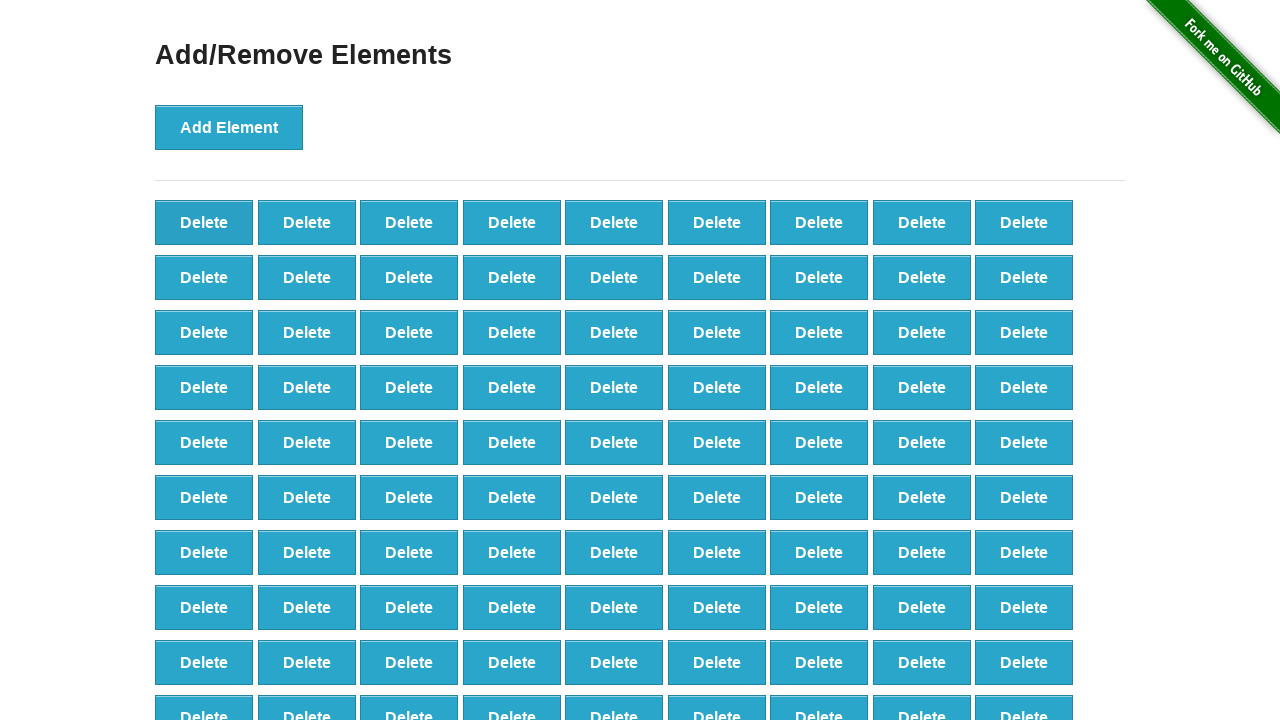

Clicked 'Delete' button (iteration 4/24) at (204, 222) on xpath=//button[text()='Delete'] >> nth=0
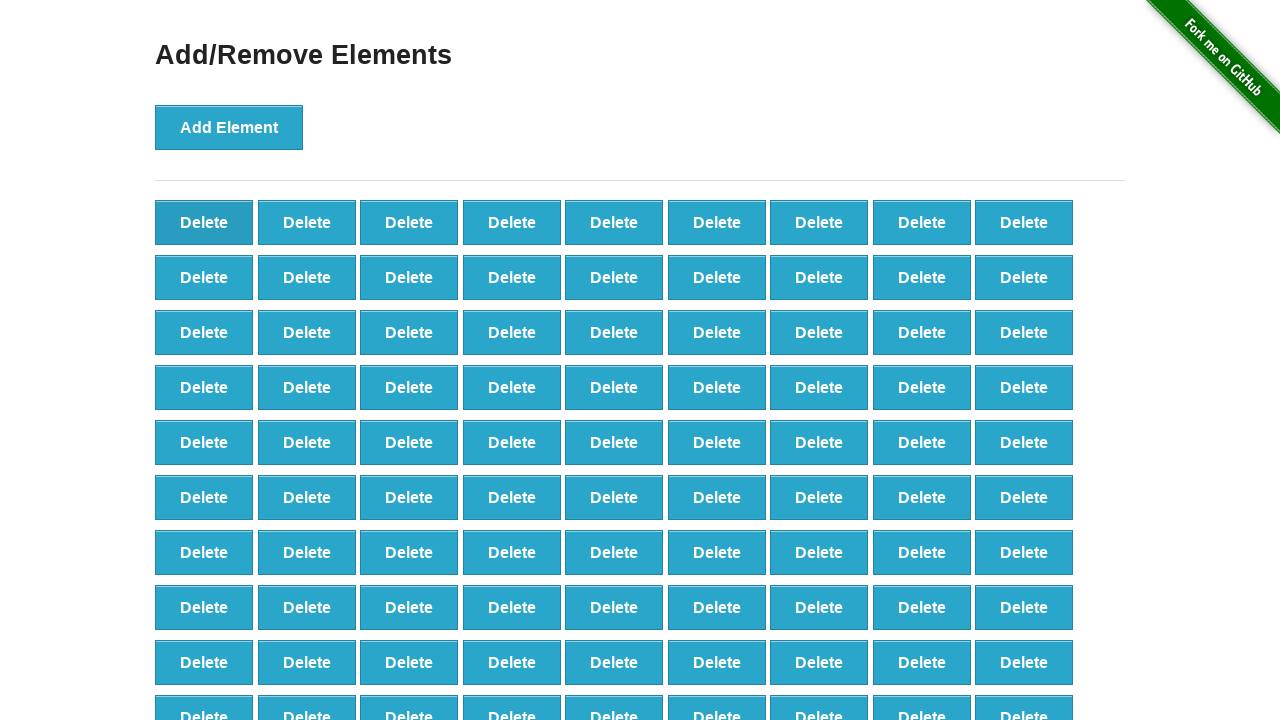

Clicked 'Delete' button (iteration 5/24) at (204, 222) on xpath=//button[text()='Delete'] >> nth=0
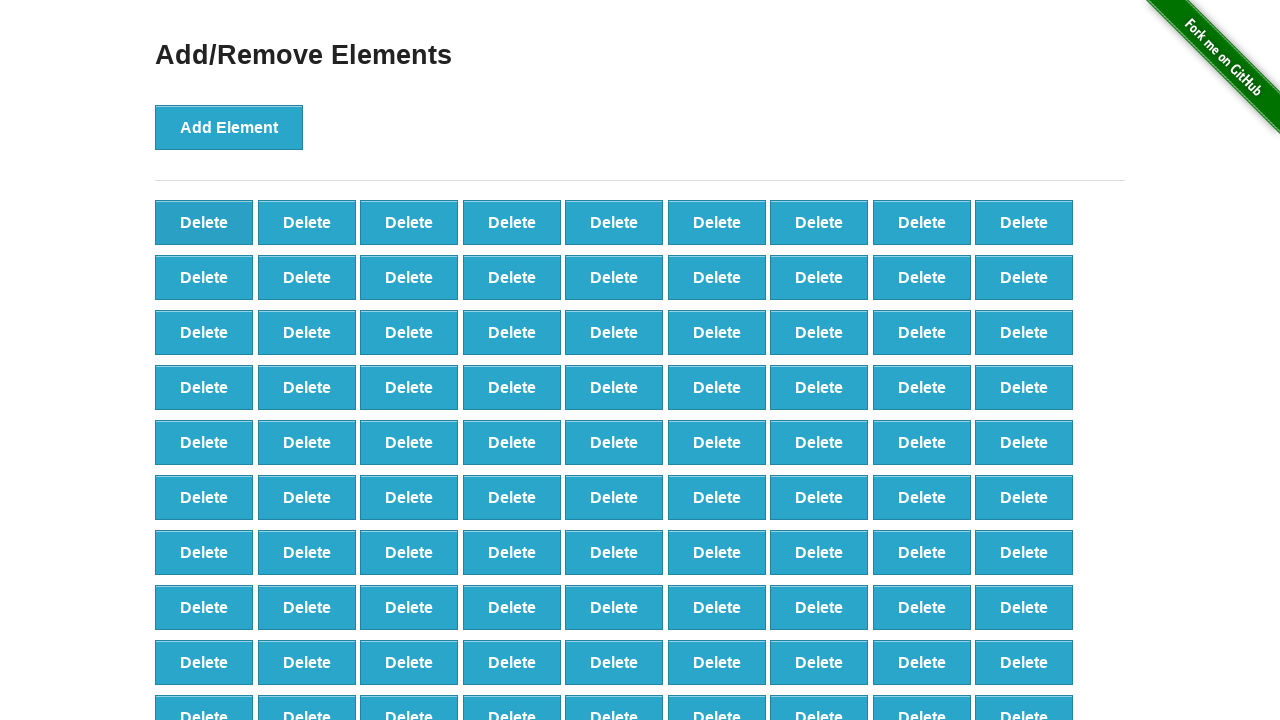

Clicked 'Delete' button (iteration 6/24) at (204, 222) on xpath=//button[text()='Delete'] >> nth=0
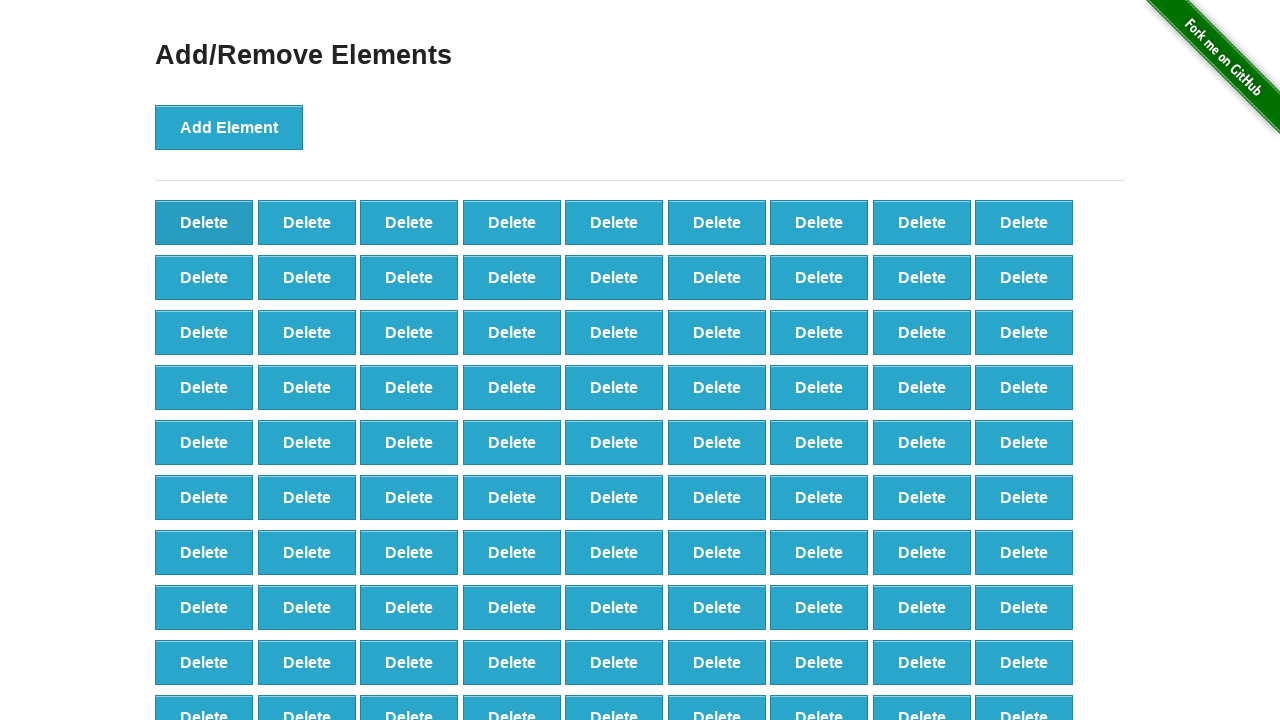

Clicked 'Delete' button (iteration 7/24) at (204, 222) on xpath=//button[text()='Delete'] >> nth=0
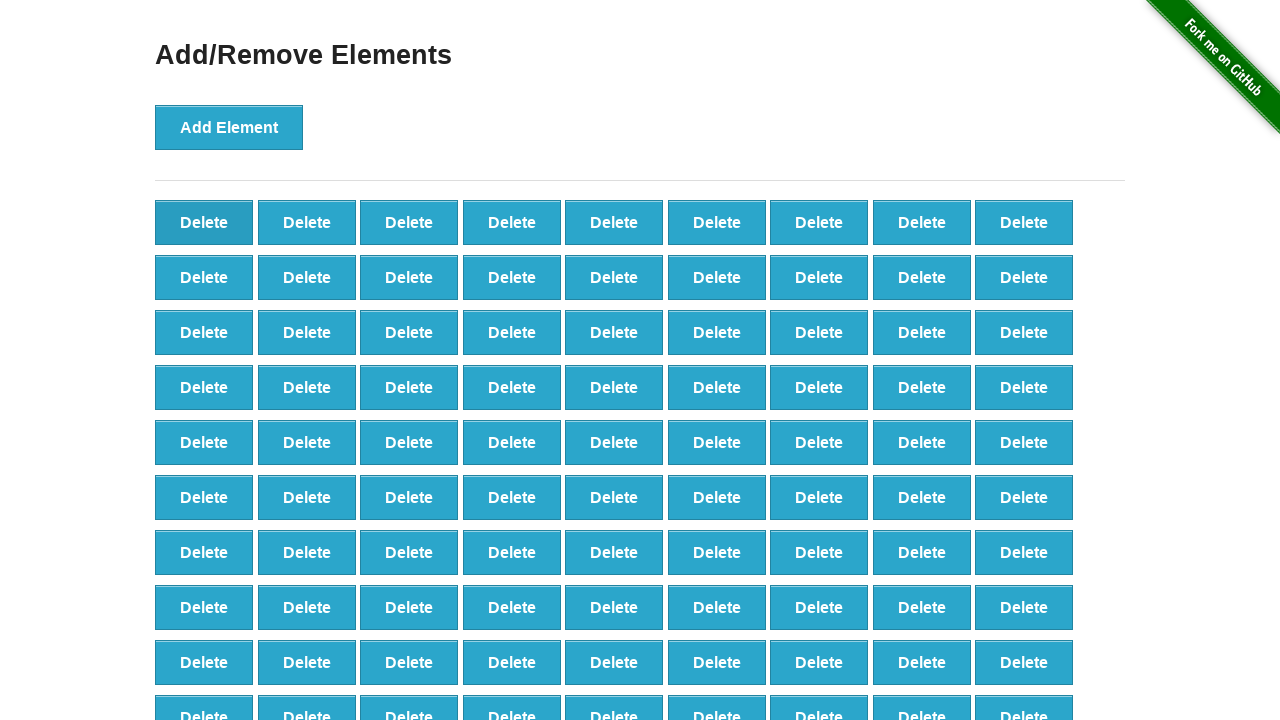

Clicked 'Delete' button (iteration 8/24) at (204, 222) on xpath=//button[text()='Delete'] >> nth=0
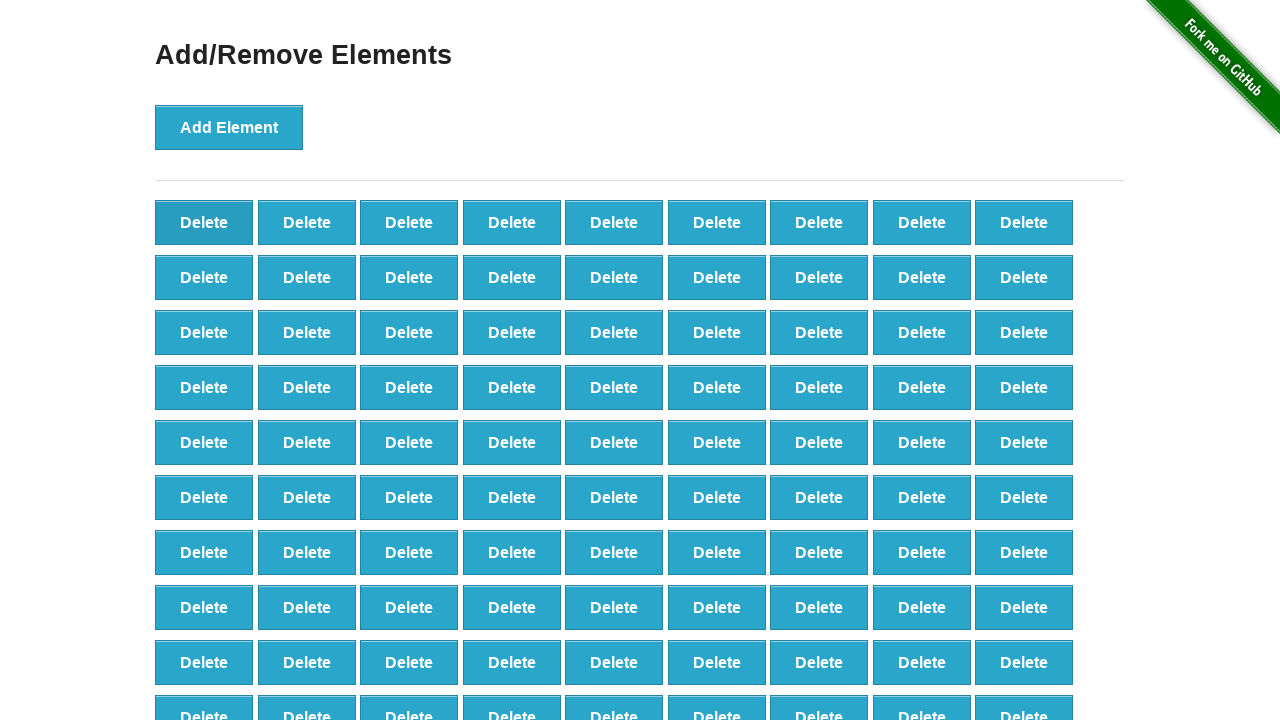

Clicked 'Delete' button (iteration 9/24) at (204, 222) on xpath=//button[text()='Delete'] >> nth=0
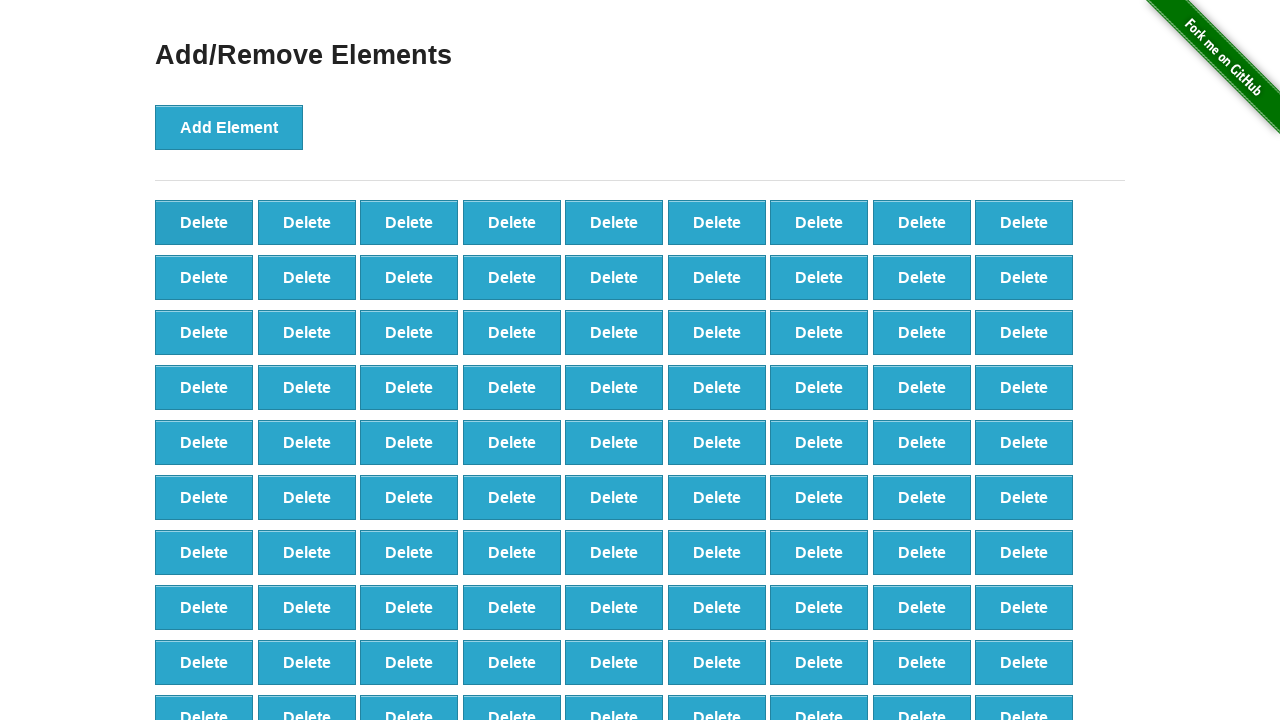

Clicked 'Delete' button (iteration 10/24) at (204, 222) on xpath=//button[text()='Delete'] >> nth=0
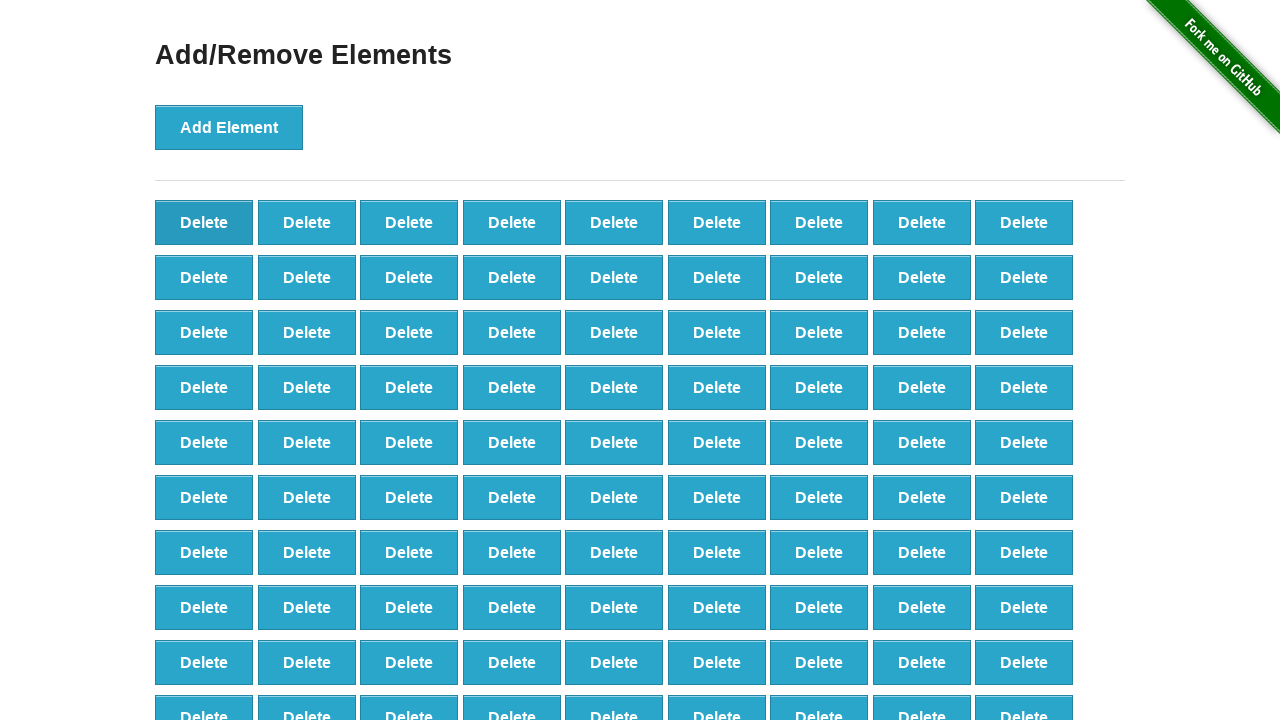

Clicked 'Delete' button (iteration 11/24) at (204, 222) on xpath=//button[text()='Delete'] >> nth=0
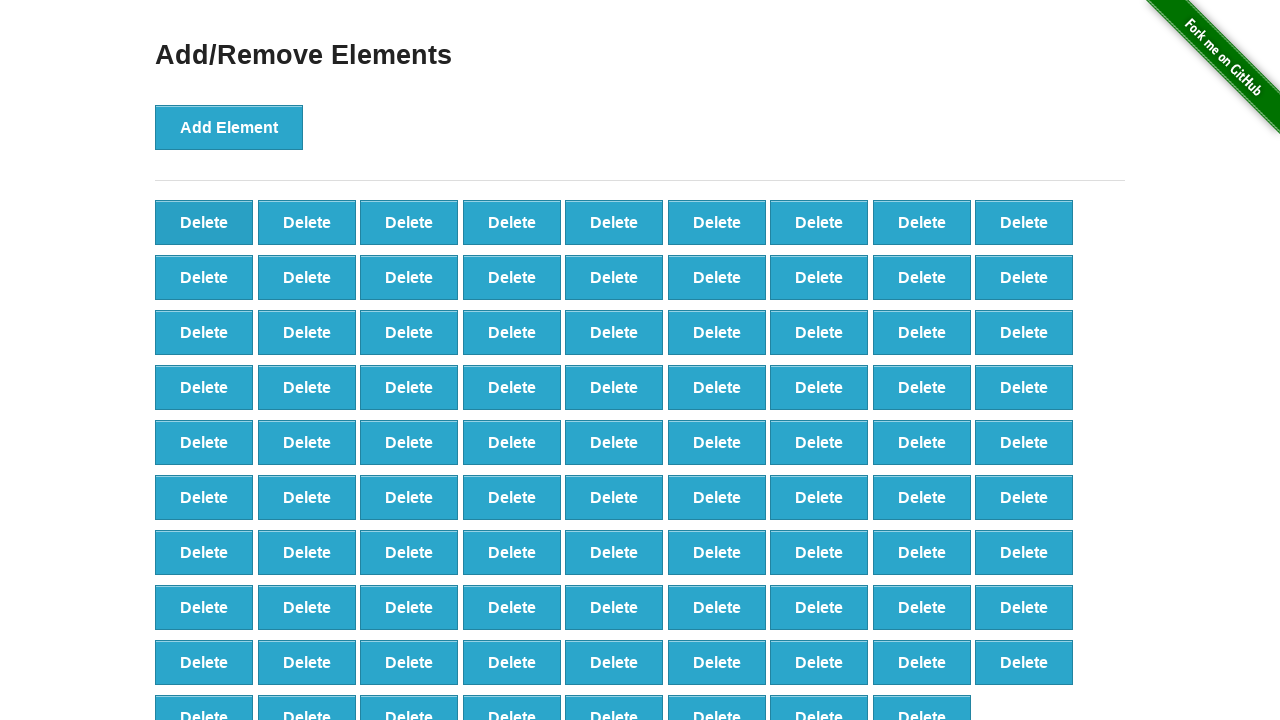

Clicked 'Delete' button (iteration 12/24) at (204, 222) on xpath=//button[text()='Delete'] >> nth=0
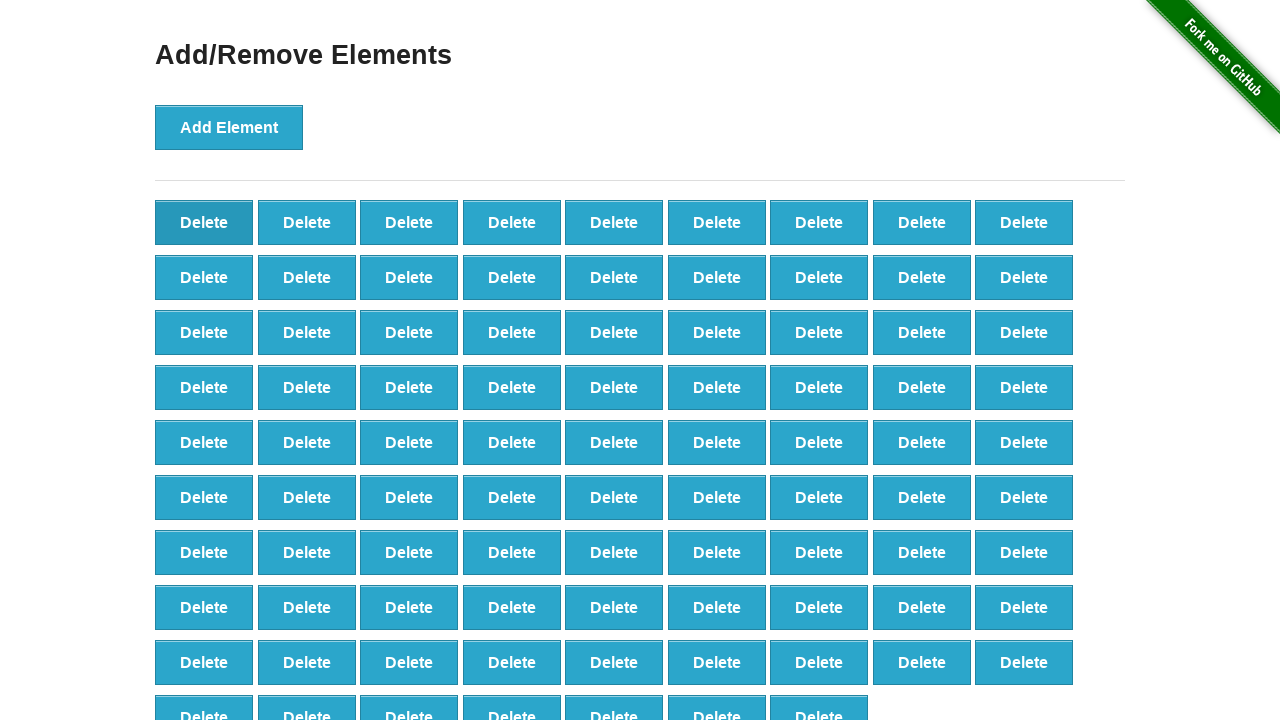

Clicked 'Delete' button (iteration 13/24) at (204, 222) on xpath=//button[text()='Delete'] >> nth=0
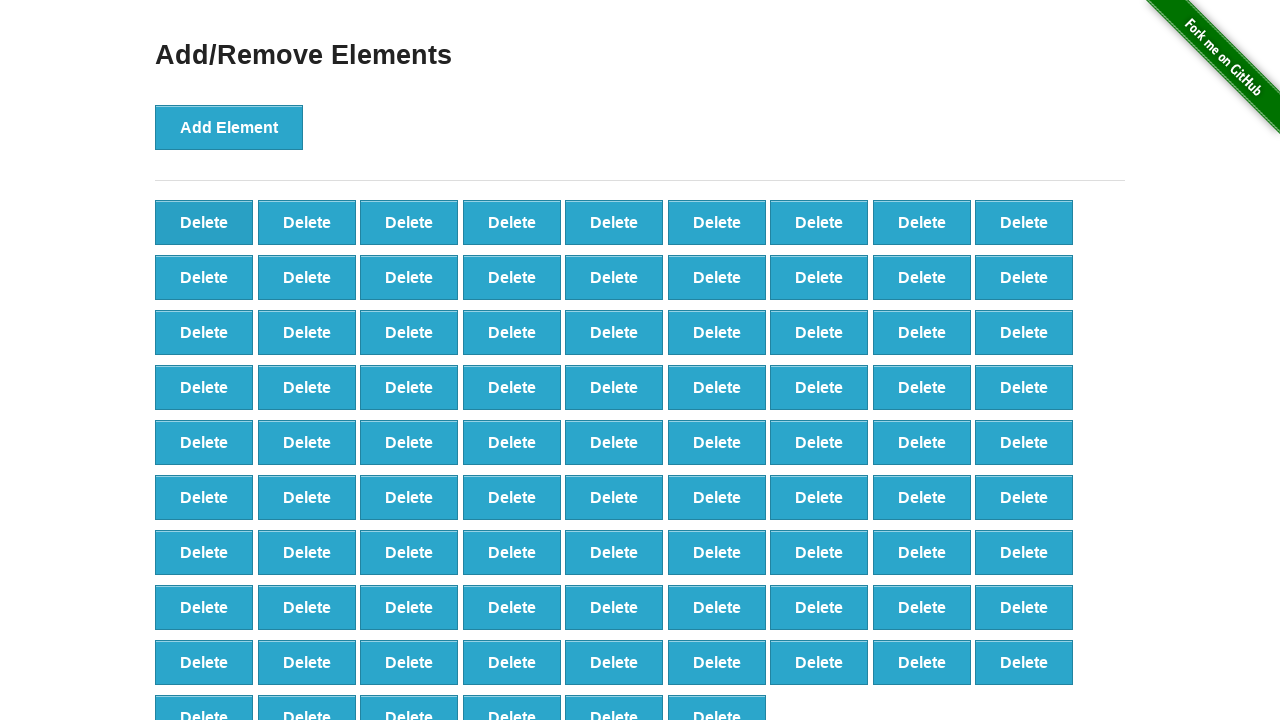

Clicked 'Delete' button (iteration 14/24) at (204, 222) on xpath=//button[text()='Delete'] >> nth=0
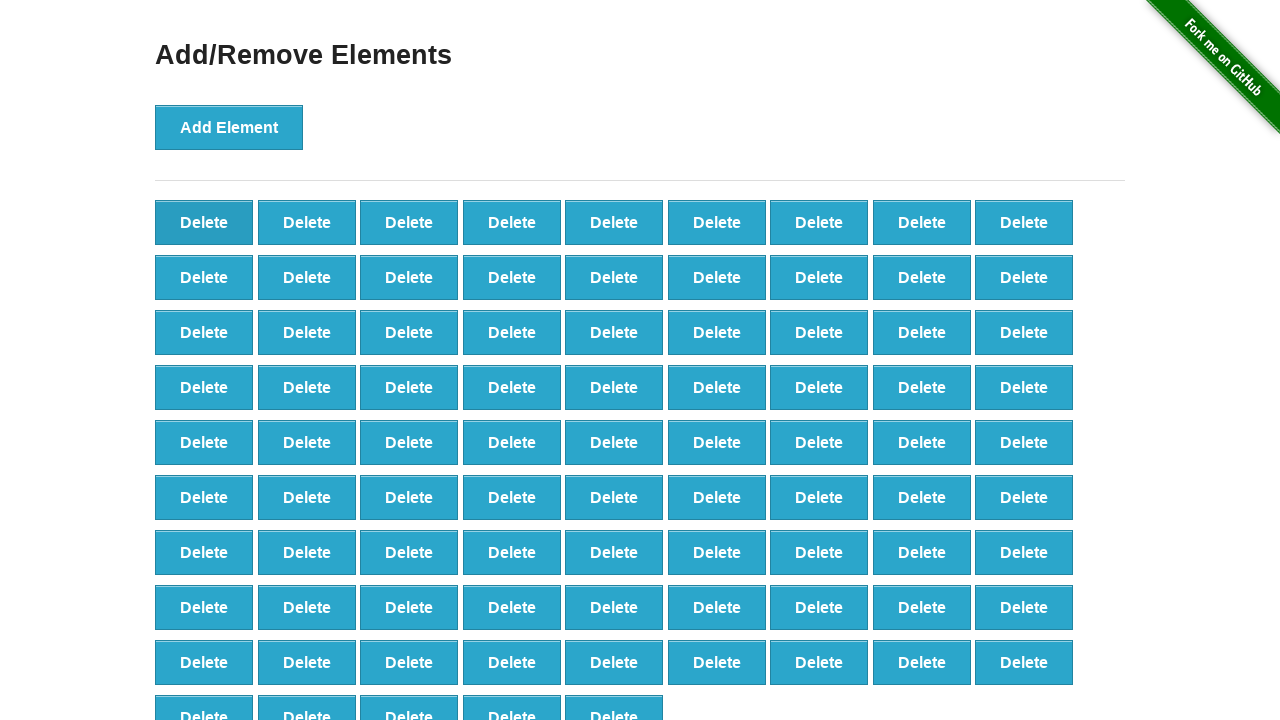

Clicked 'Delete' button (iteration 15/24) at (204, 222) on xpath=//button[text()='Delete'] >> nth=0
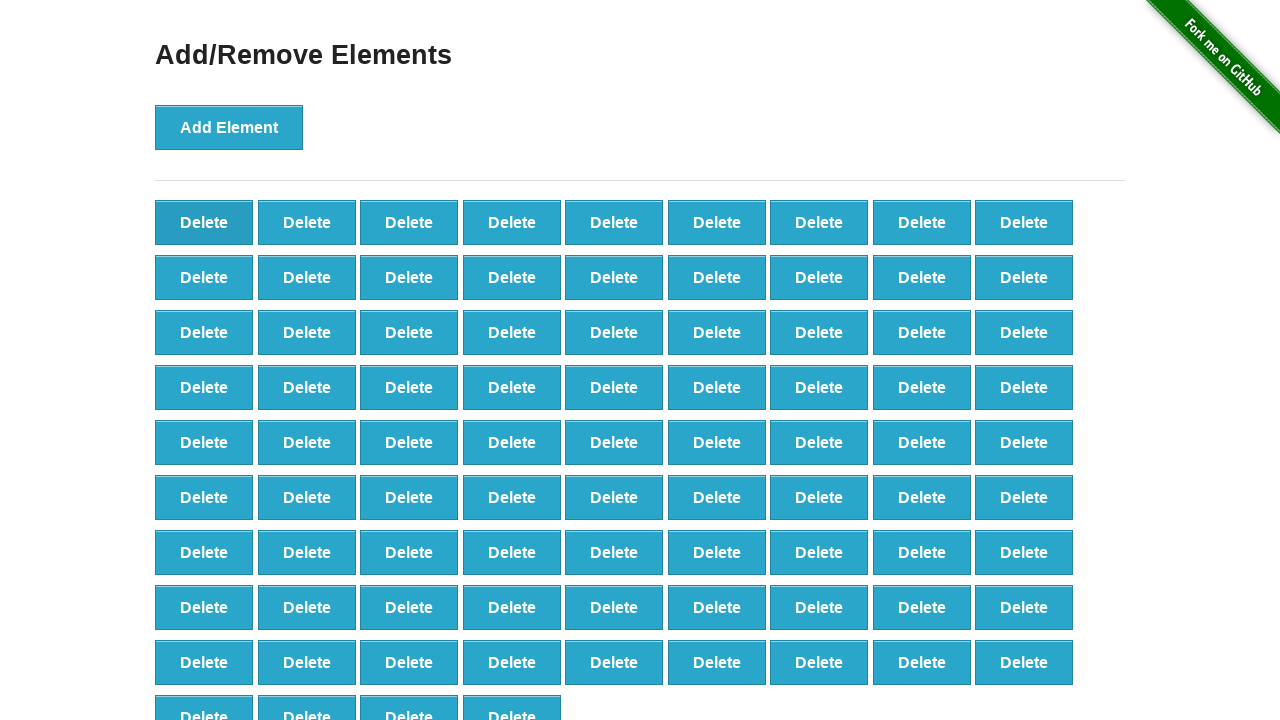

Clicked 'Delete' button (iteration 16/24) at (204, 222) on xpath=//button[text()='Delete'] >> nth=0
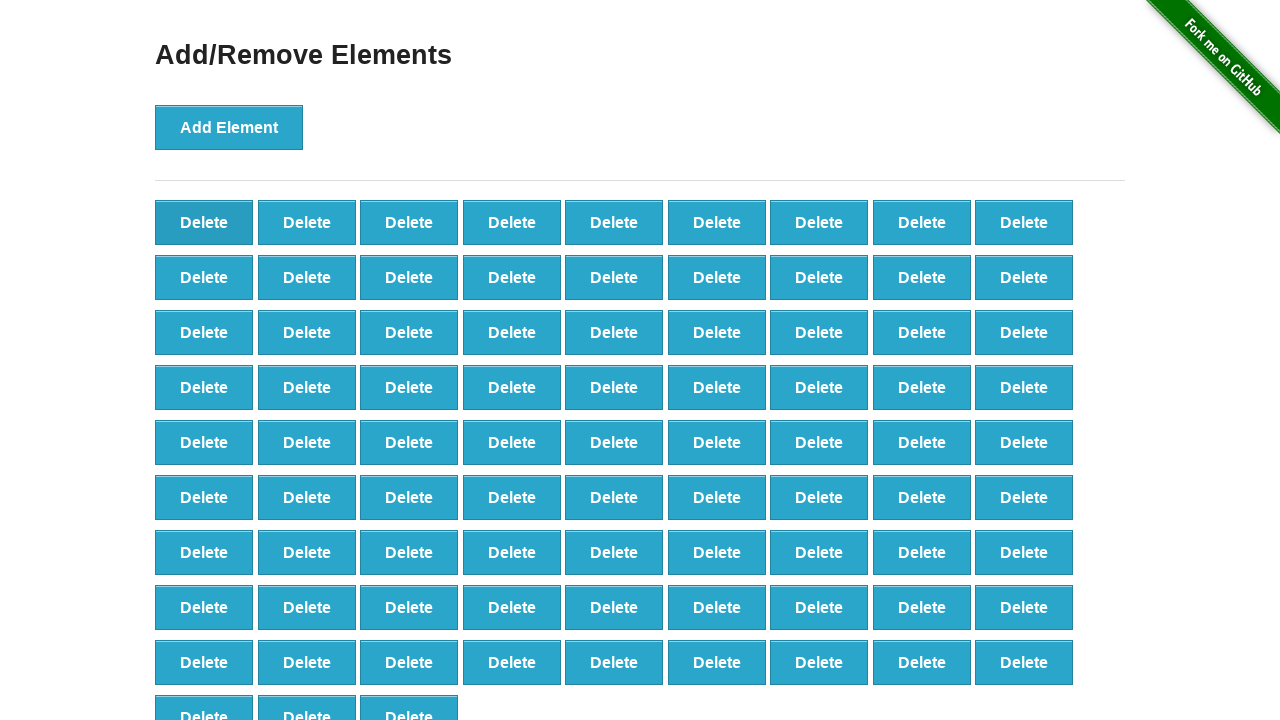

Clicked 'Delete' button (iteration 17/24) at (204, 222) on xpath=//button[text()='Delete'] >> nth=0
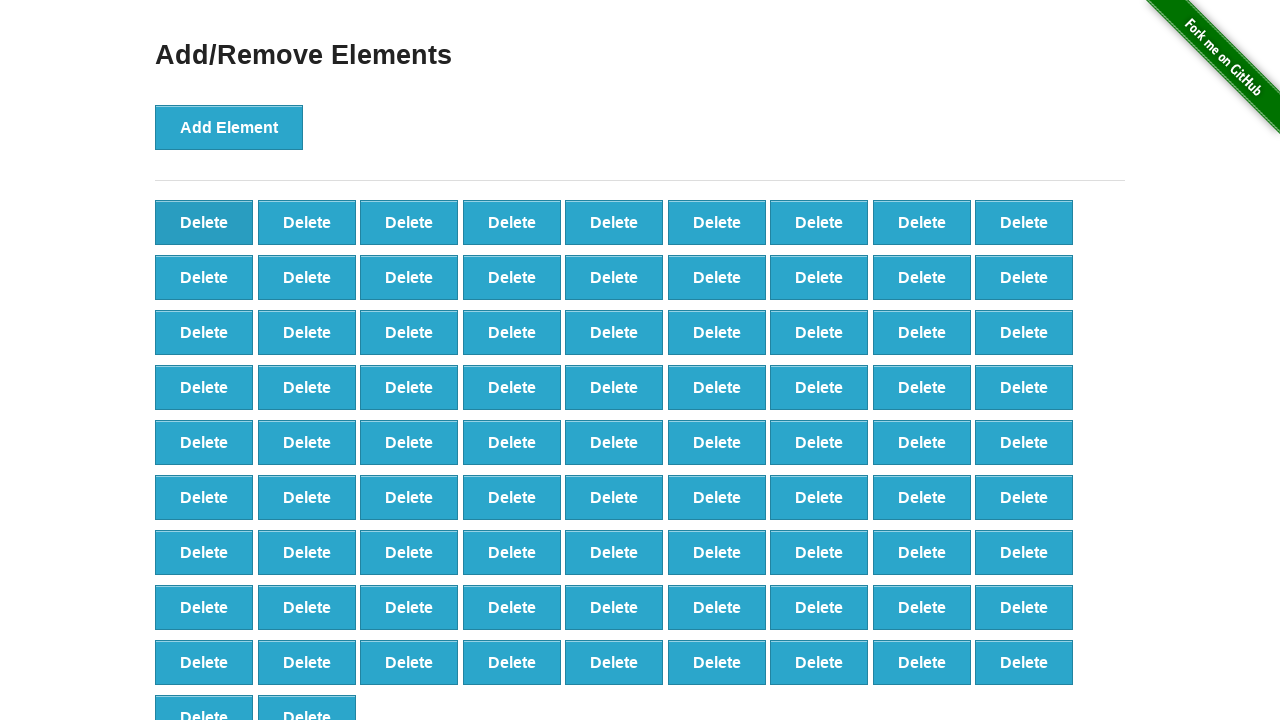

Clicked 'Delete' button (iteration 18/24) at (204, 222) on xpath=//button[text()='Delete'] >> nth=0
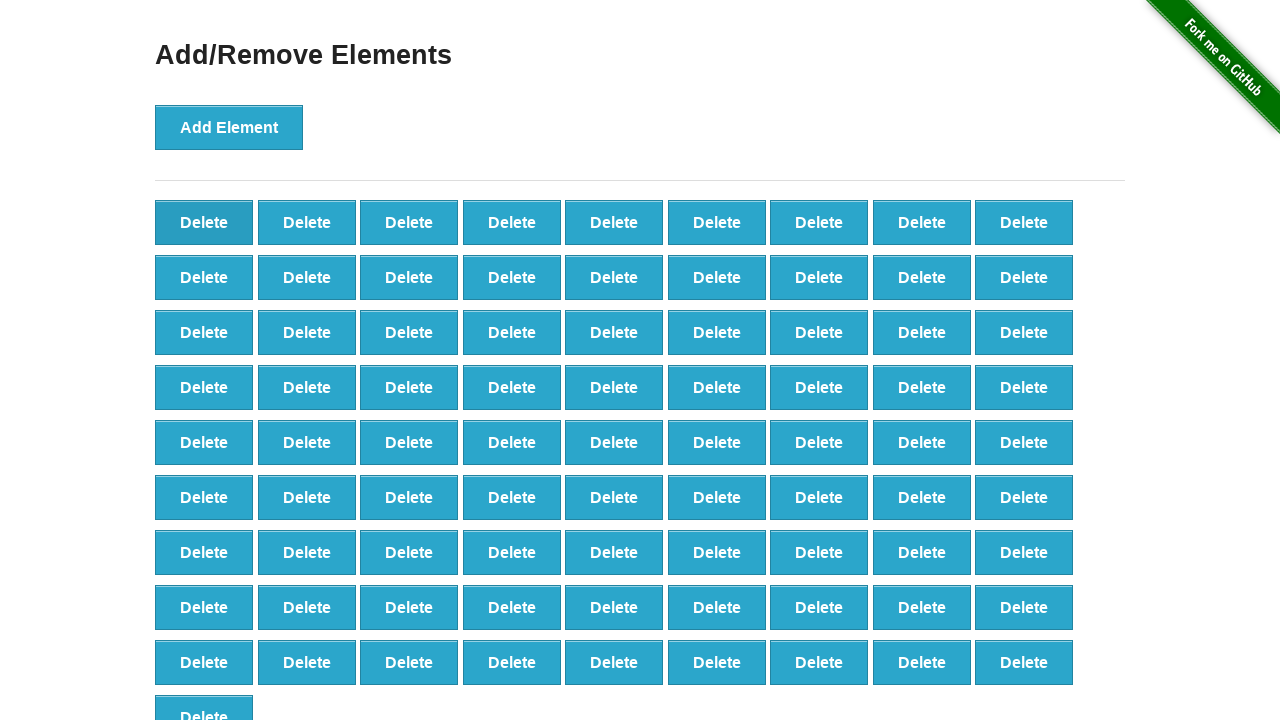

Clicked 'Delete' button (iteration 19/24) at (204, 222) on xpath=//button[text()='Delete'] >> nth=0
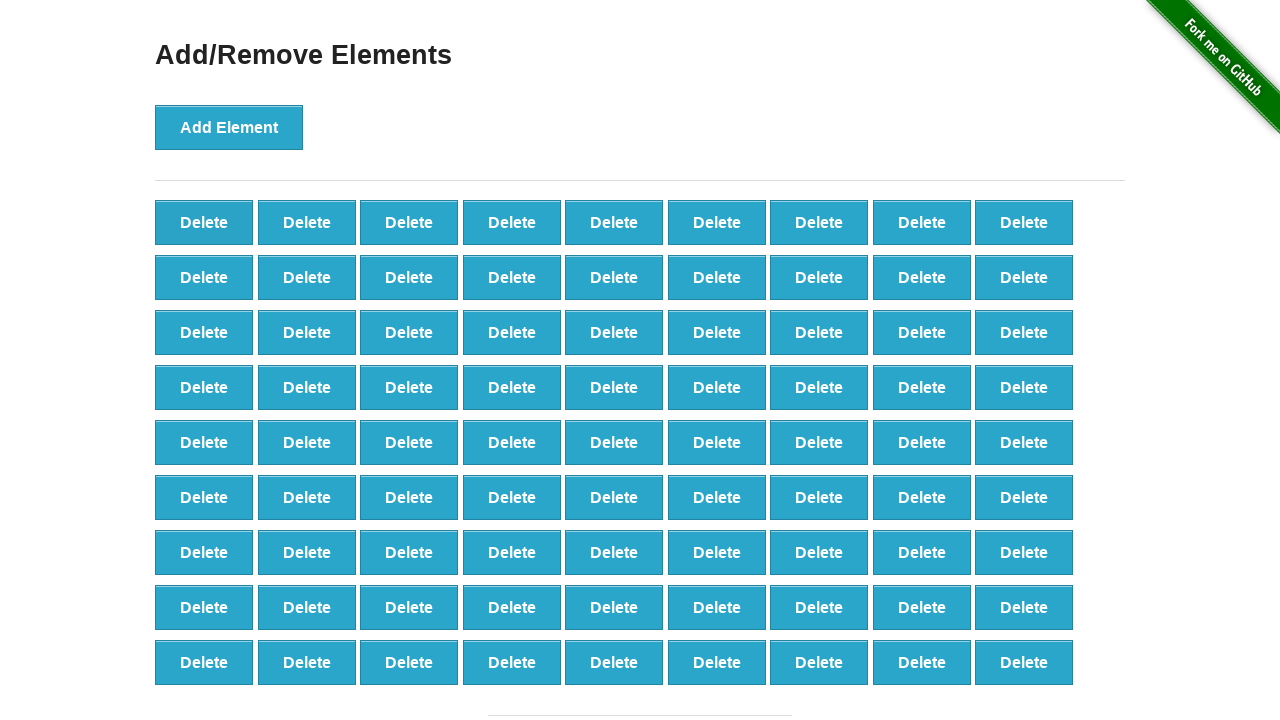

Clicked 'Delete' button (iteration 20/24) at (204, 222) on xpath=//button[text()='Delete'] >> nth=0
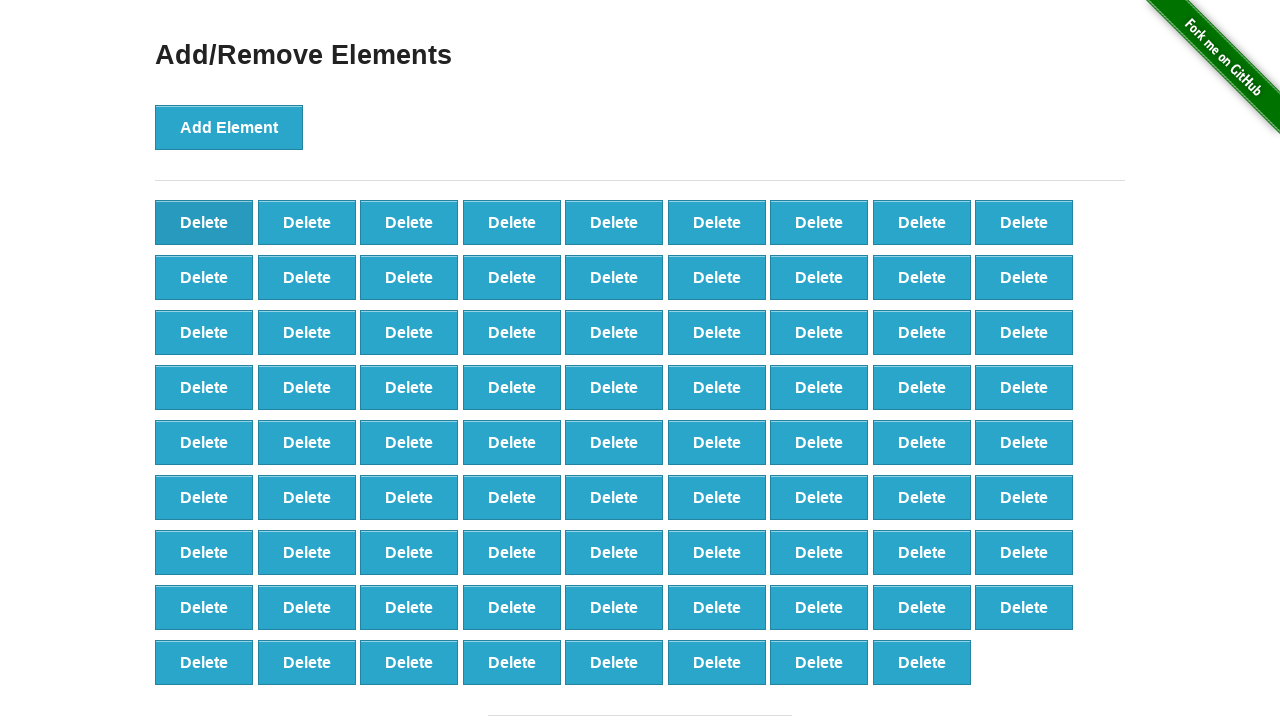

Clicked 'Delete' button (iteration 21/24) at (204, 222) on xpath=//button[text()='Delete'] >> nth=0
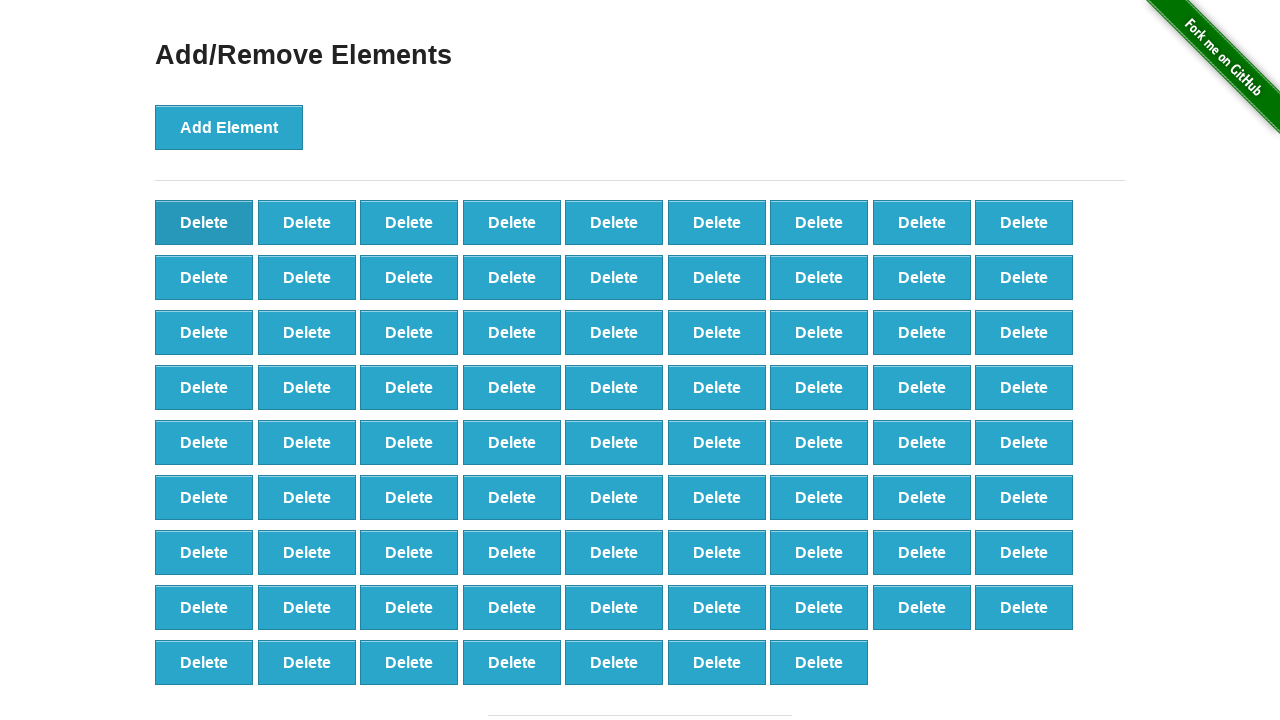

Clicked 'Delete' button (iteration 22/24) at (204, 222) on xpath=//button[text()='Delete'] >> nth=0
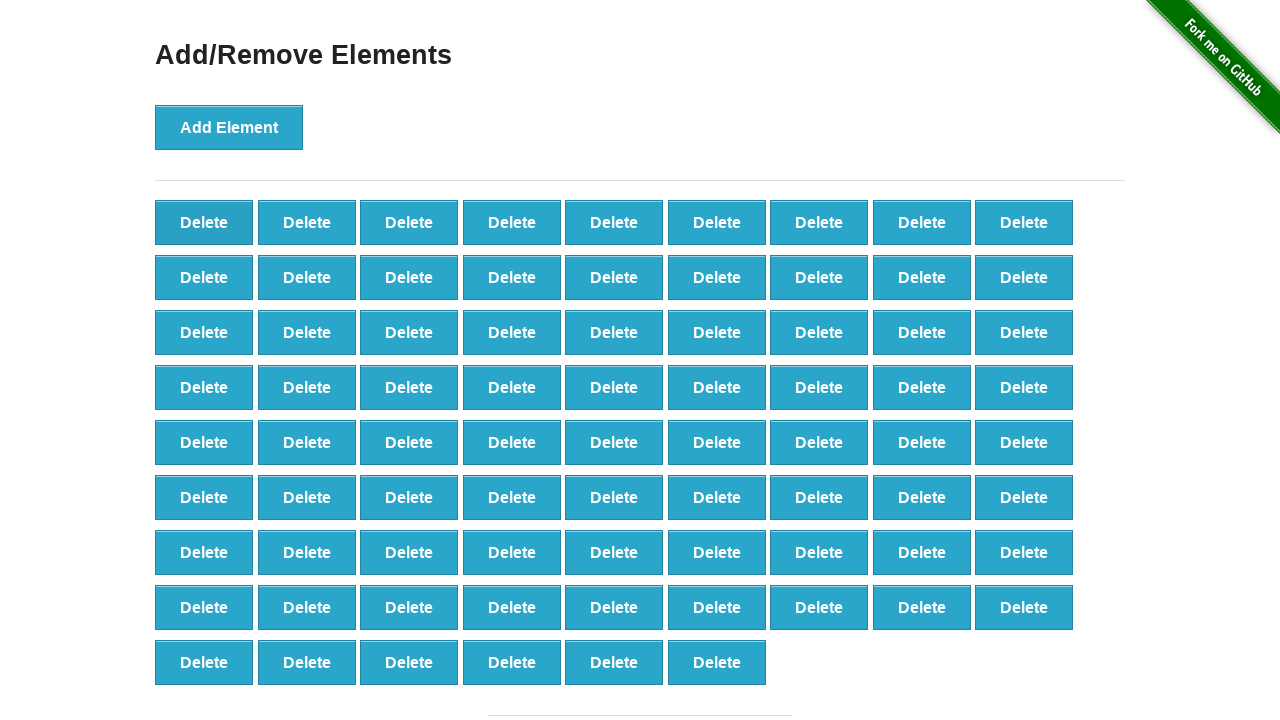

Clicked 'Delete' button (iteration 23/24) at (204, 222) on xpath=//button[text()='Delete'] >> nth=0
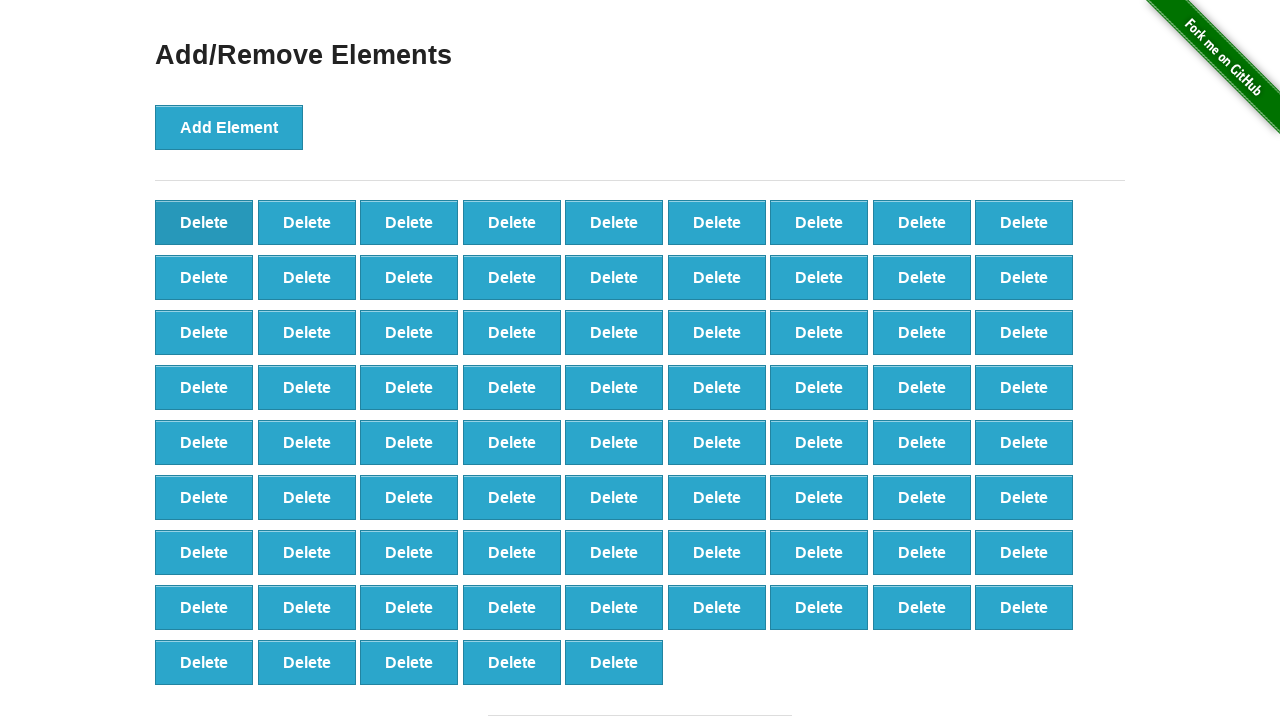

Clicked 'Delete' button (iteration 24/24) at (204, 222) on xpath=//button[text()='Delete'] >> nth=0
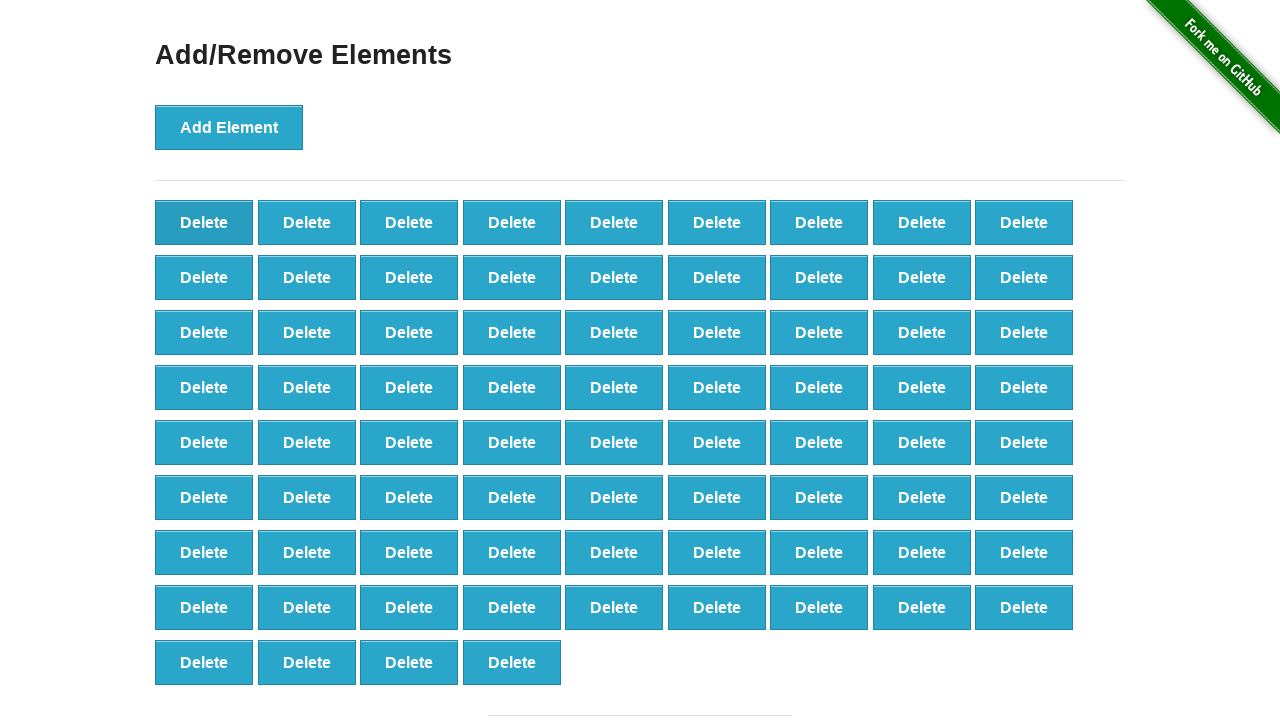

Counted remaining delete buttons: 76
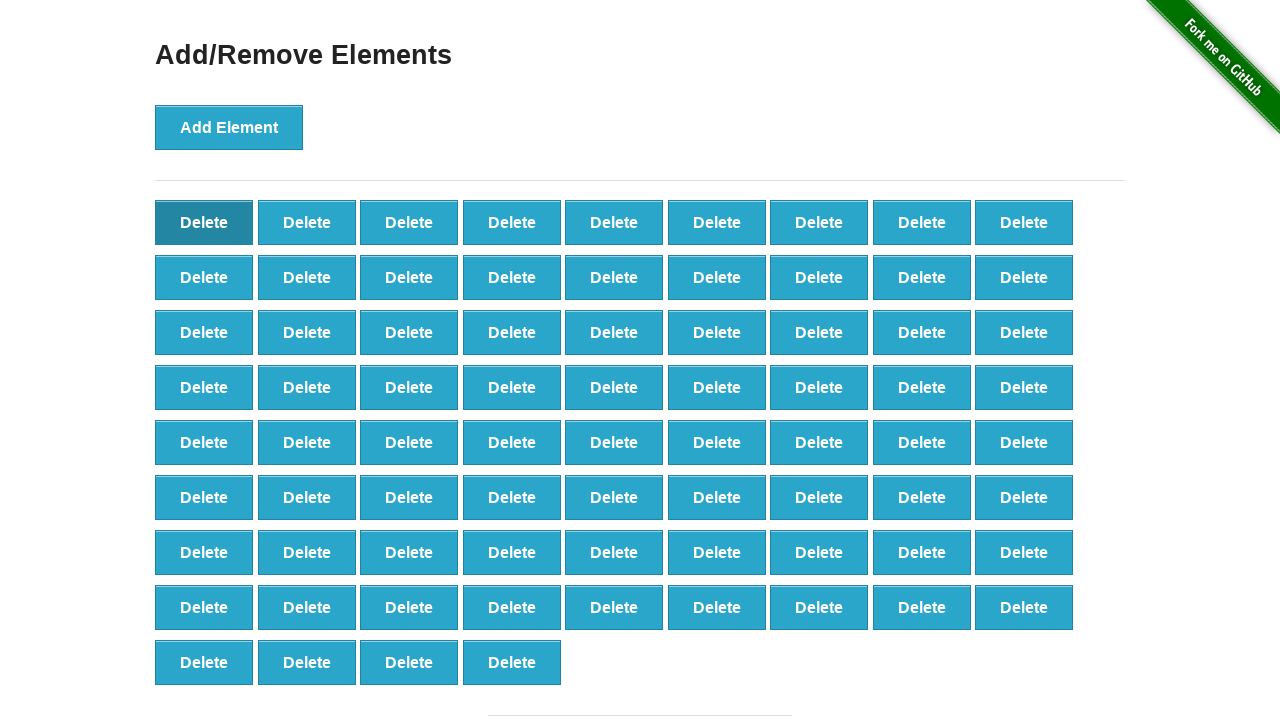

Verified that 76 delete buttons remain (100 - 24 = 76)
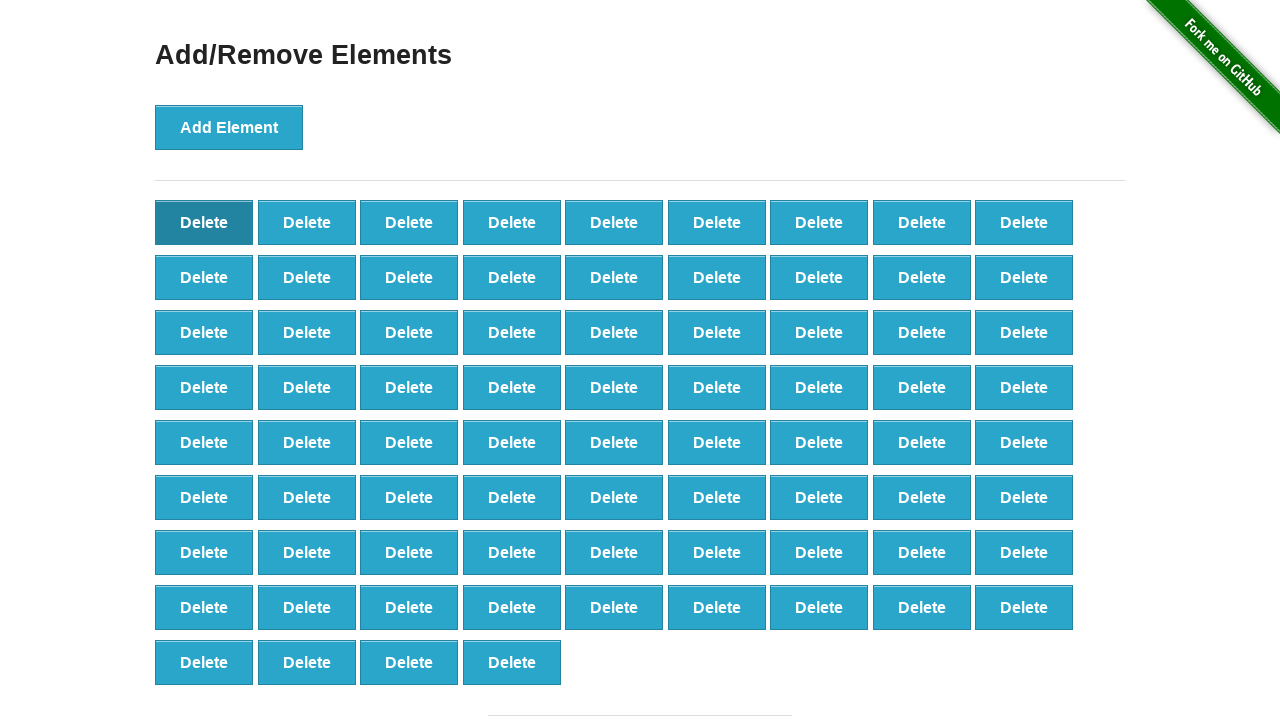

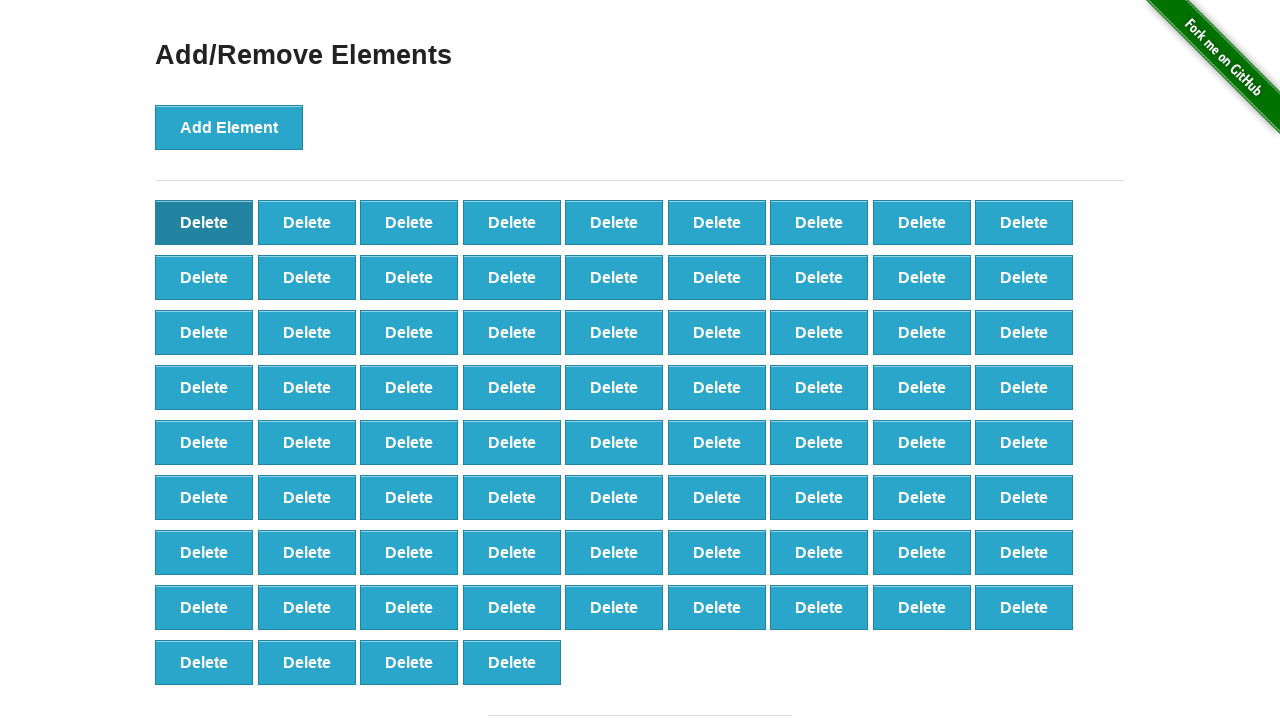